Tests filling a large form with multiple text input fields and submitting it by clicking the submit button

Starting URL: http://suninjuly.github.io/huge_form.html

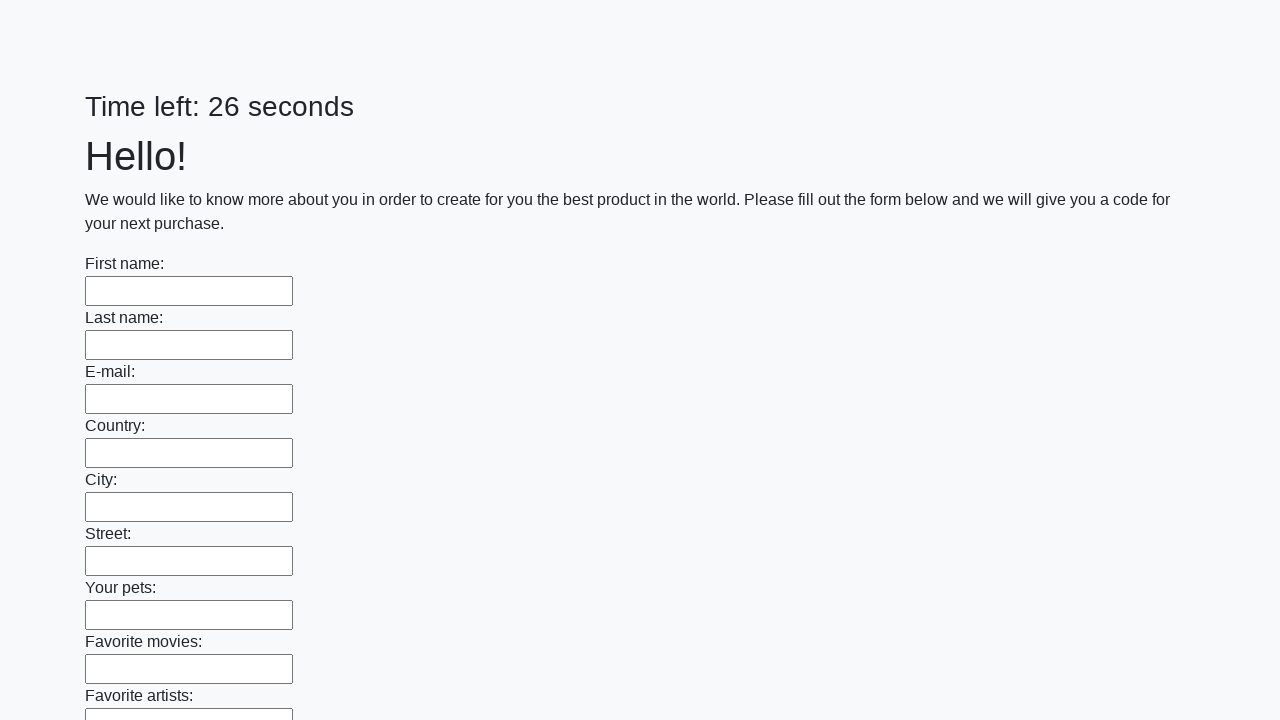

Filled a text input field with 'TestData123' on [type='text'] >> nth=0
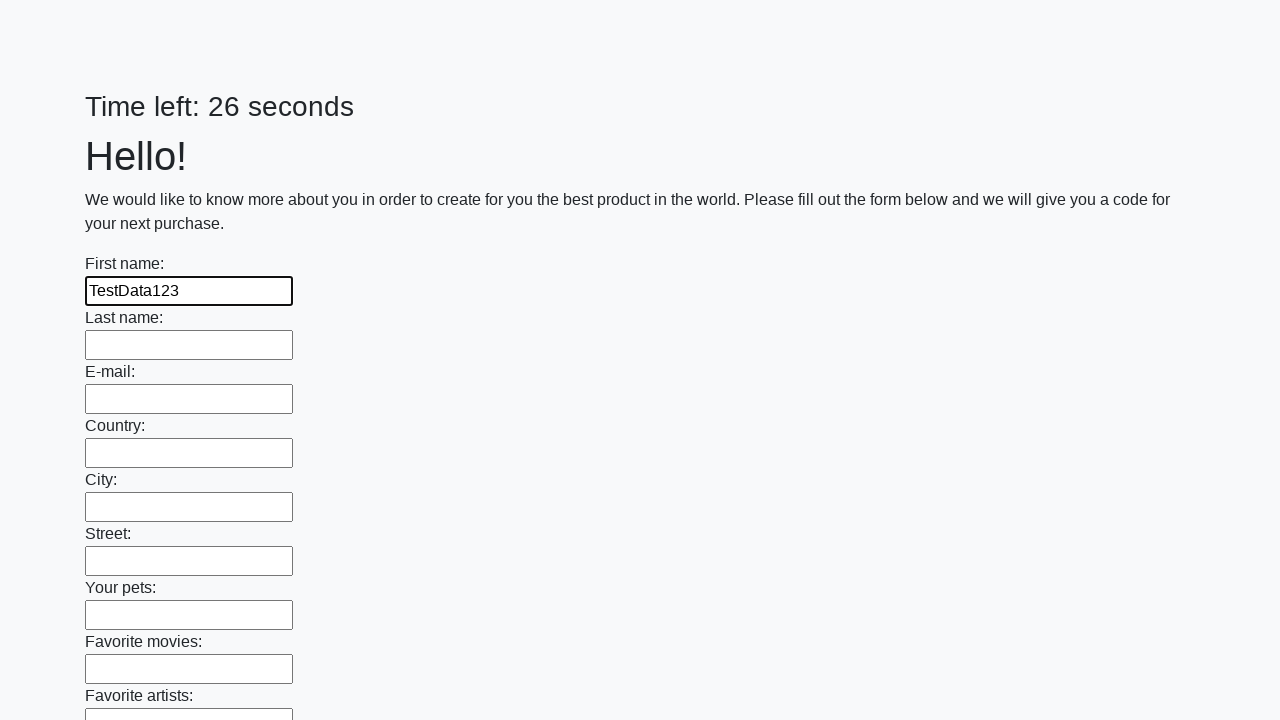

Filled a text input field with 'TestData123' on [type='text'] >> nth=1
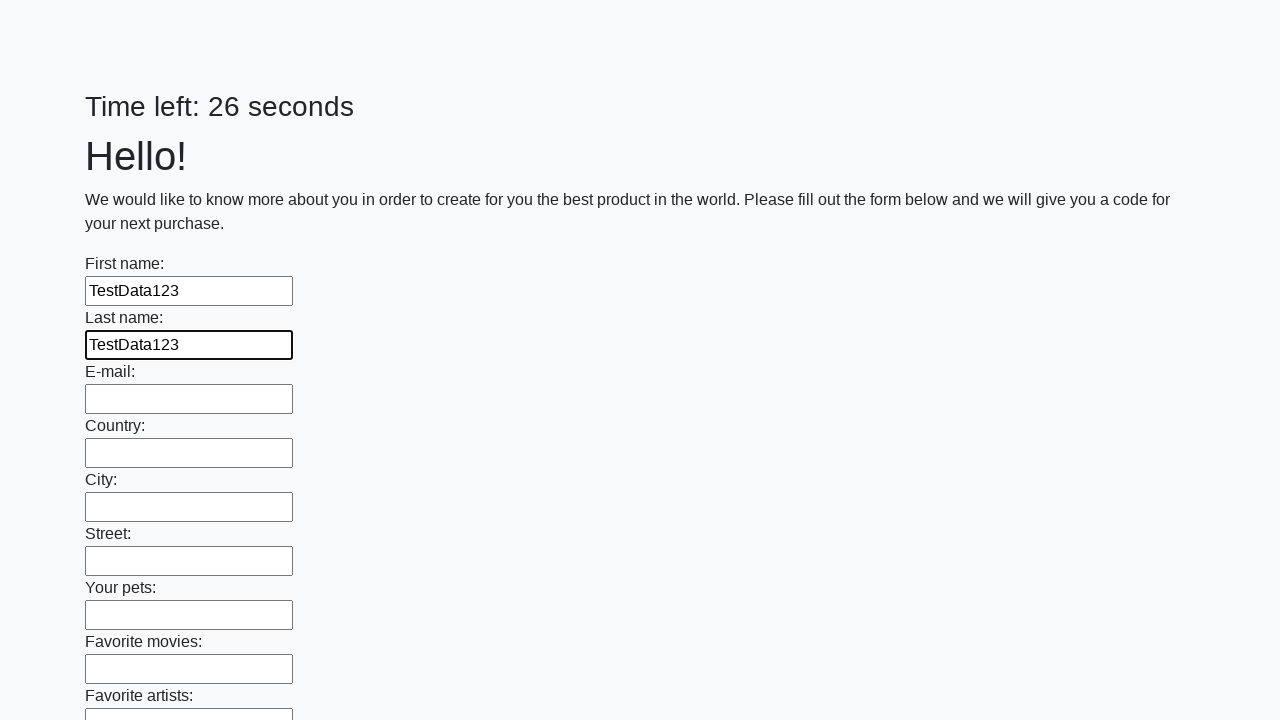

Filled a text input field with 'TestData123' on [type='text'] >> nth=2
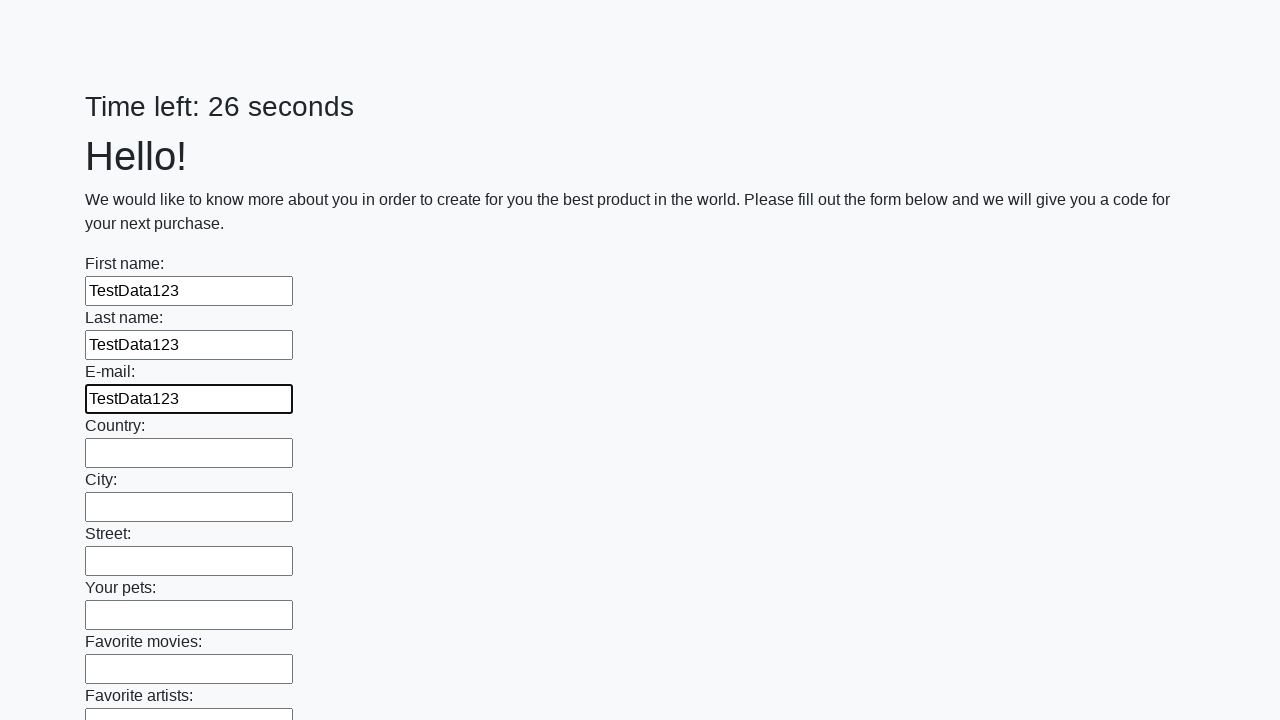

Filled a text input field with 'TestData123' on [type='text'] >> nth=3
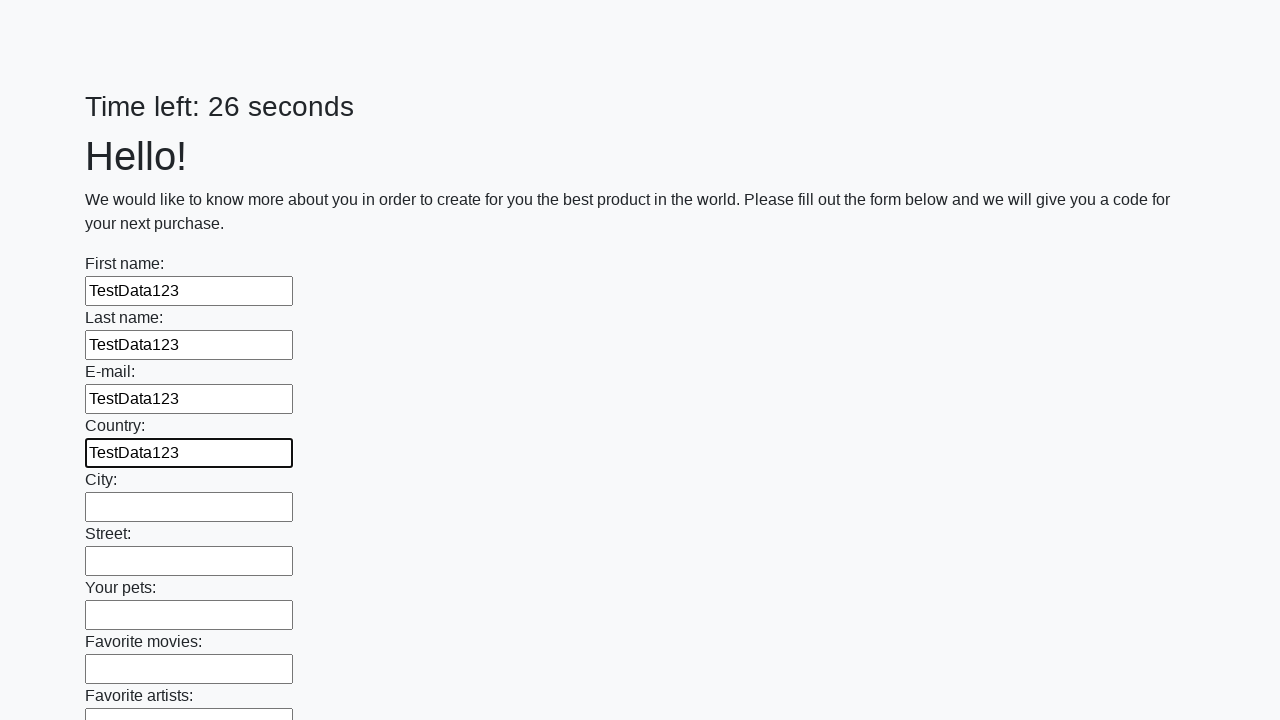

Filled a text input field with 'TestData123' on [type='text'] >> nth=4
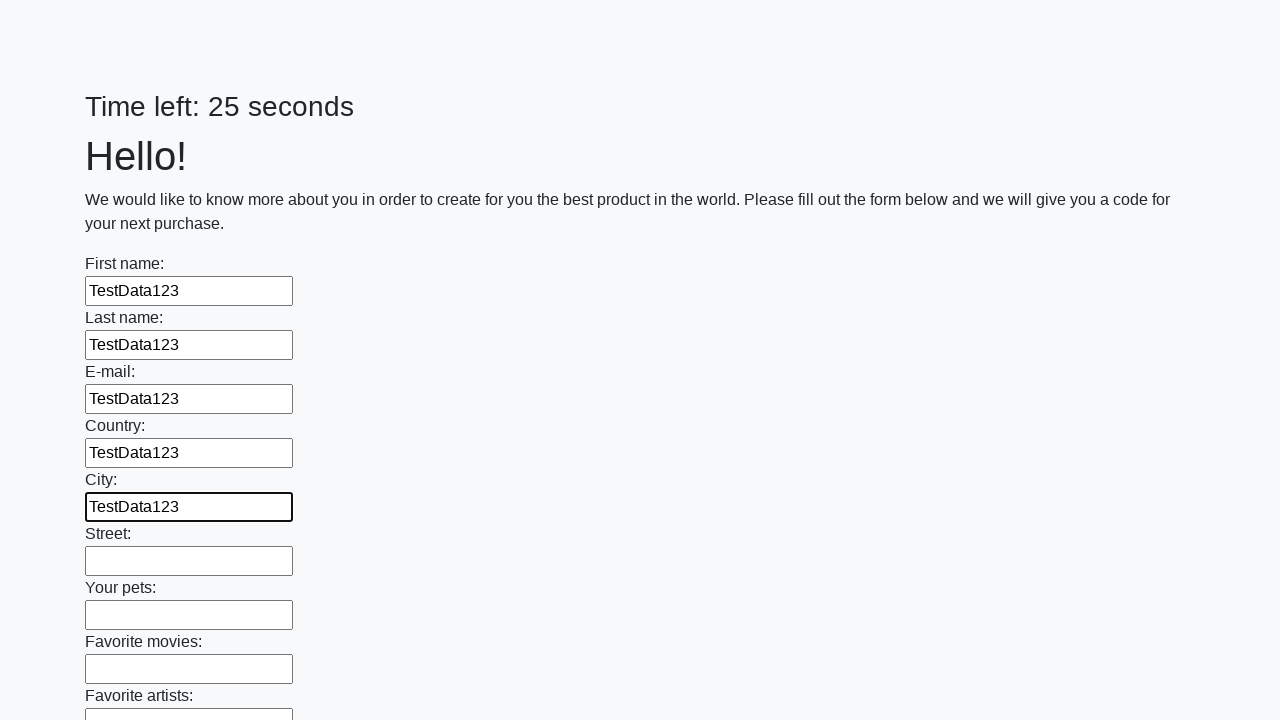

Filled a text input field with 'TestData123' on [type='text'] >> nth=5
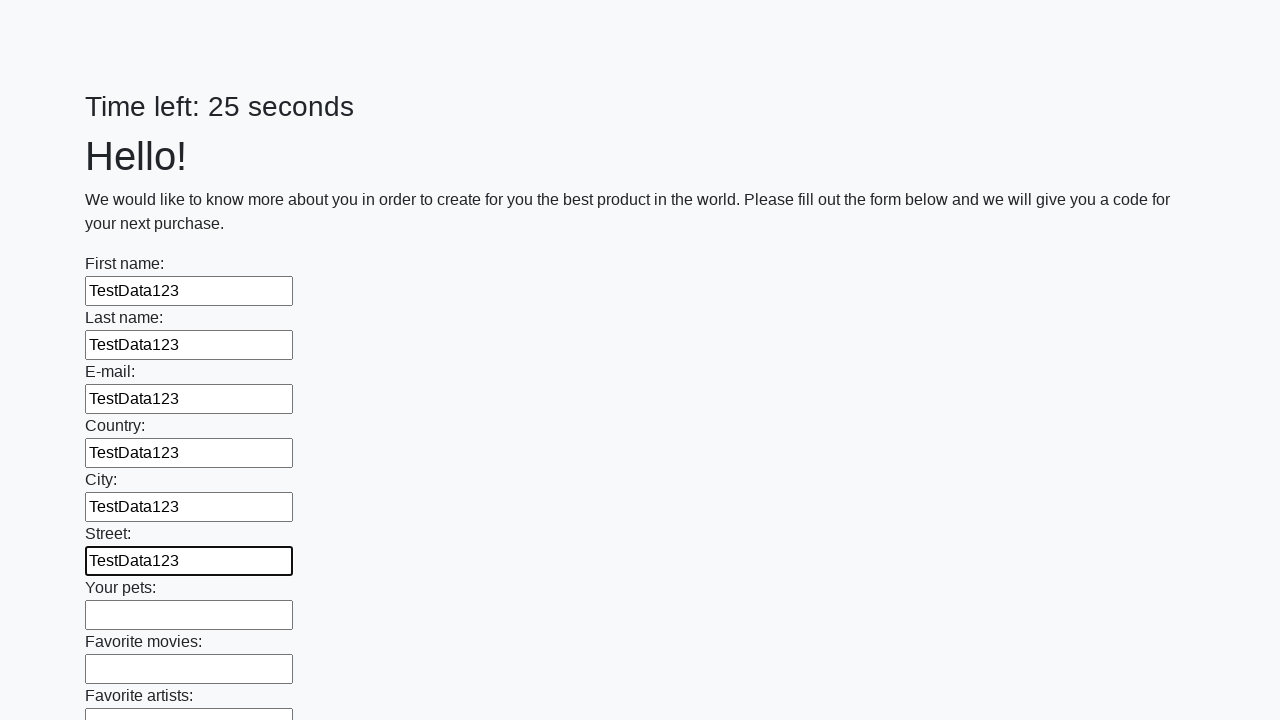

Filled a text input field with 'TestData123' on [type='text'] >> nth=6
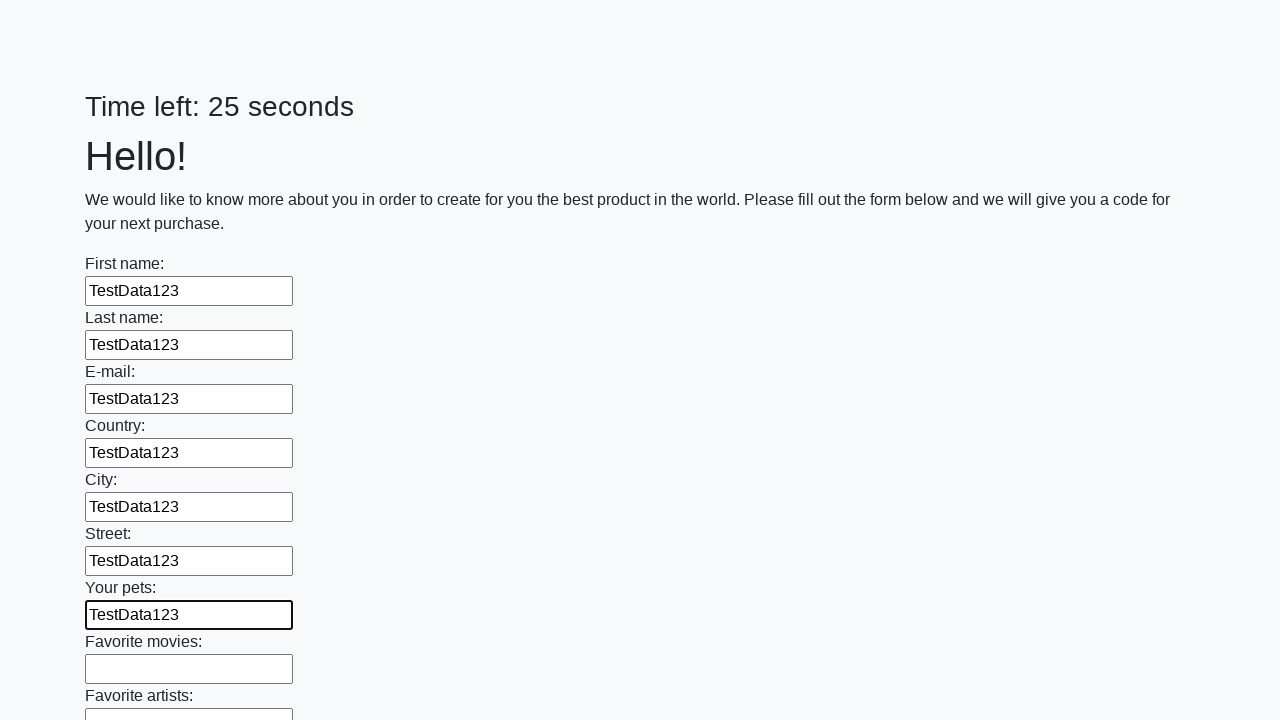

Filled a text input field with 'TestData123' on [type='text'] >> nth=7
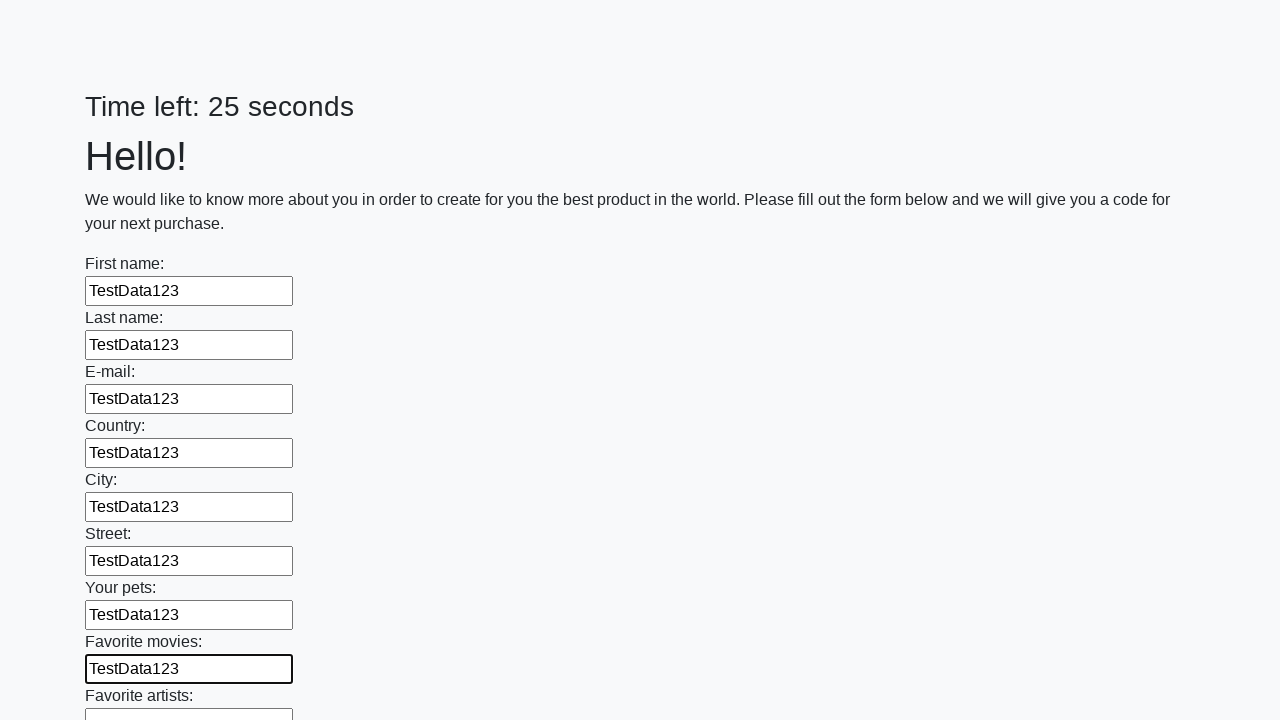

Filled a text input field with 'TestData123' on [type='text'] >> nth=8
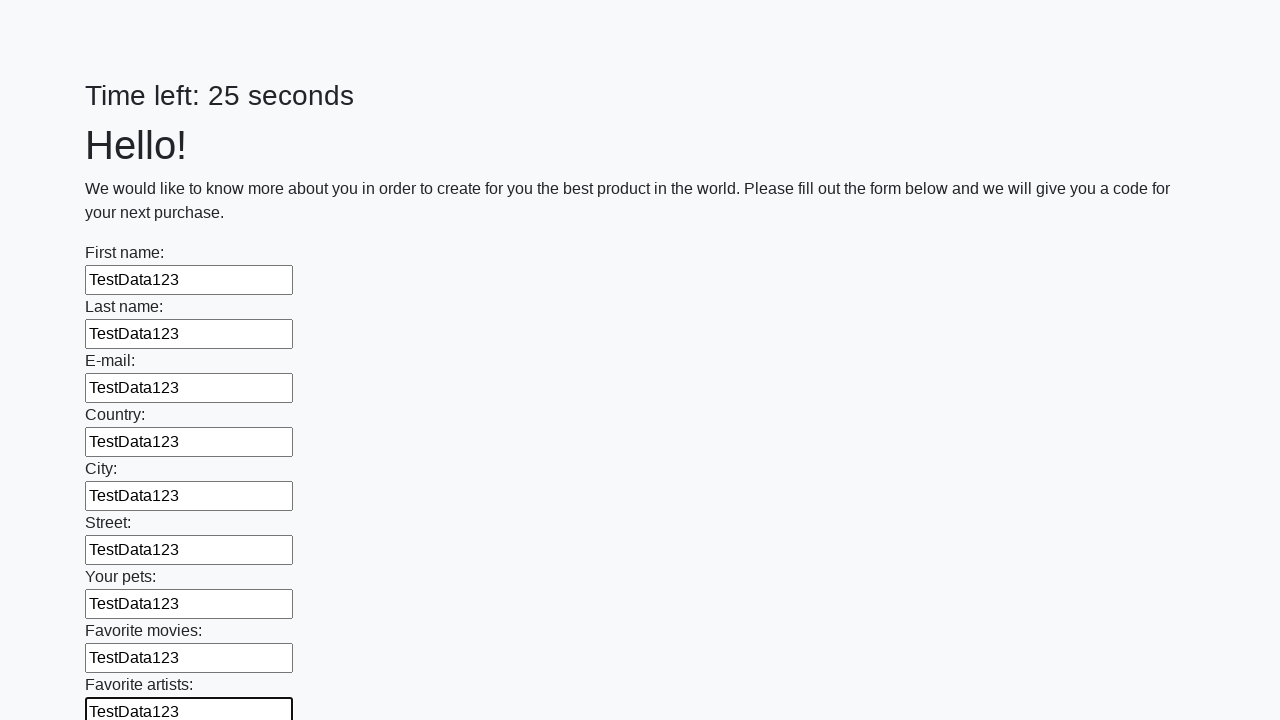

Filled a text input field with 'TestData123' on [type='text'] >> nth=9
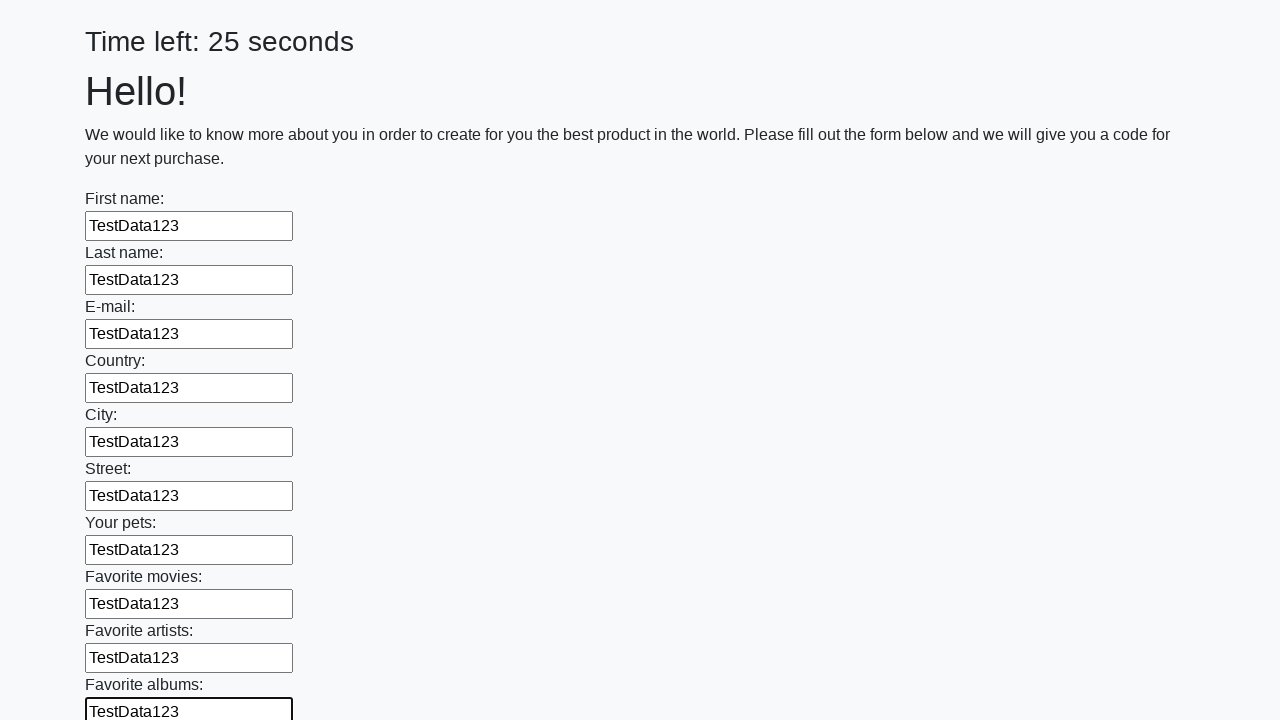

Filled a text input field with 'TestData123' on [type='text'] >> nth=10
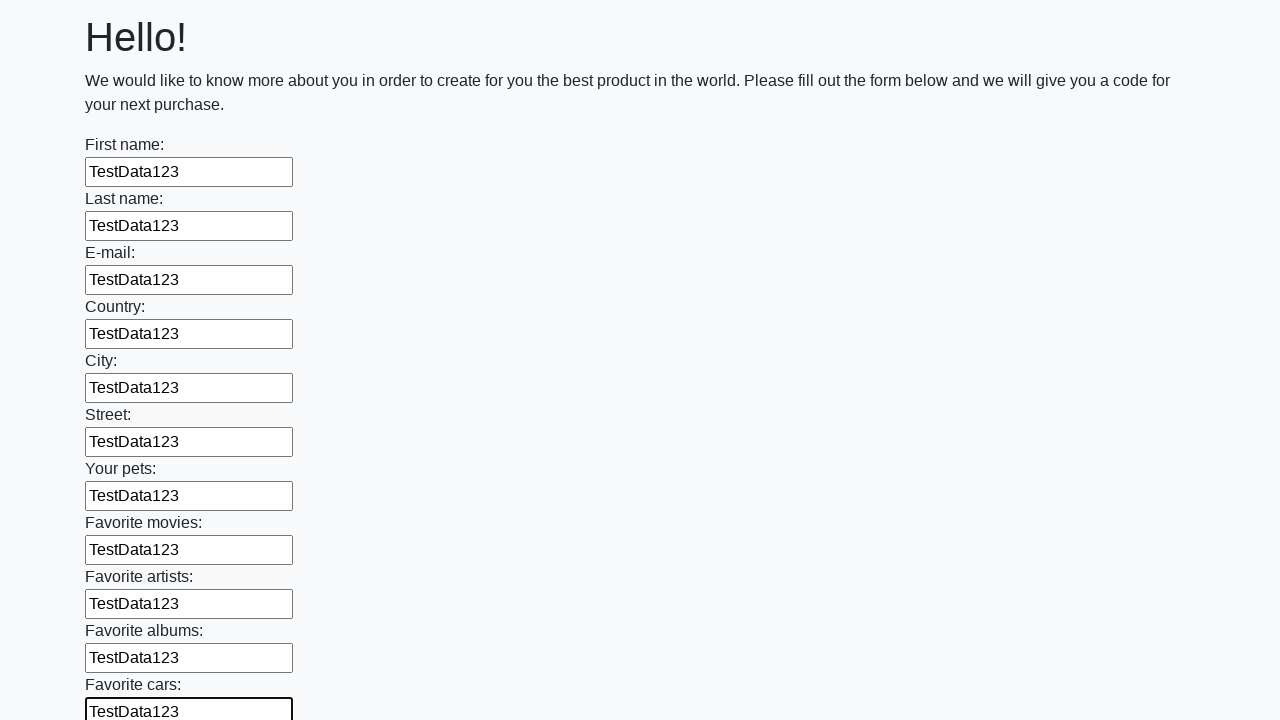

Filled a text input field with 'TestData123' on [type='text'] >> nth=11
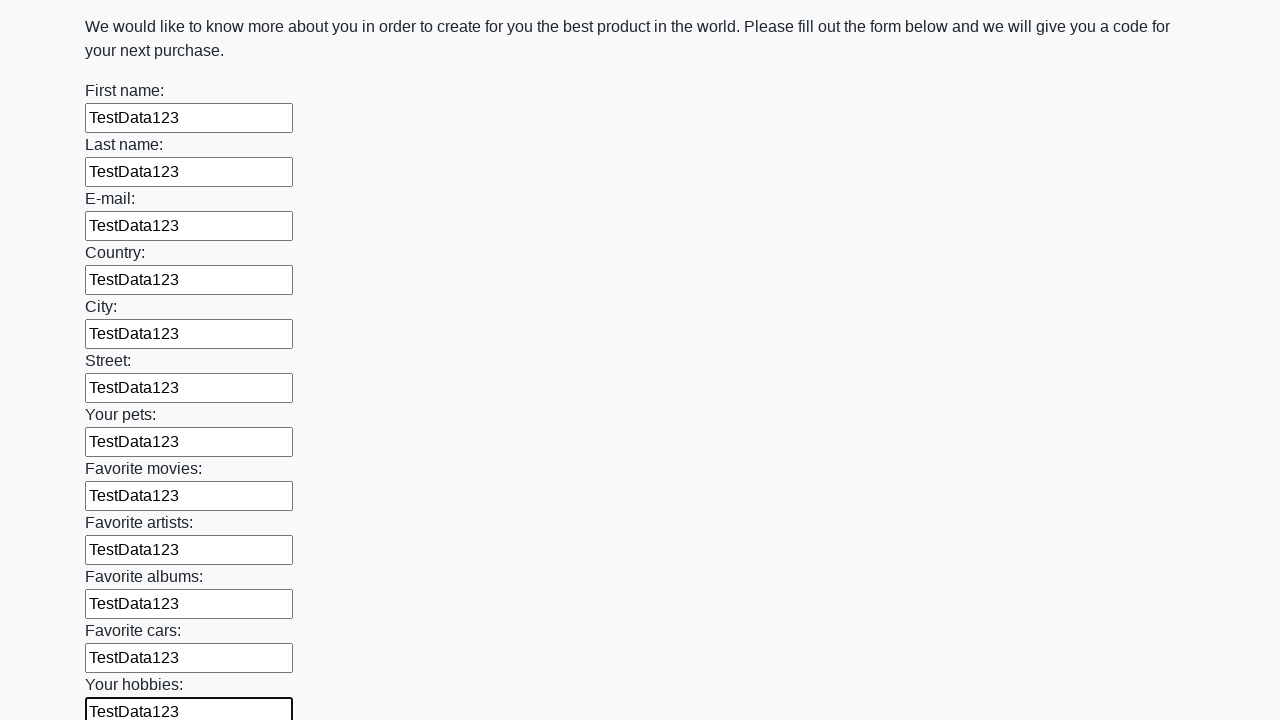

Filled a text input field with 'TestData123' on [type='text'] >> nth=12
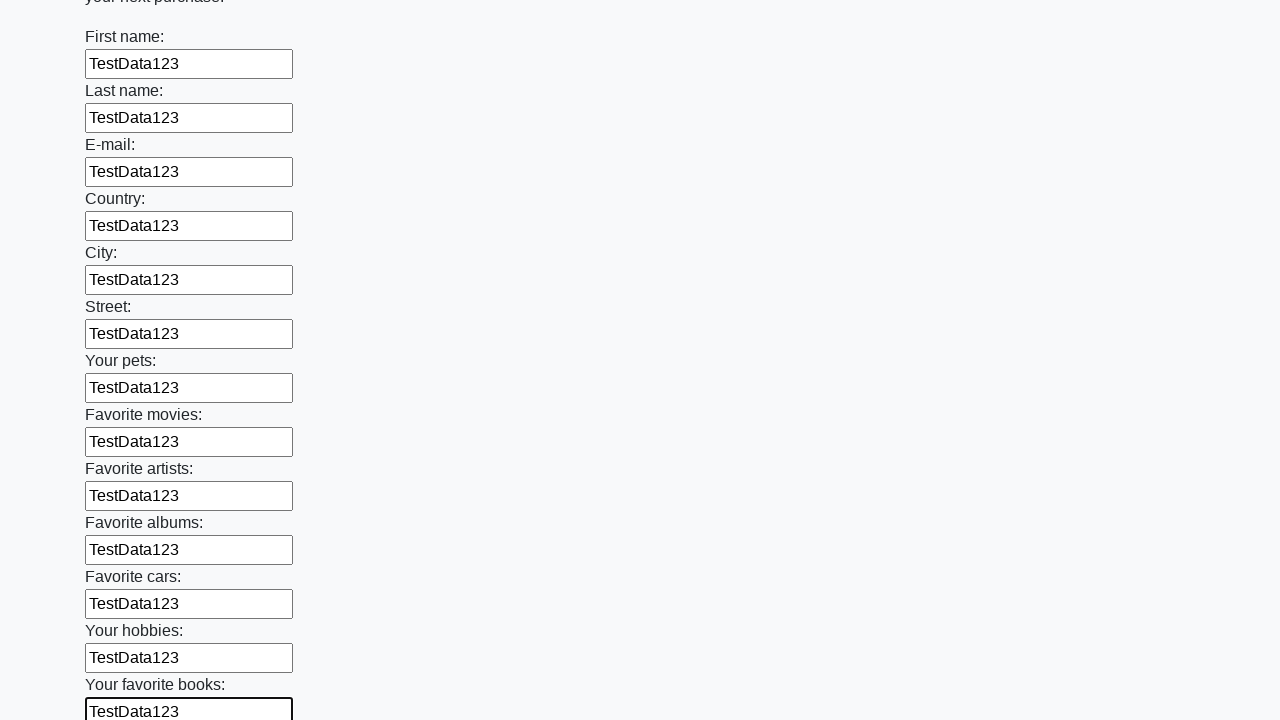

Filled a text input field with 'TestData123' on [type='text'] >> nth=13
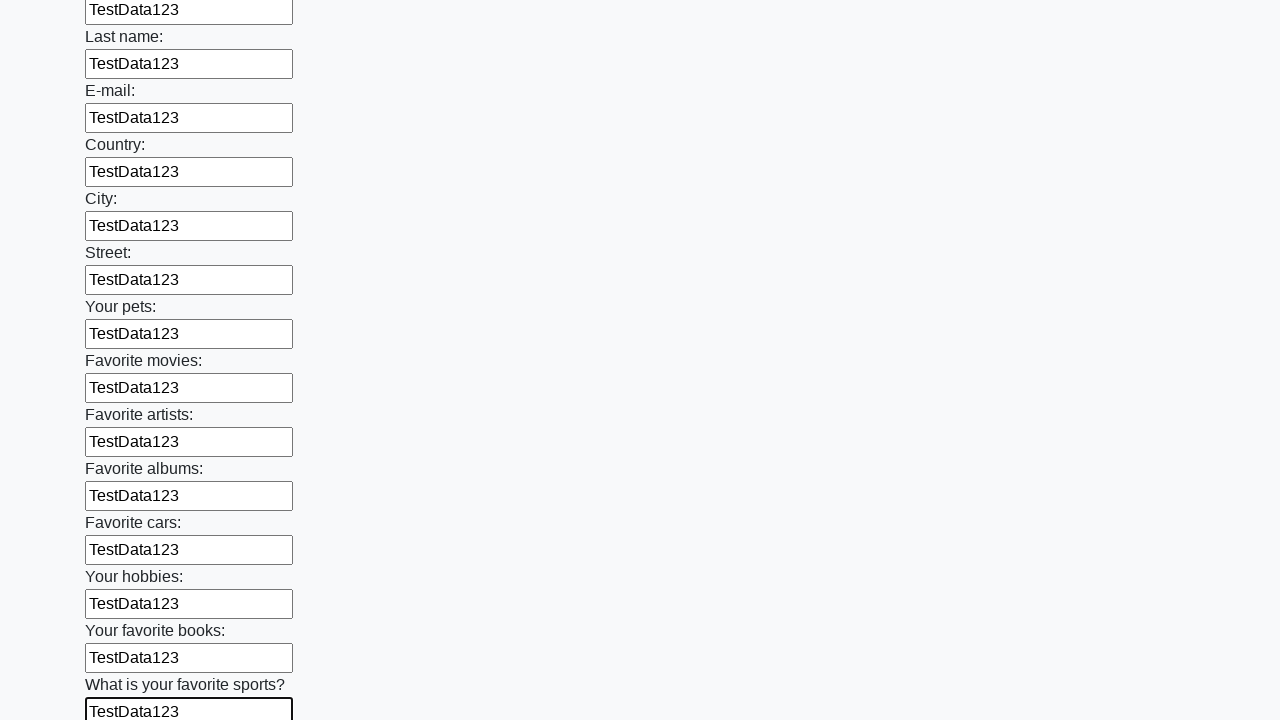

Filled a text input field with 'TestData123' on [type='text'] >> nth=14
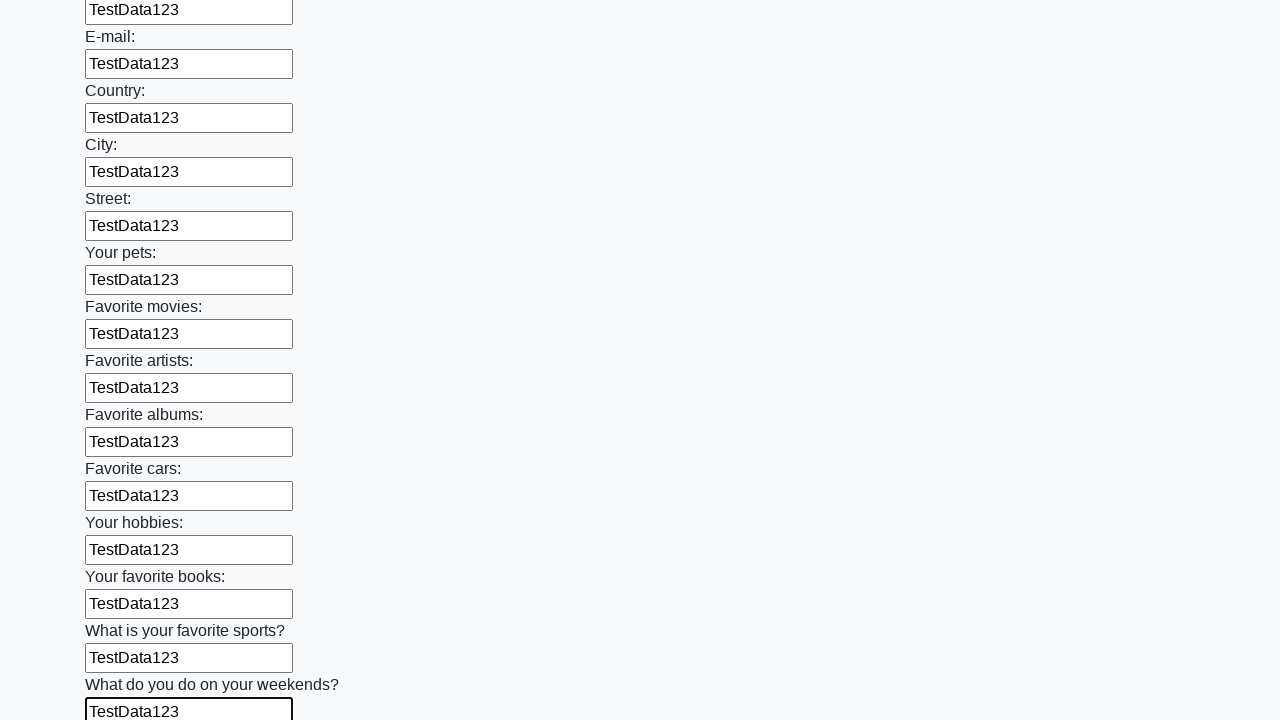

Filled a text input field with 'TestData123' on [type='text'] >> nth=15
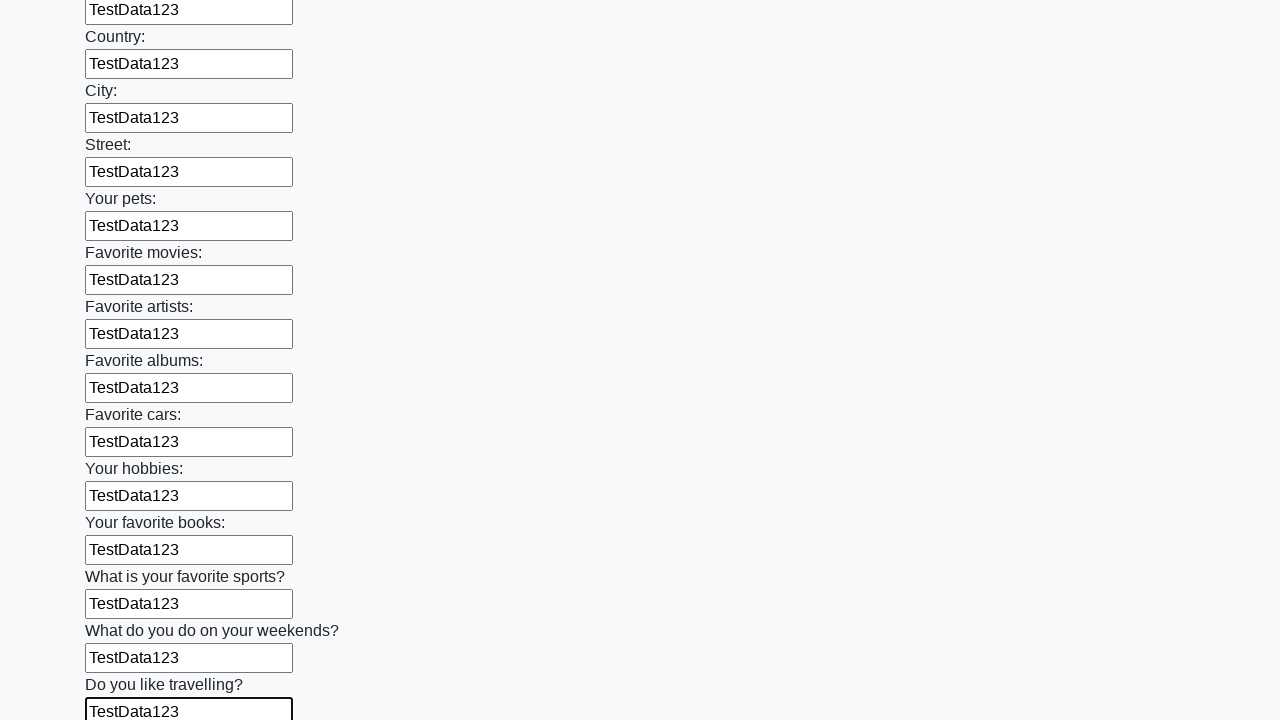

Filled a text input field with 'TestData123' on [type='text'] >> nth=16
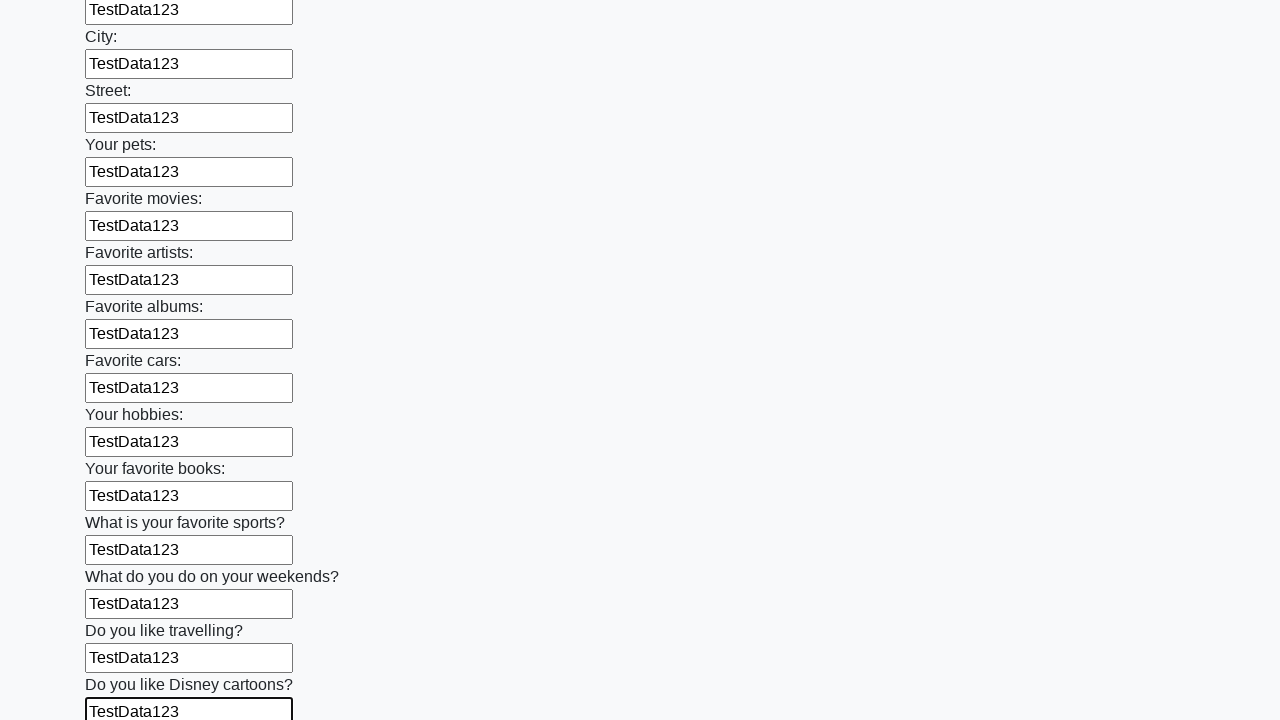

Filled a text input field with 'TestData123' on [type='text'] >> nth=17
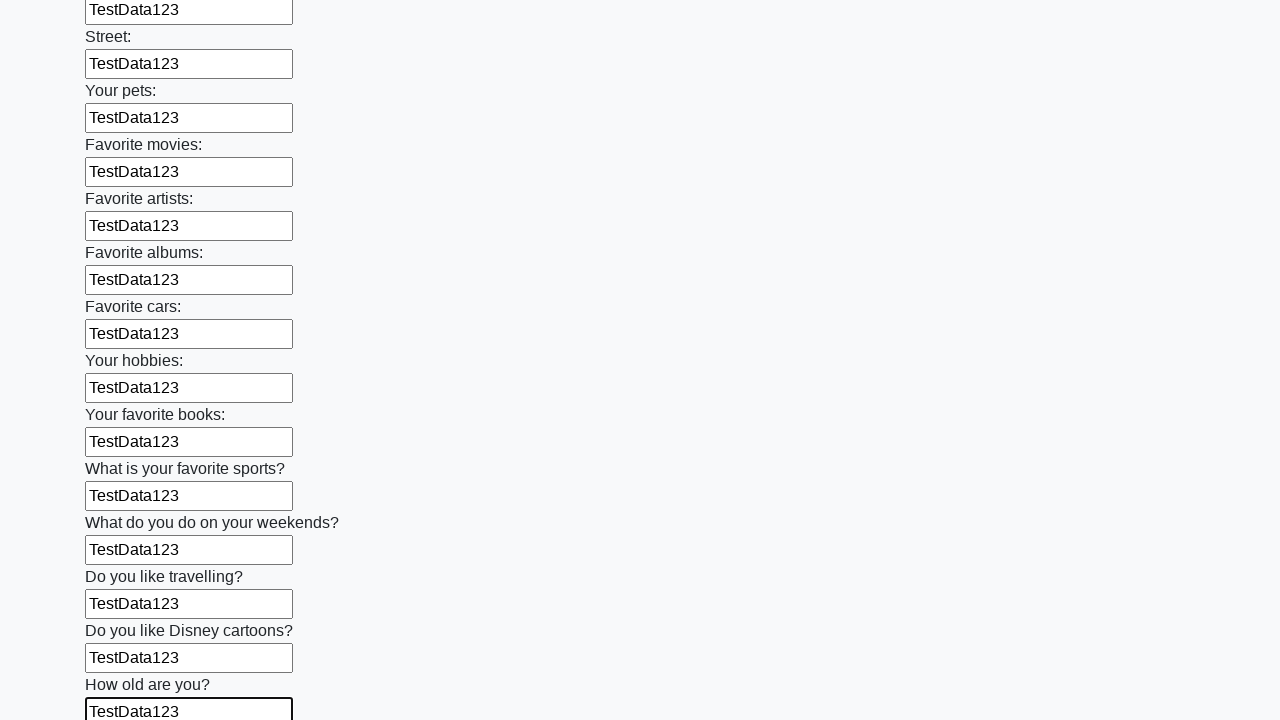

Filled a text input field with 'TestData123' on [type='text'] >> nth=18
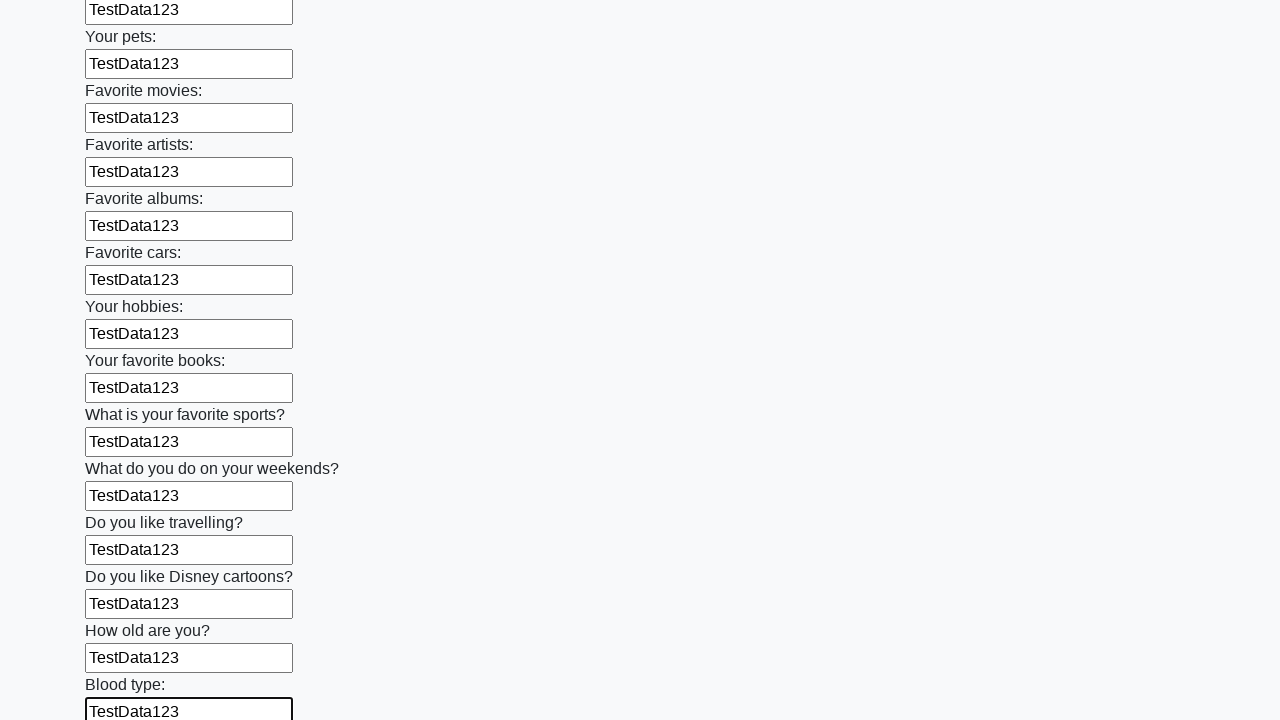

Filled a text input field with 'TestData123' on [type='text'] >> nth=19
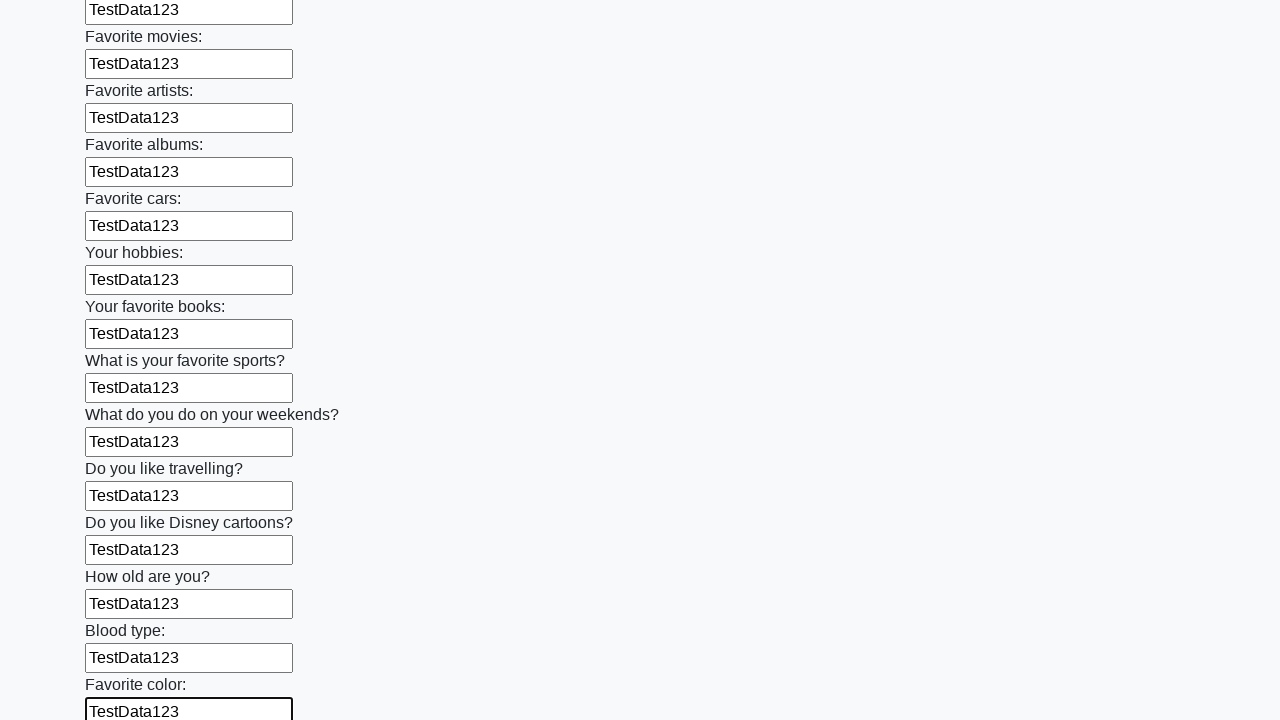

Filled a text input field with 'TestData123' on [type='text'] >> nth=20
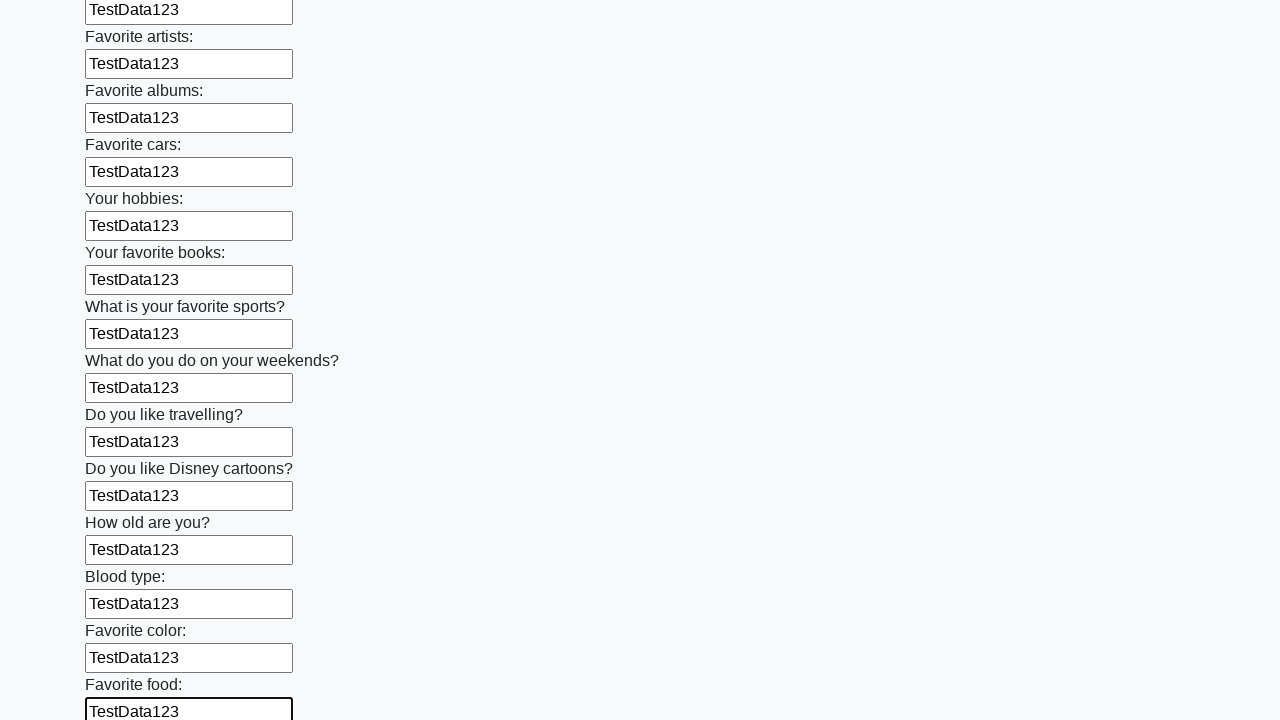

Filled a text input field with 'TestData123' on [type='text'] >> nth=21
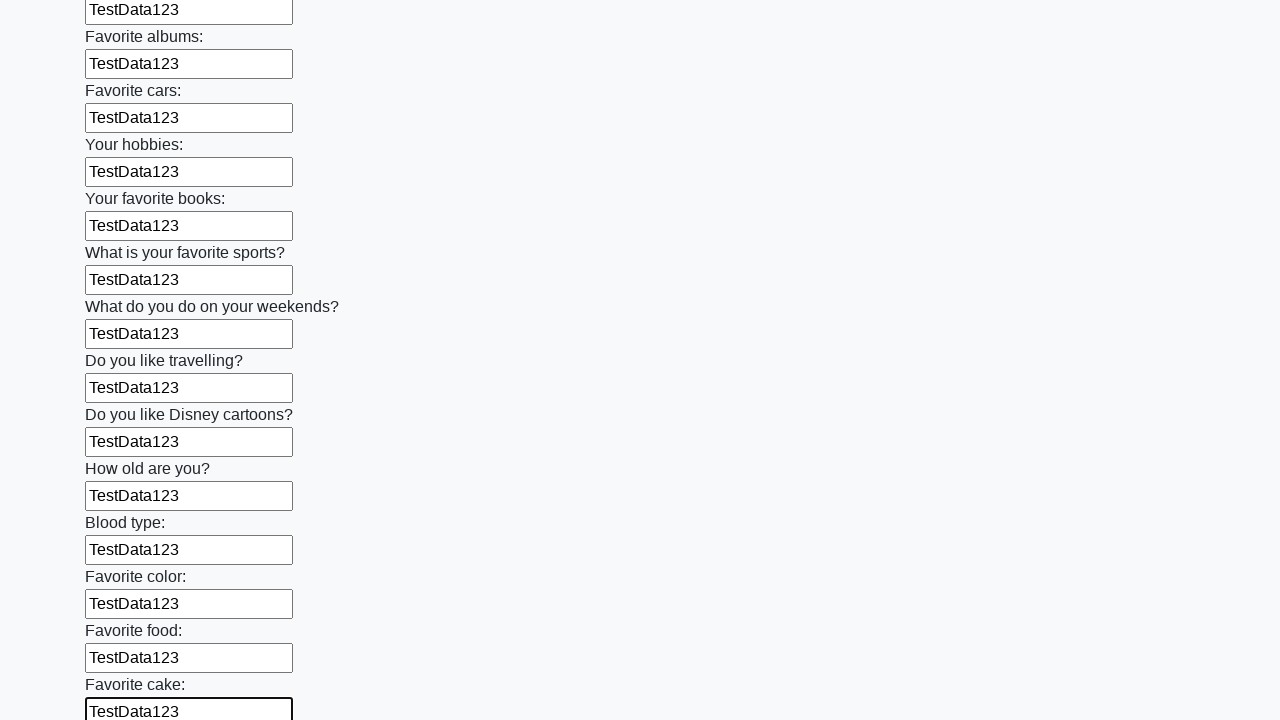

Filled a text input field with 'TestData123' on [type='text'] >> nth=22
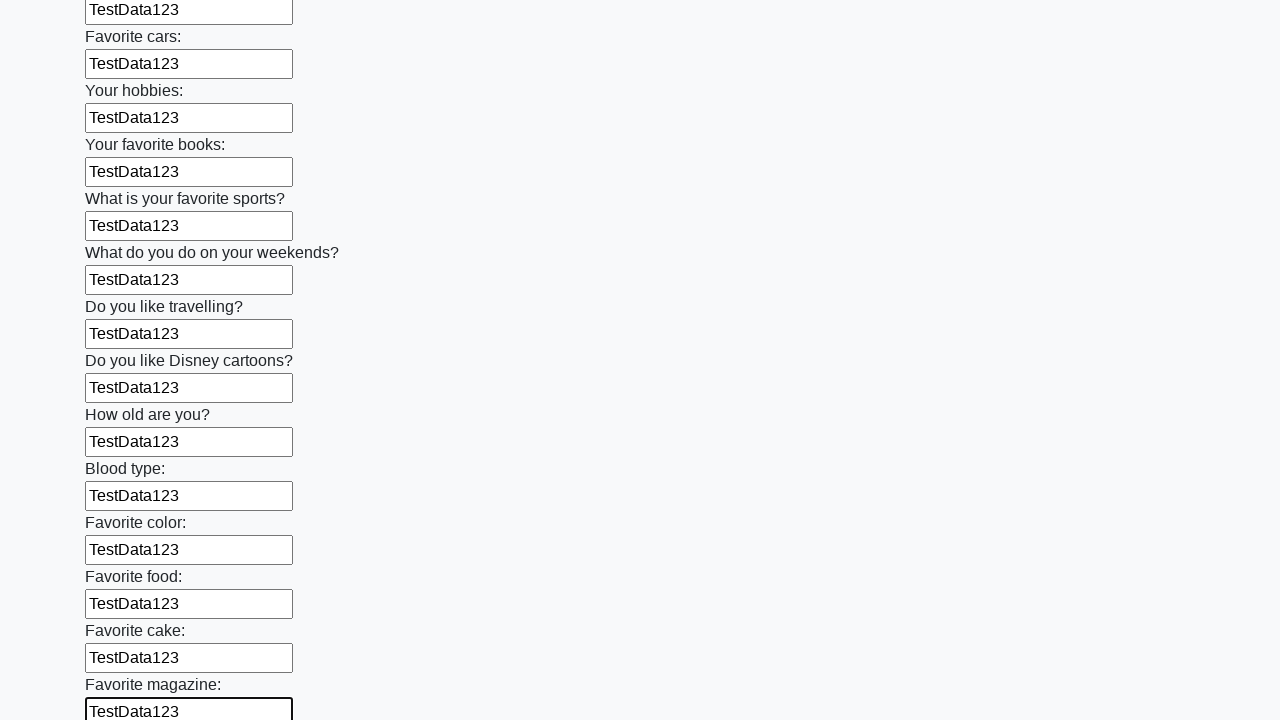

Filled a text input field with 'TestData123' on [type='text'] >> nth=23
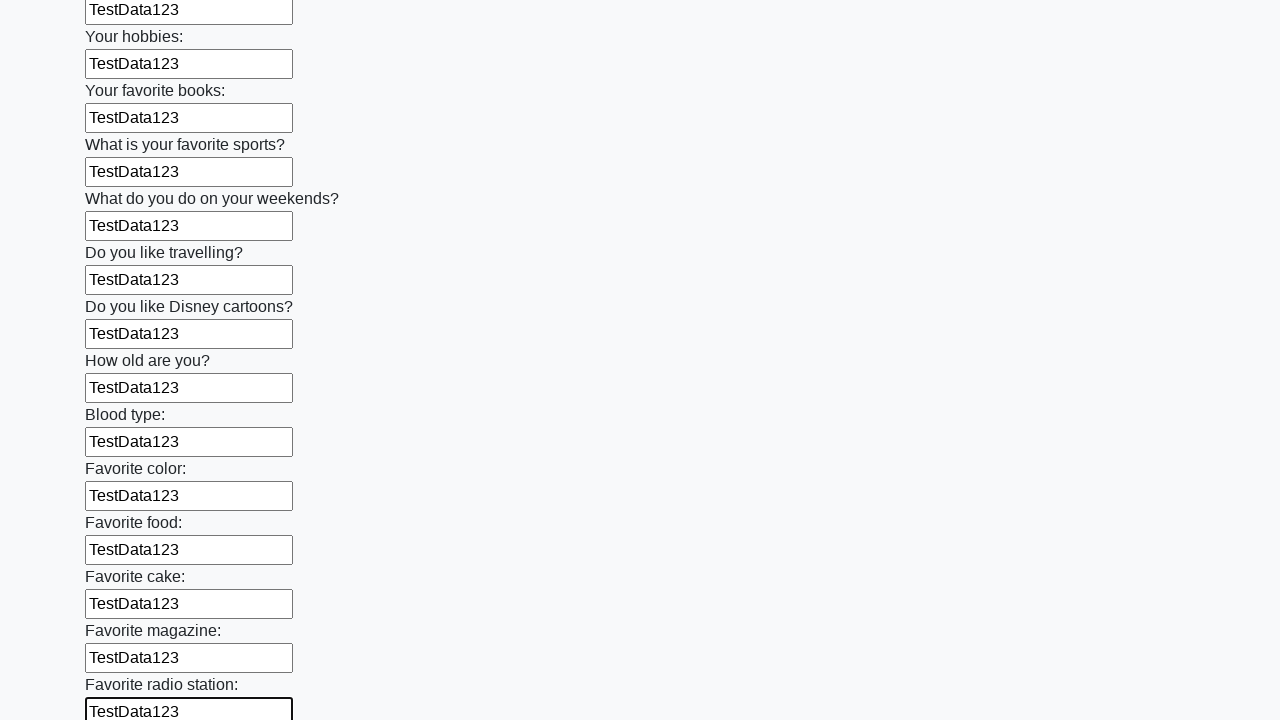

Filled a text input field with 'TestData123' on [type='text'] >> nth=24
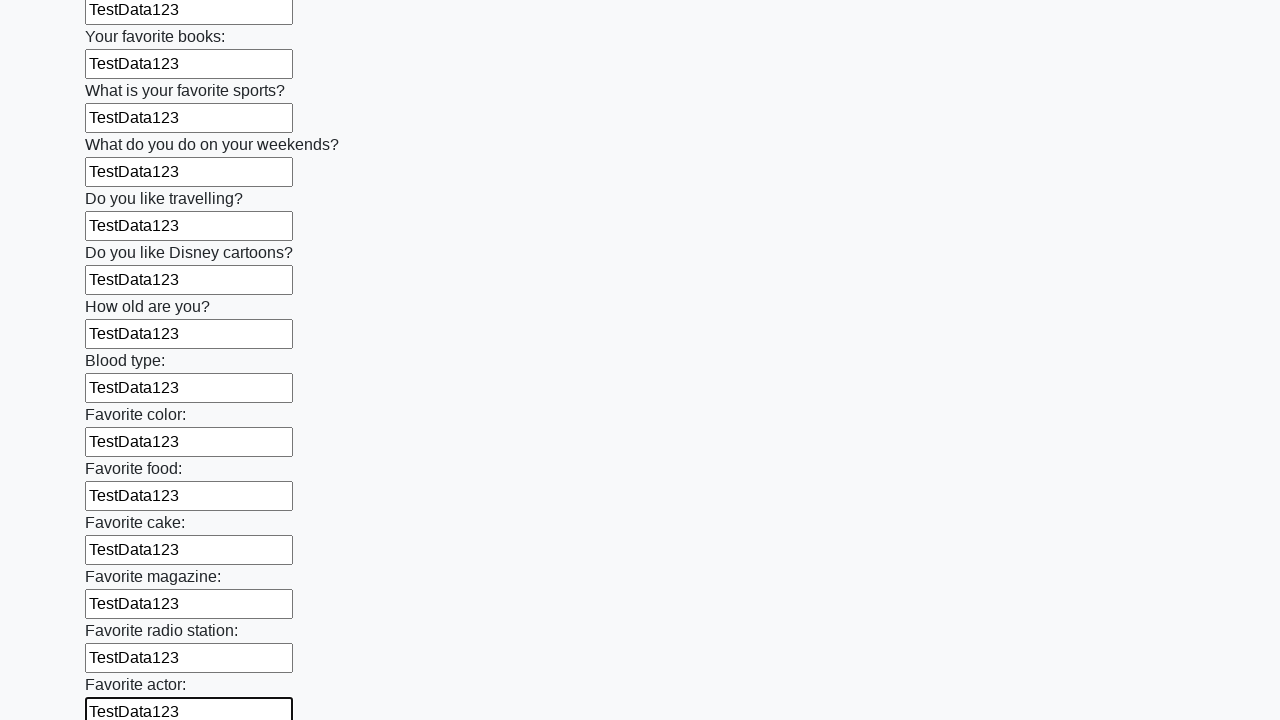

Filled a text input field with 'TestData123' on [type='text'] >> nth=25
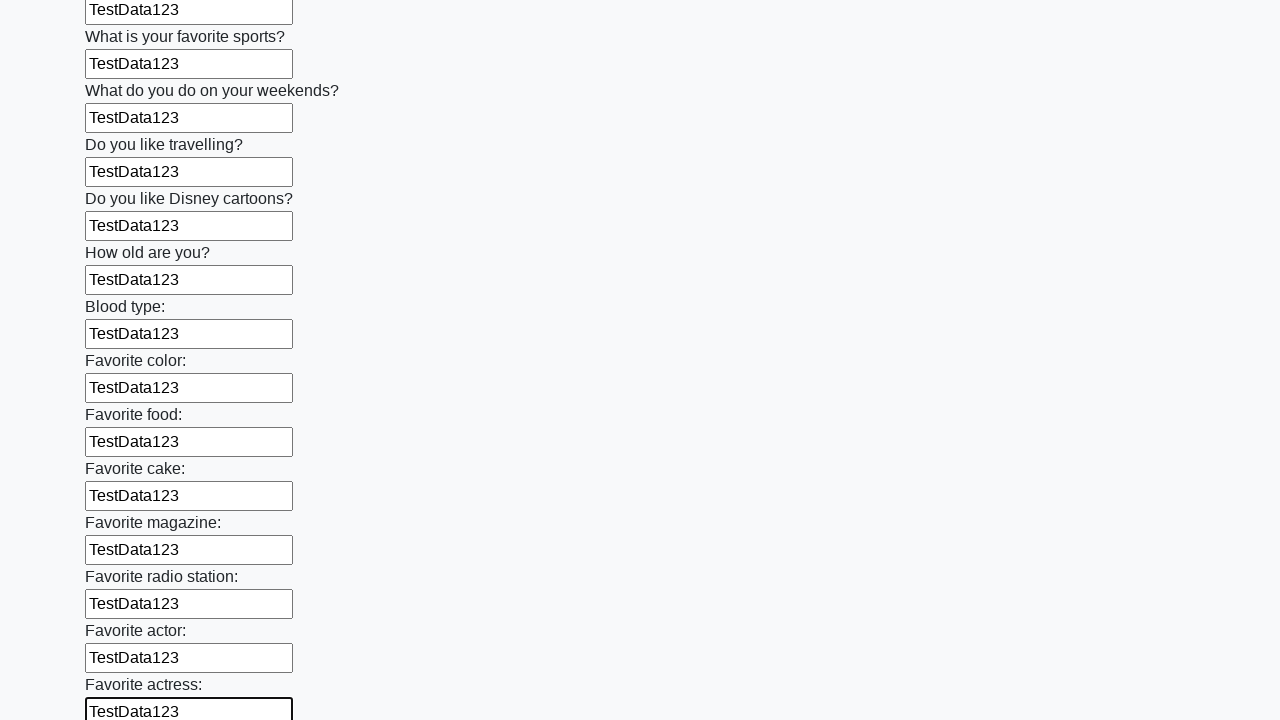

Filled a text input field with 'TestData123' on [type='text'] >> nth=26
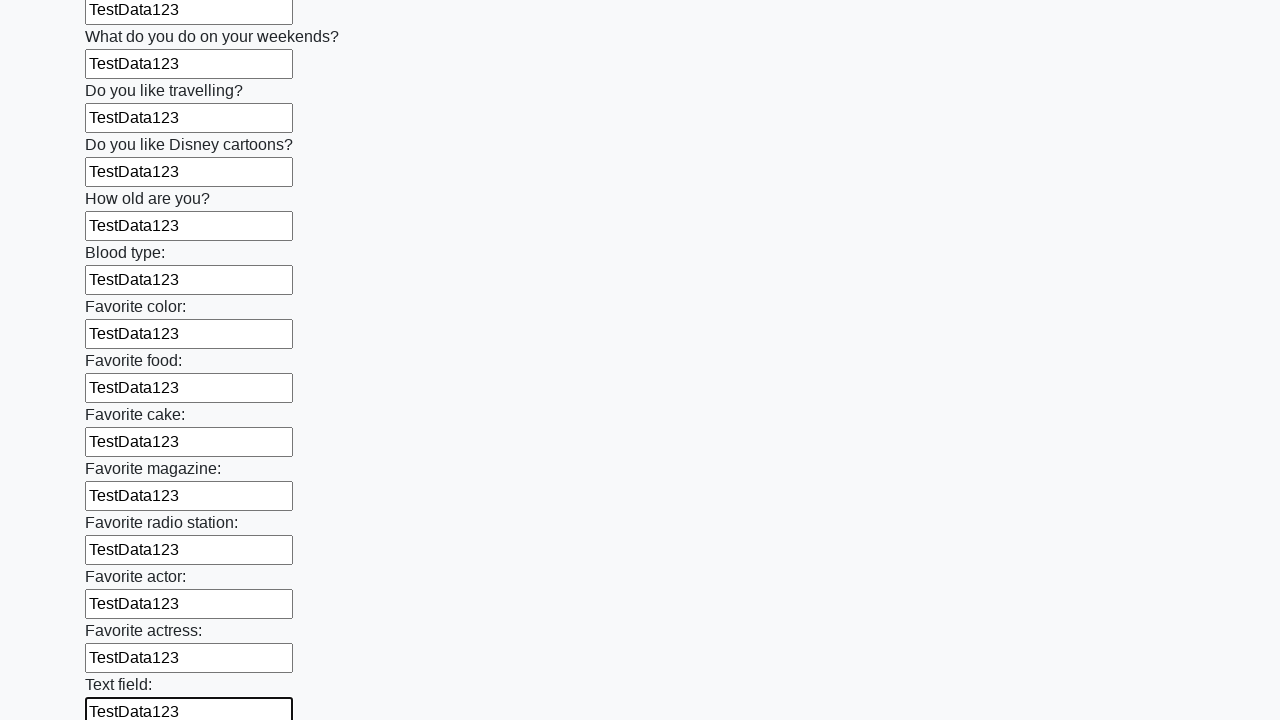

Filled a text input field with 'TestData123' on [type='text'] >> nth=27
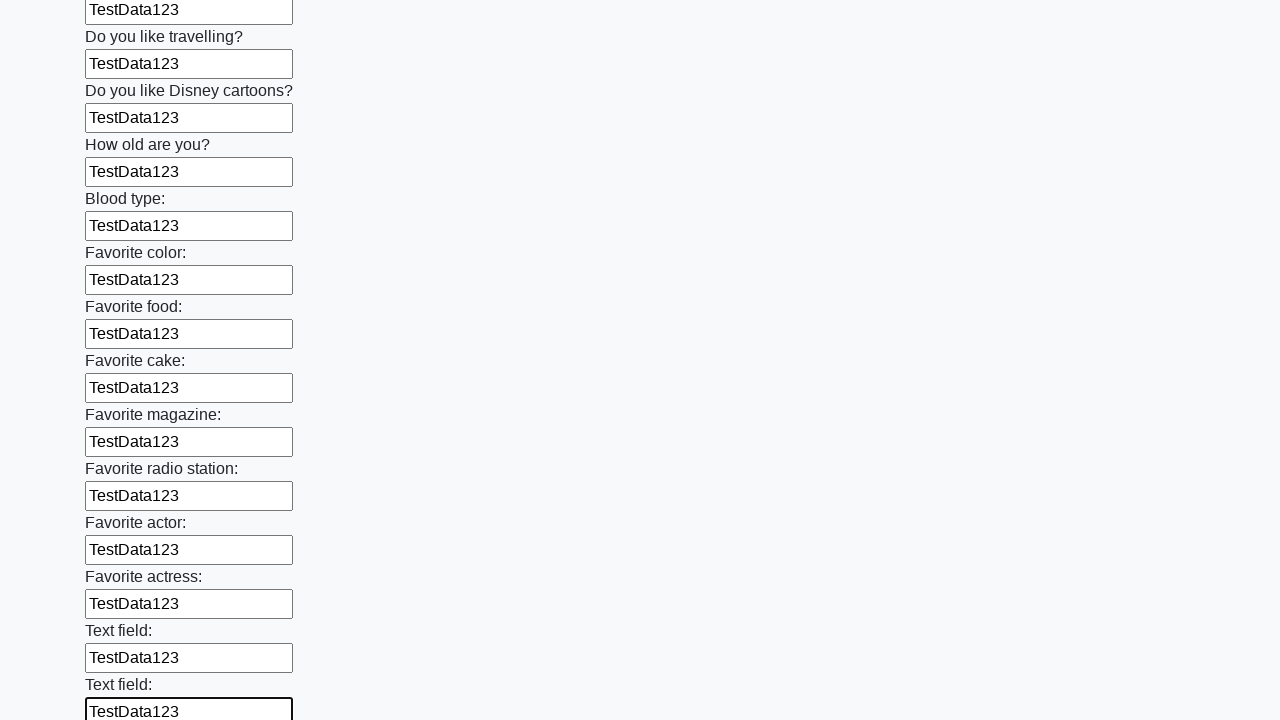

Filled a text input field with 'TestData123' on [type='text'] >> nth=28
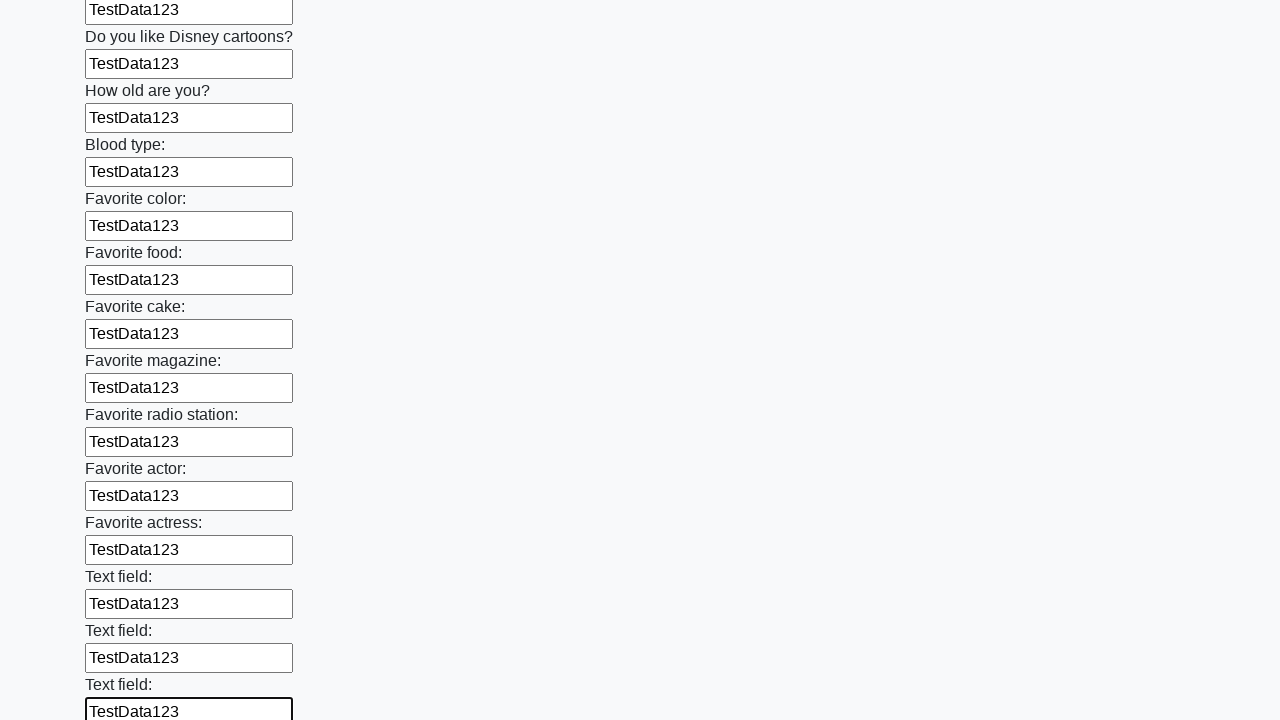

Filled a text input field with 'TestData123' on [type='text'] >> nth=29
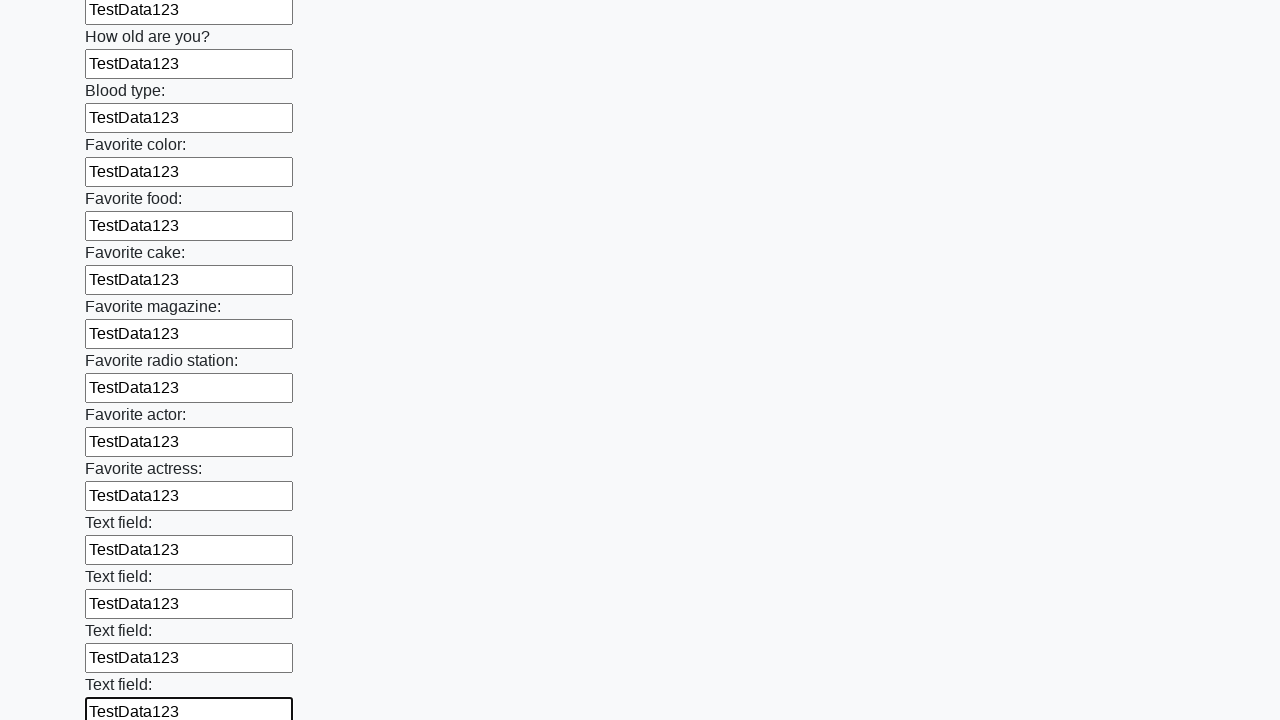

Filled a text input field with 'TestData123' on [type='text'] >> nth=30
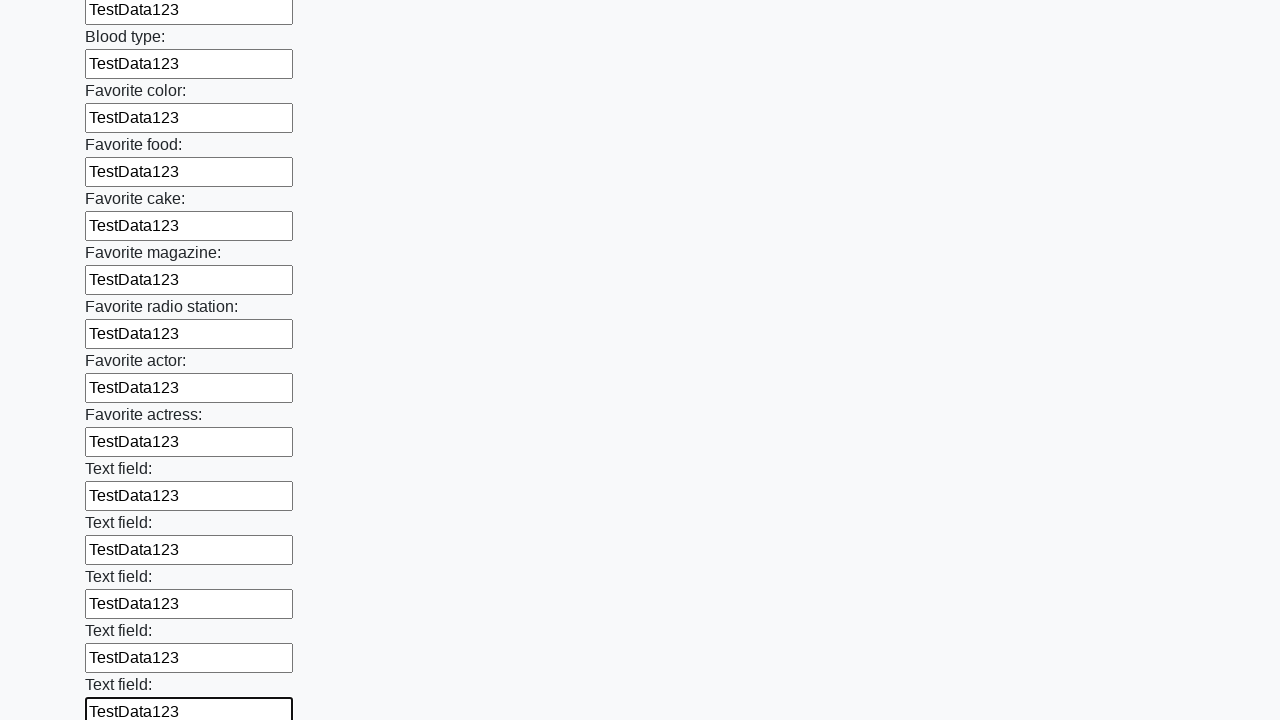

Filled a text input field with 'TestData123' on [type='text'] >> nth=31
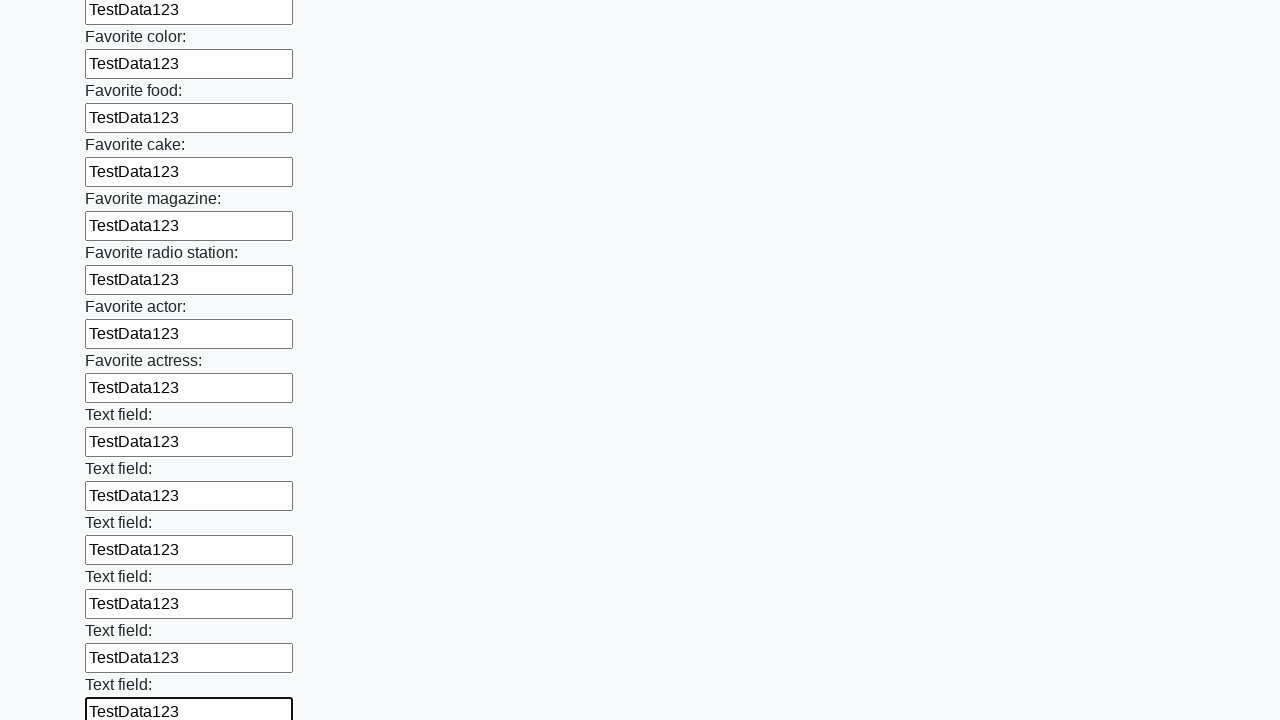

Filled a text input field with 'TestData123' on [type='text'] >> nth=32
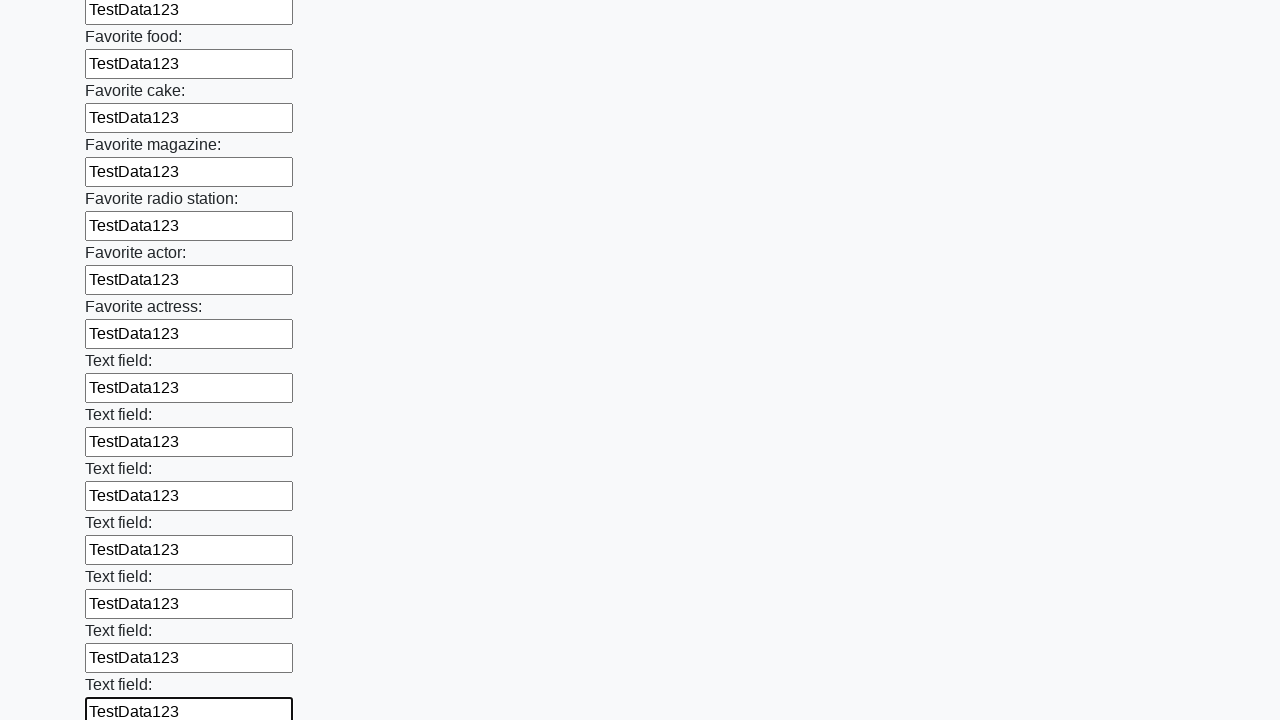

Filled a text input field with 'TestData123' on [type='text'] >> nth=33
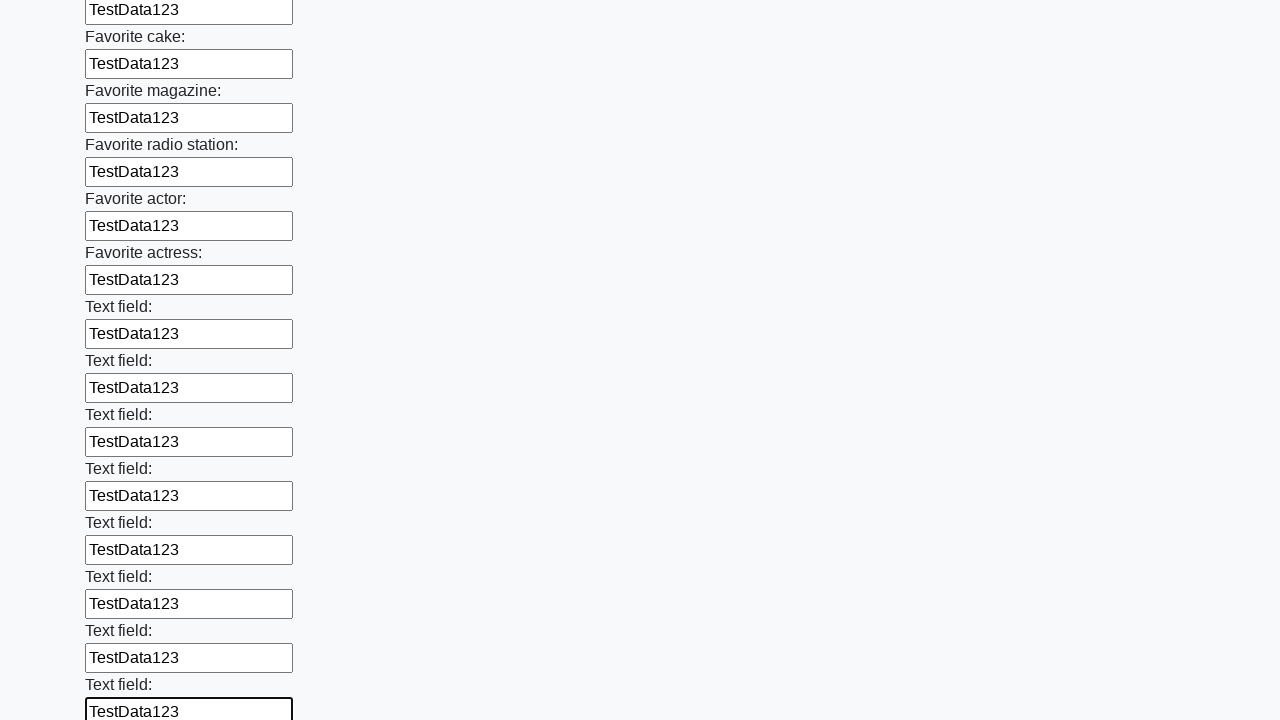

Filled a text input field with 'TestData123' on [type='text'] >> nth=34
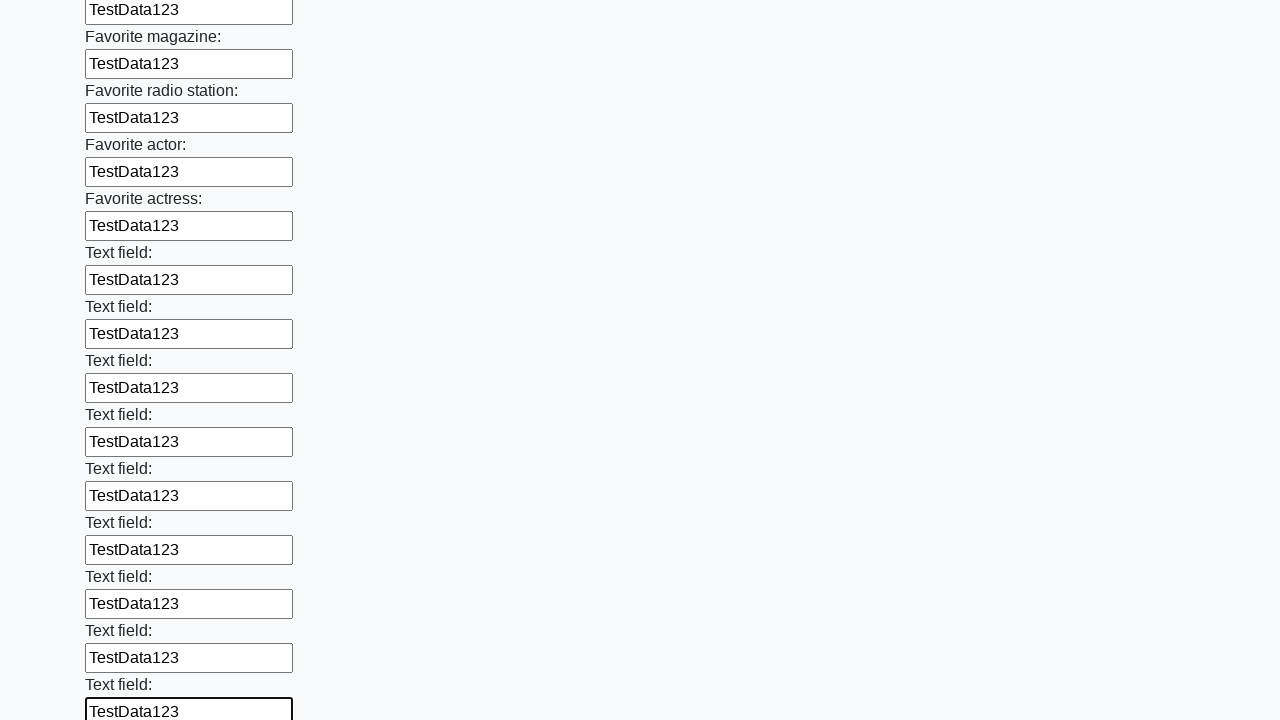

Filled a text input field with 'TestData123' on [type='text'] >> nth=35
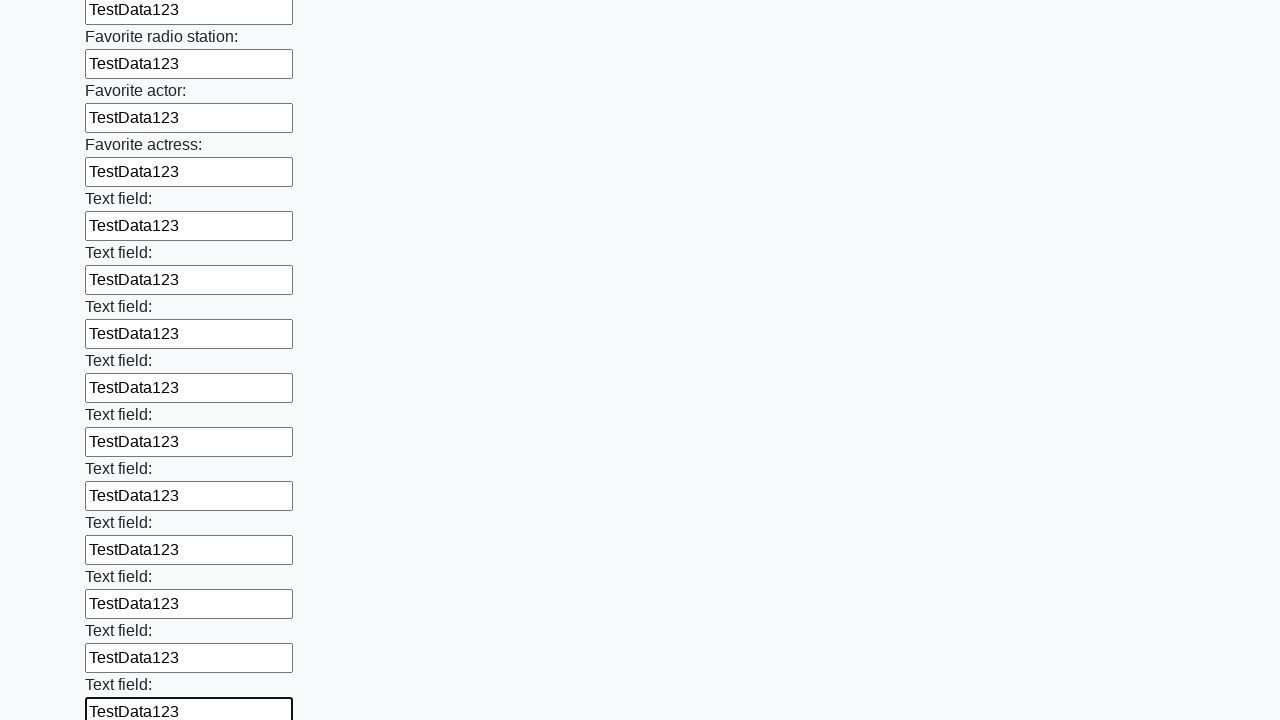

Filled a text input field with 'TestData123' on [type='text'] >> nth=36
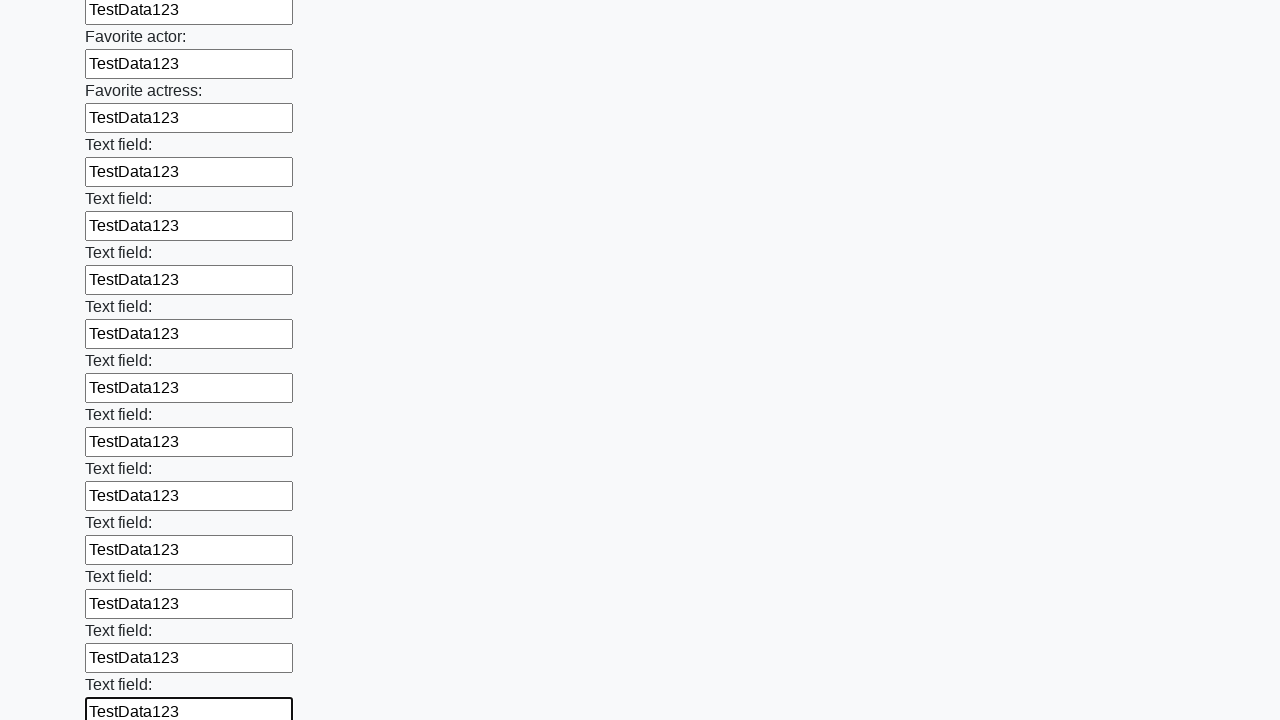

Filled a text input field with 'TestData123' on [type='text'] >> nth=37
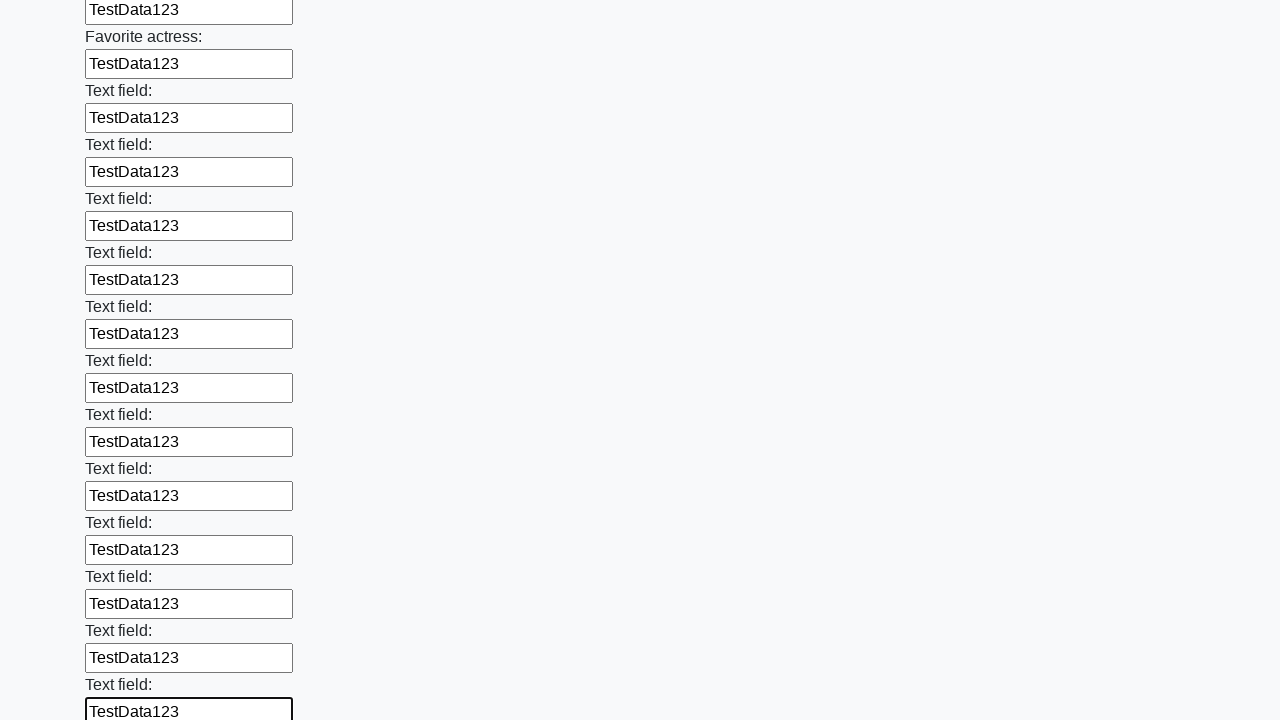

Filled a text input field with 'TestData123' on [type='text'] >> nth=38
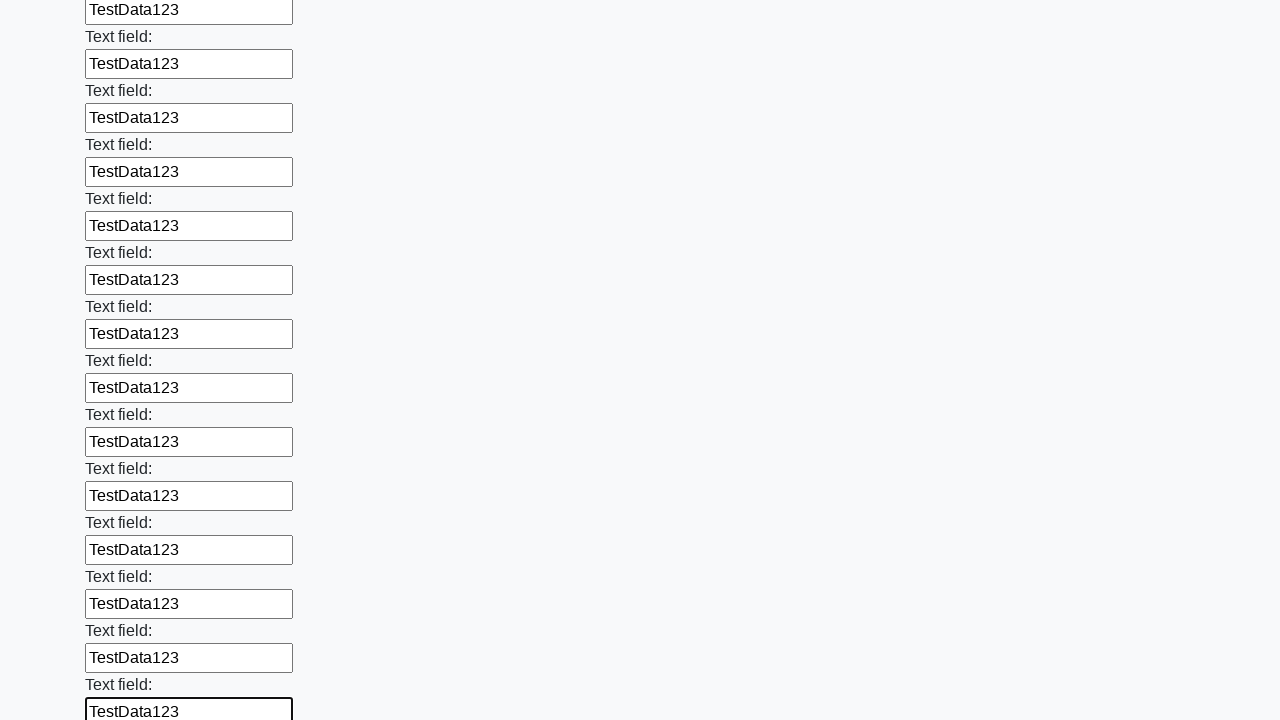

Filled a text input field with 'TestData123' on [type='text'] >> nth=39
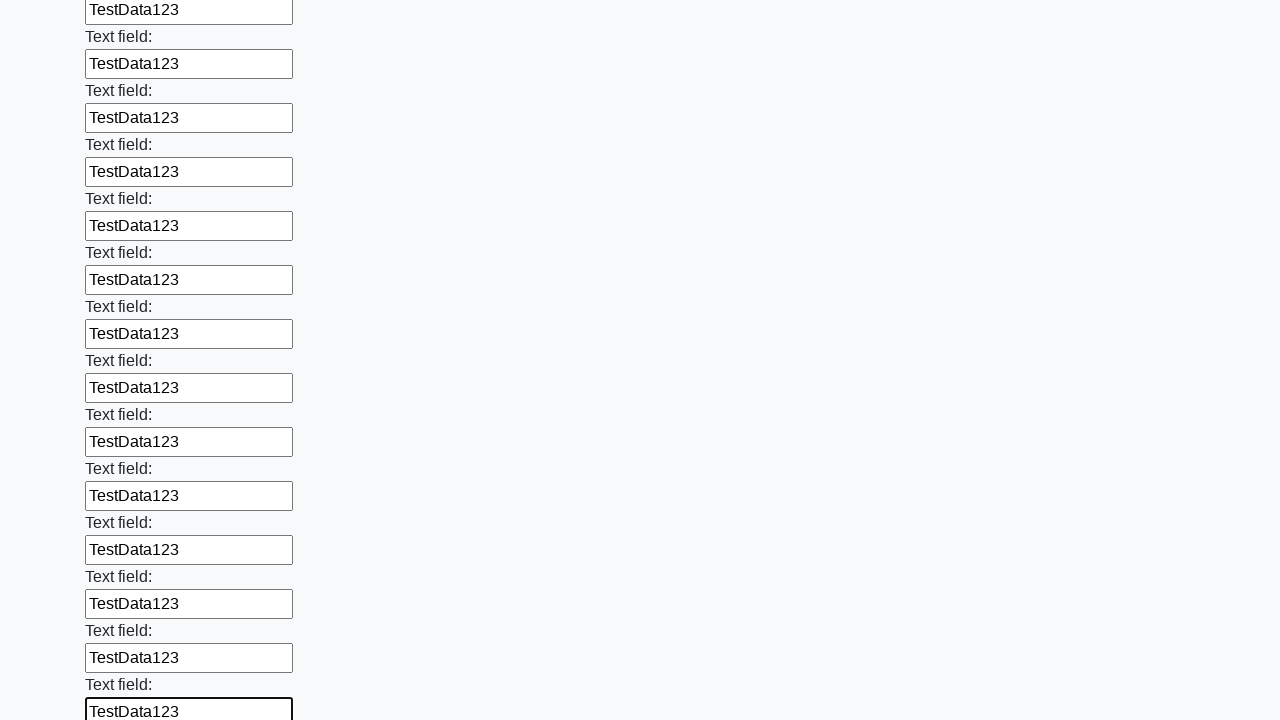

Filled a text input field with 'TestData123' on [type='text'] >> nth=40
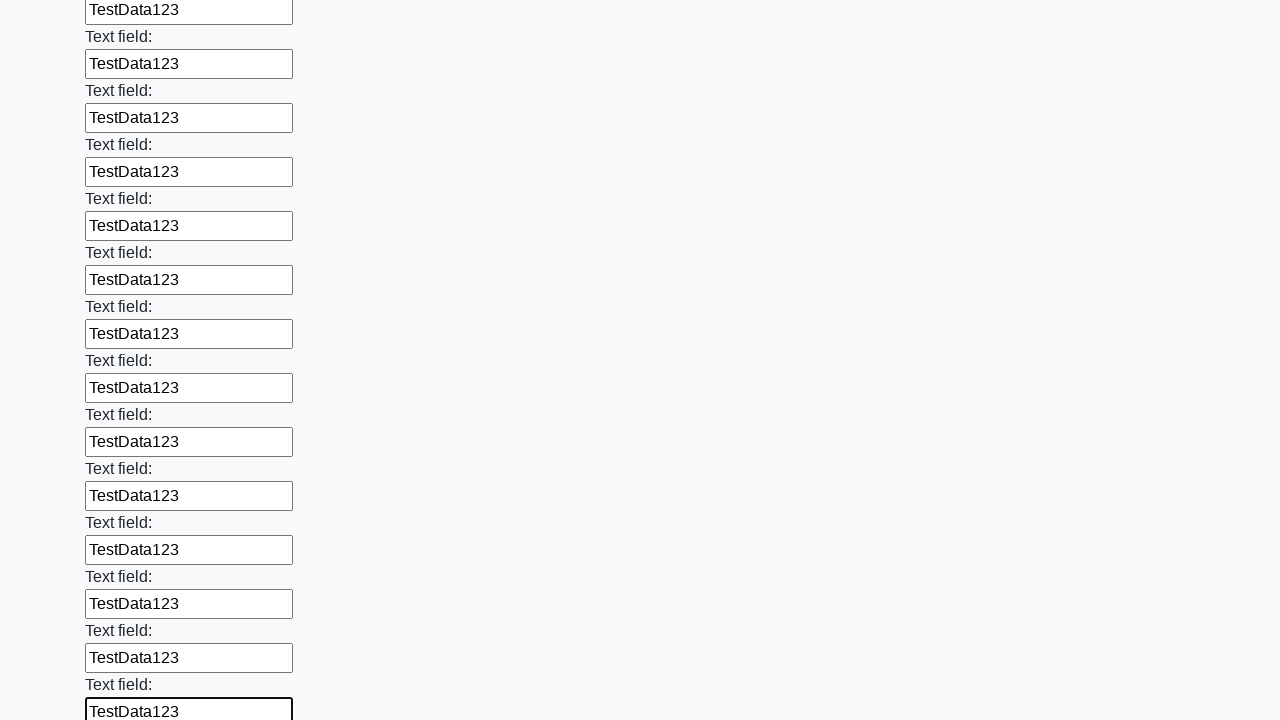

Filled a text input field with 'TestData123' on [type='text'] >> nth=41
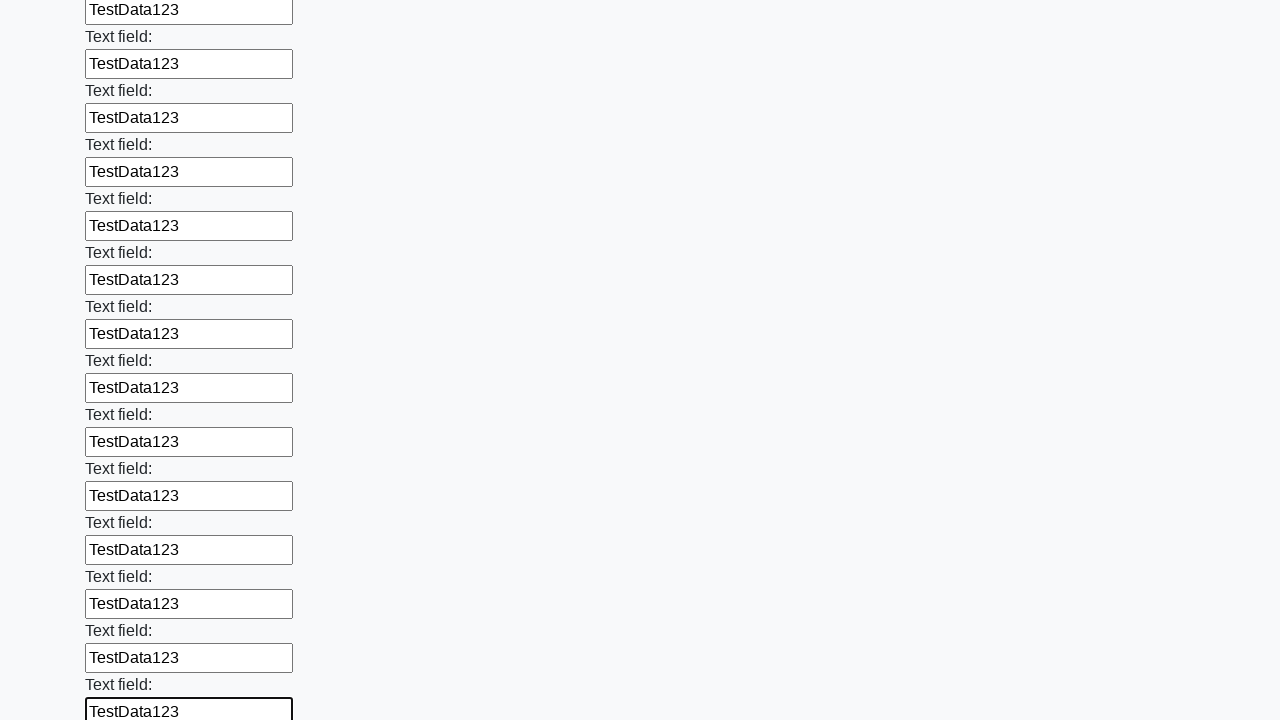

Filled a text input field with 'TestData123' on [type='text'] >> nth=42
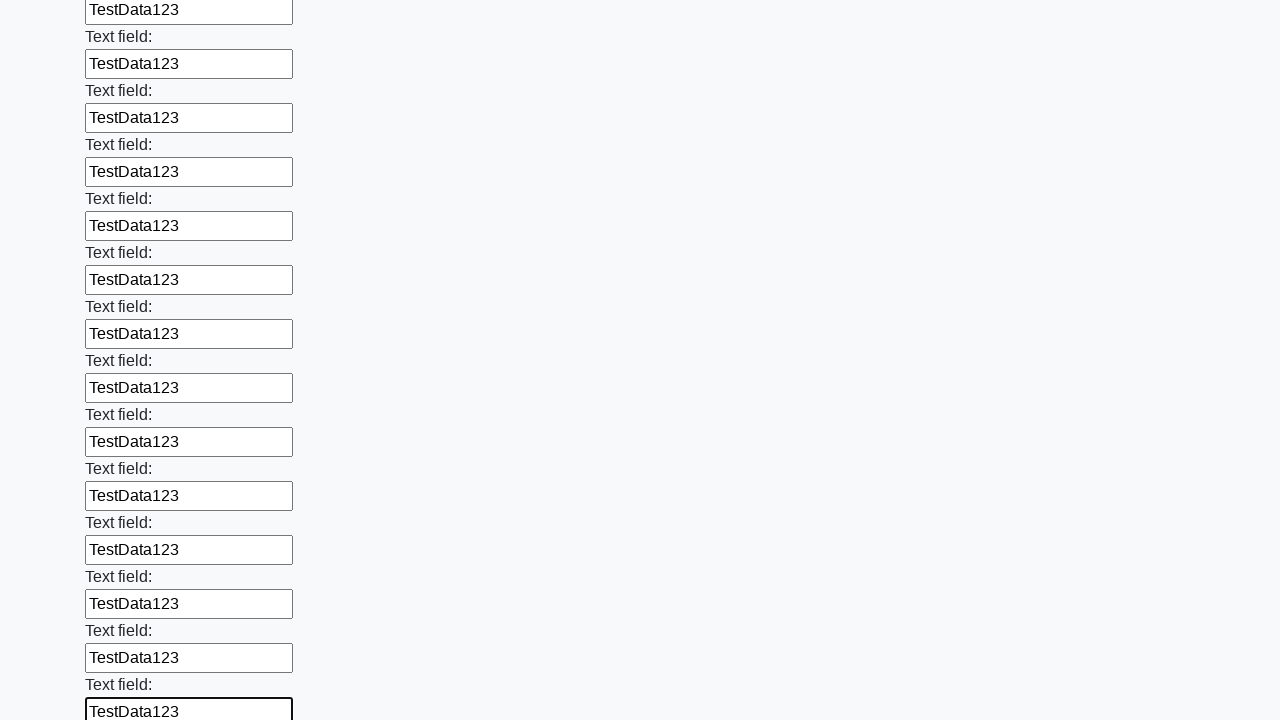

Filled a text input field with 'TestData123' on [type='text'] >> nth=43
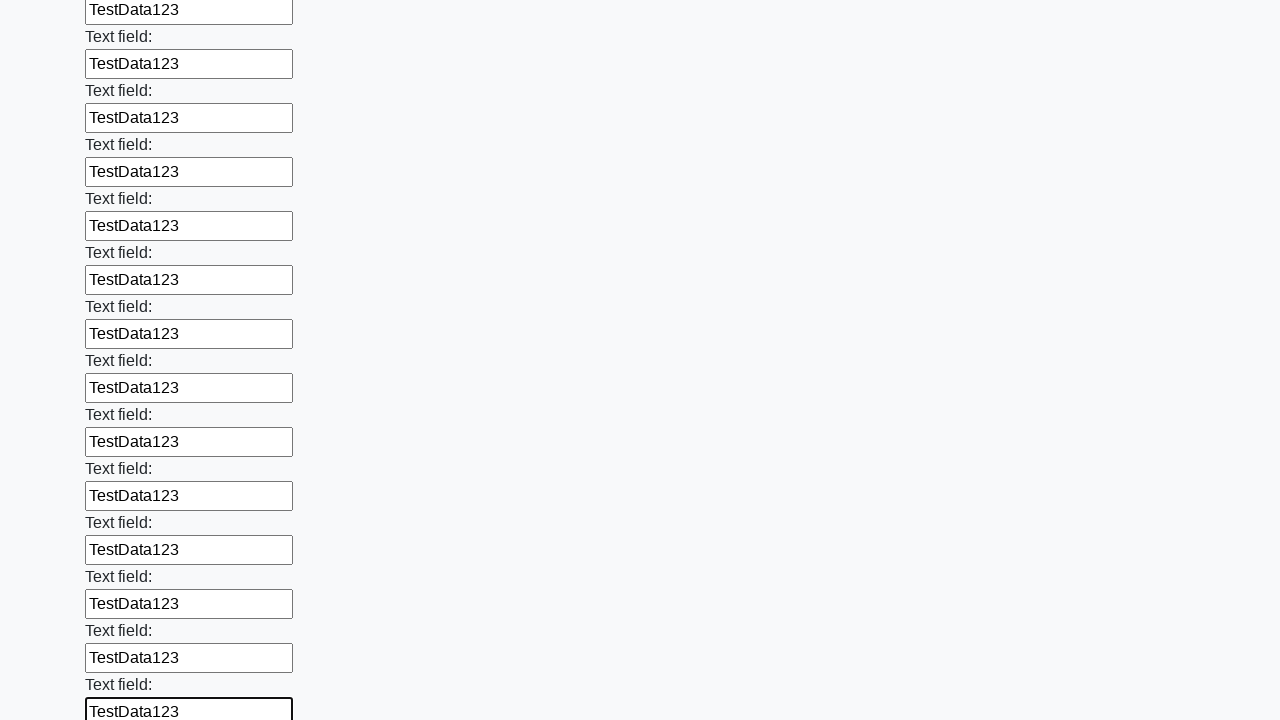

Filled a text input field with 'TestData123' on [type='text'] >> nth=44
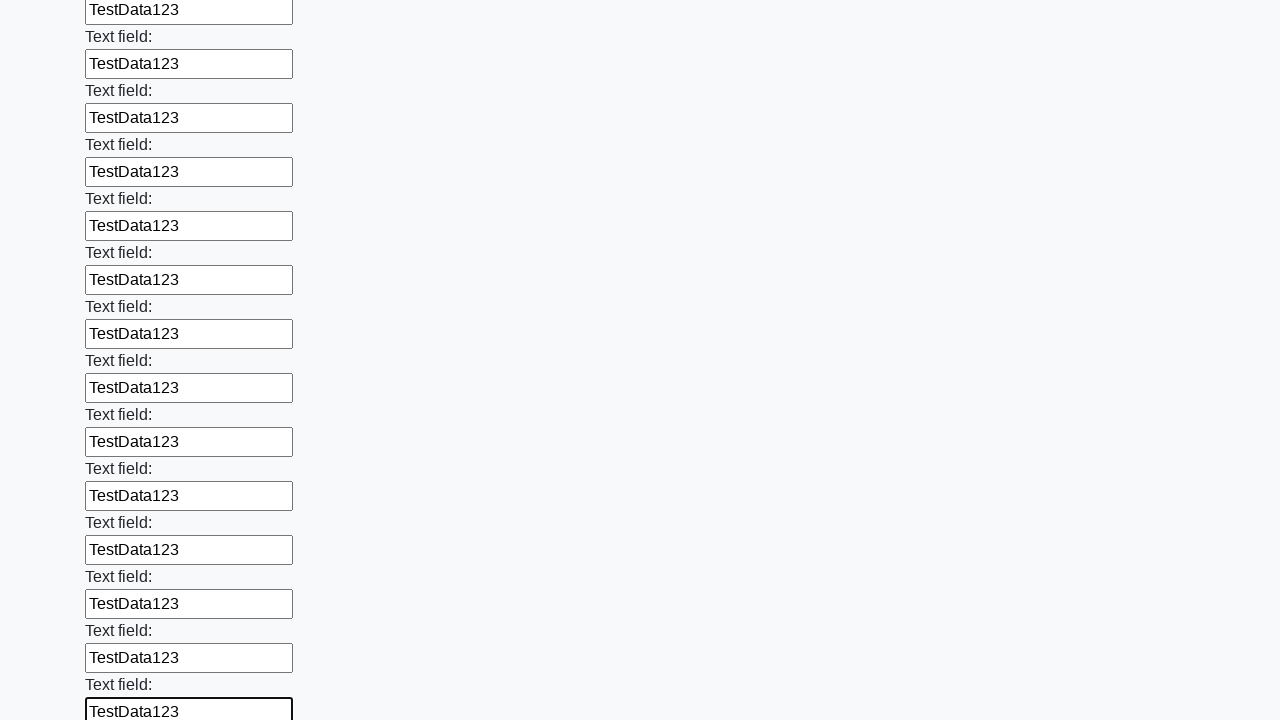

Filled a text input field with 'TestData123' on [type='text'] >> nth=45
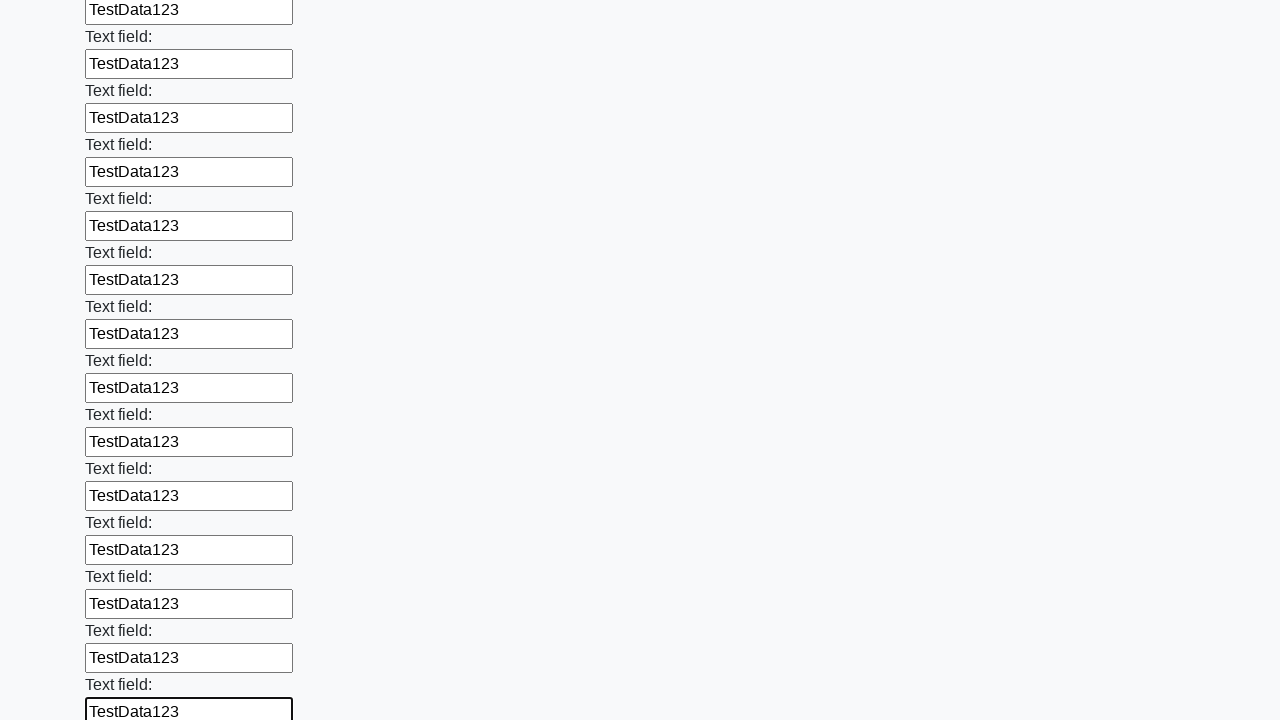

Filled a text input field with 'TestData123' on [type='text'] >> nth=46
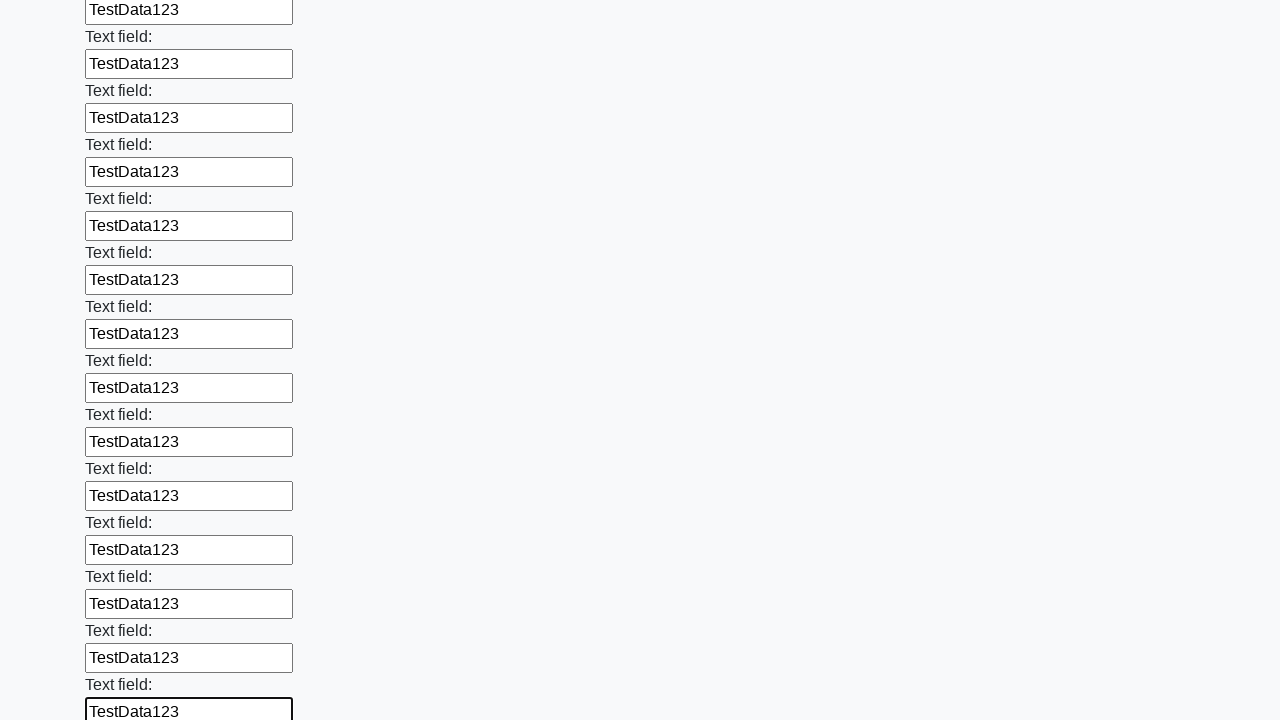

Filled a text input field with 'TestData123' on [type='text'] >> nth=47
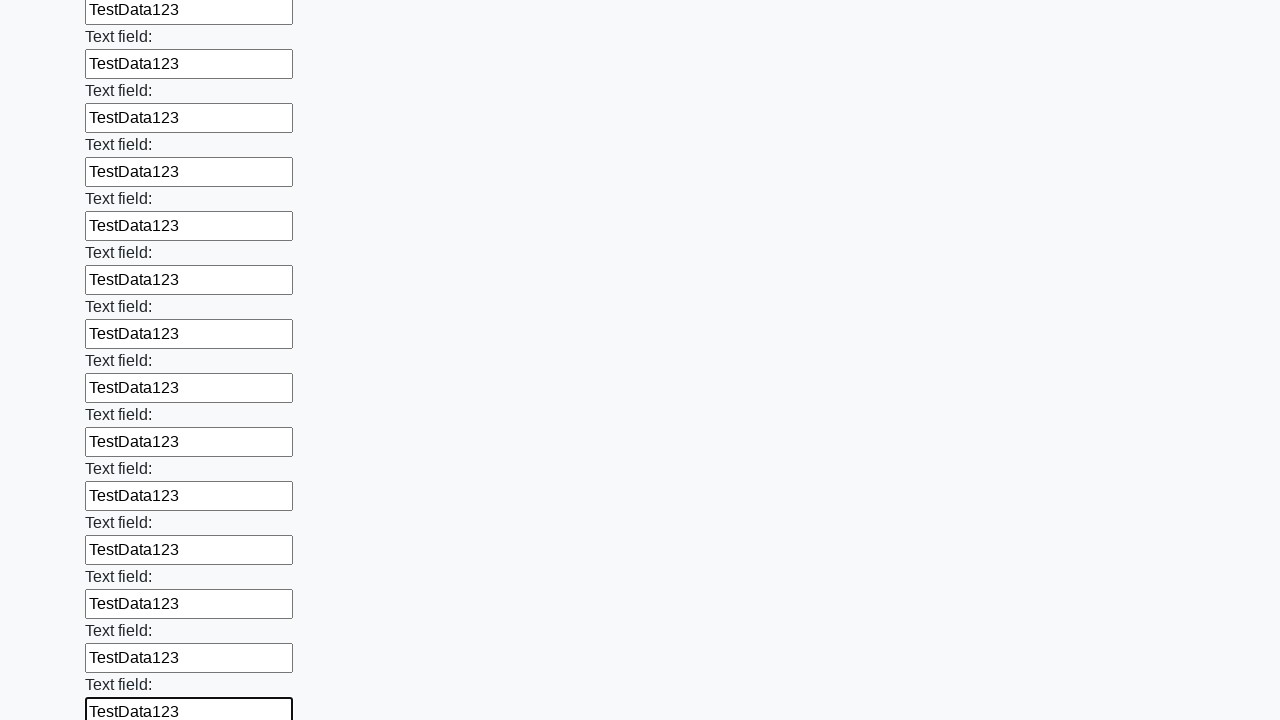

Filled a text input field with 'TestData123' on [type='text'] >> nth=48
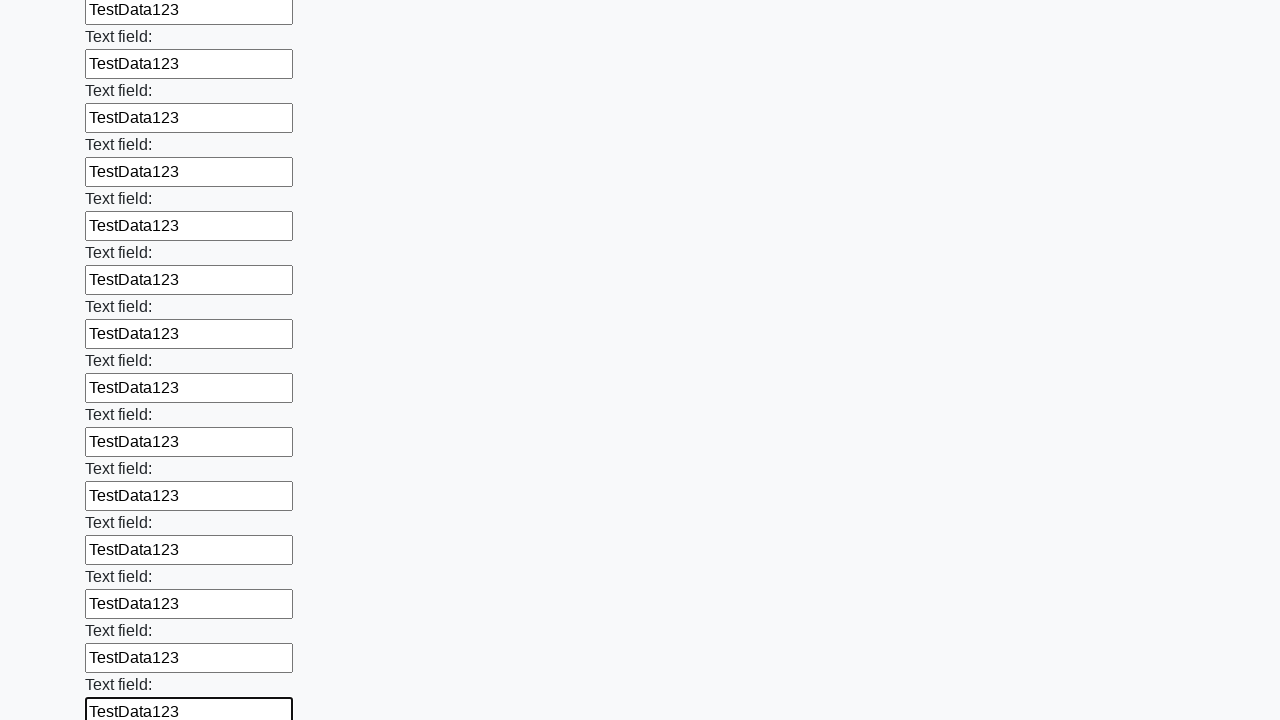

Filled a text input field with 'TestData123' on [type='text'] >> nth=49
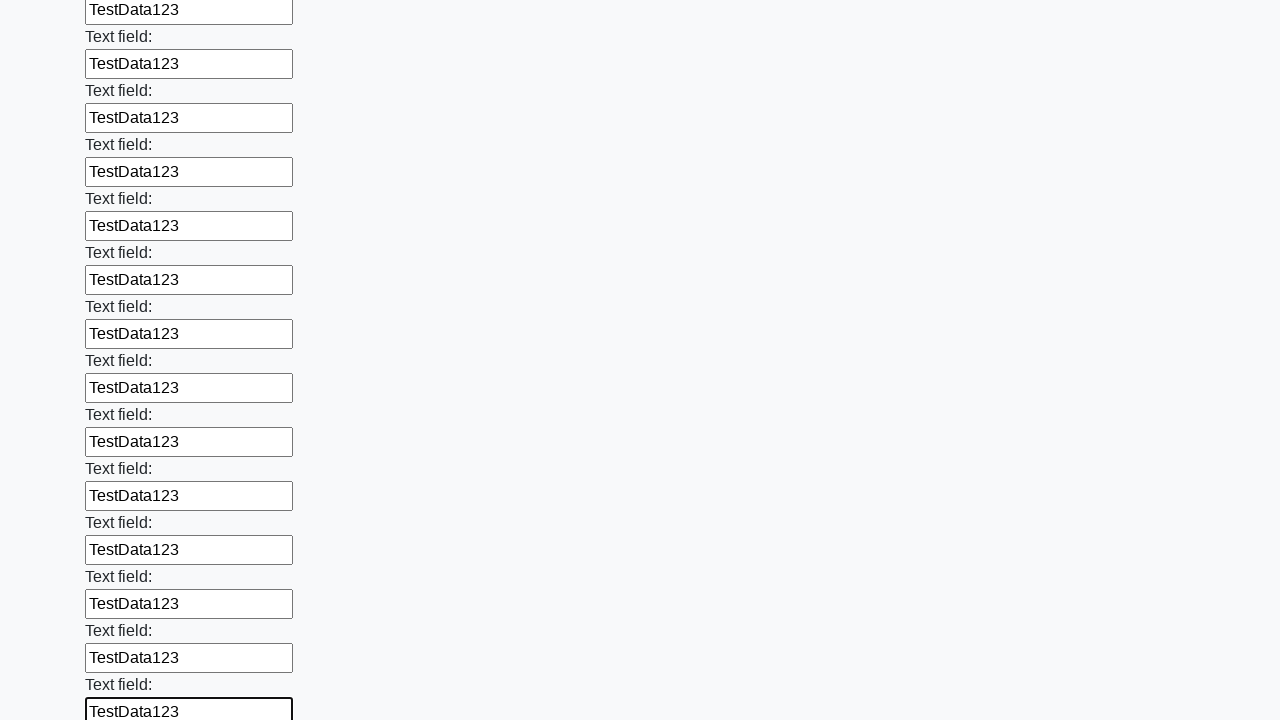

Filled a text input field with 'TestData123' on [type='text'] >> nth=50
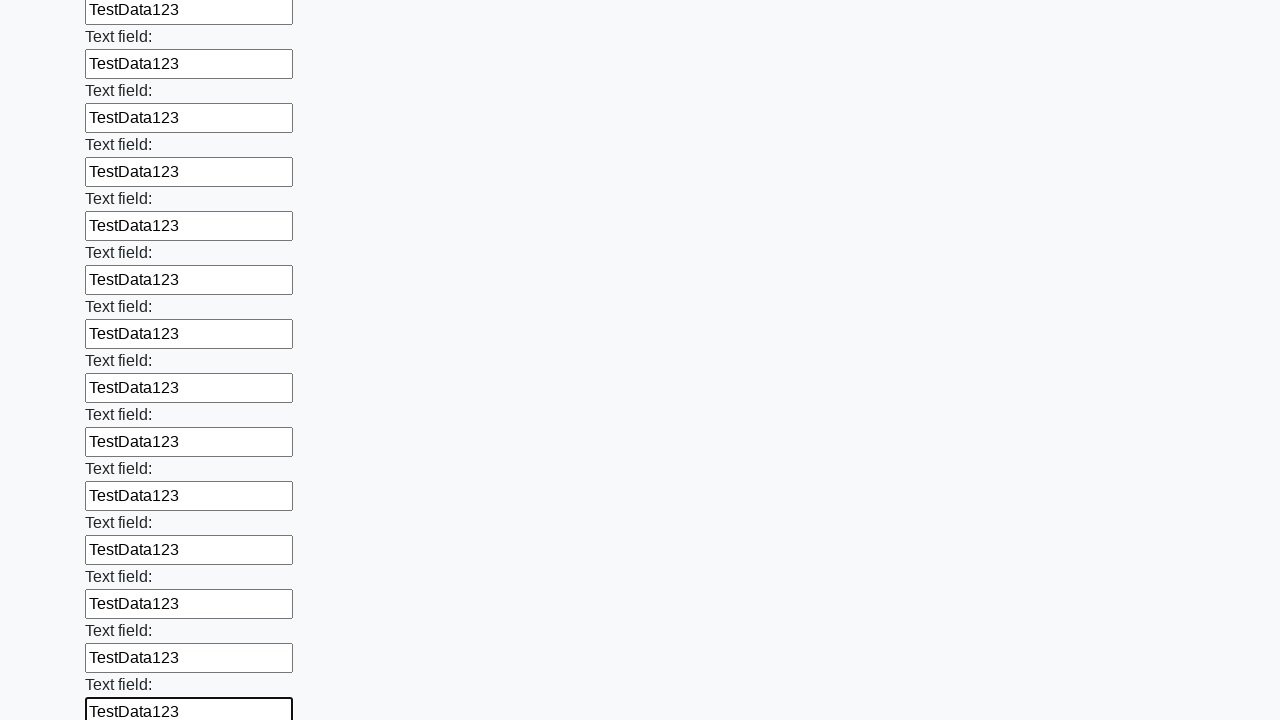

Filled a text input field with 'TestData123' on [type='text'] >> nth=51
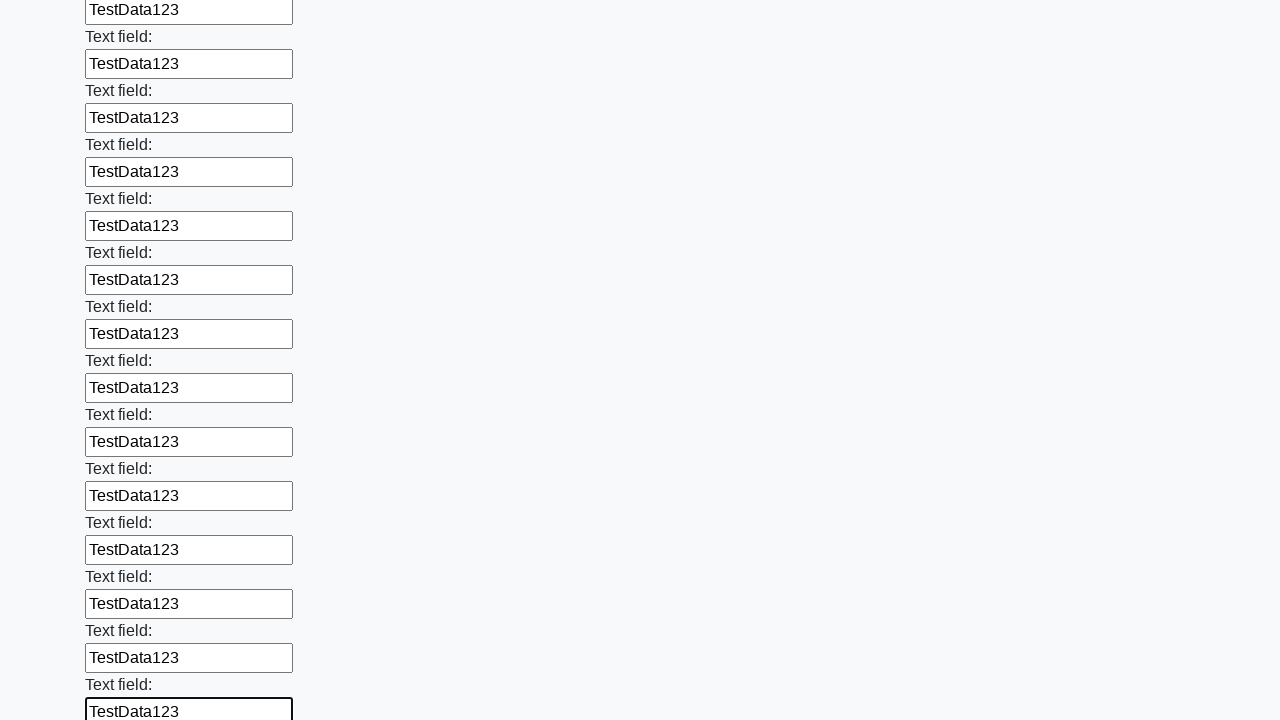

Filled a text input field with 'TestData123' on [type='text'] >> nth=52
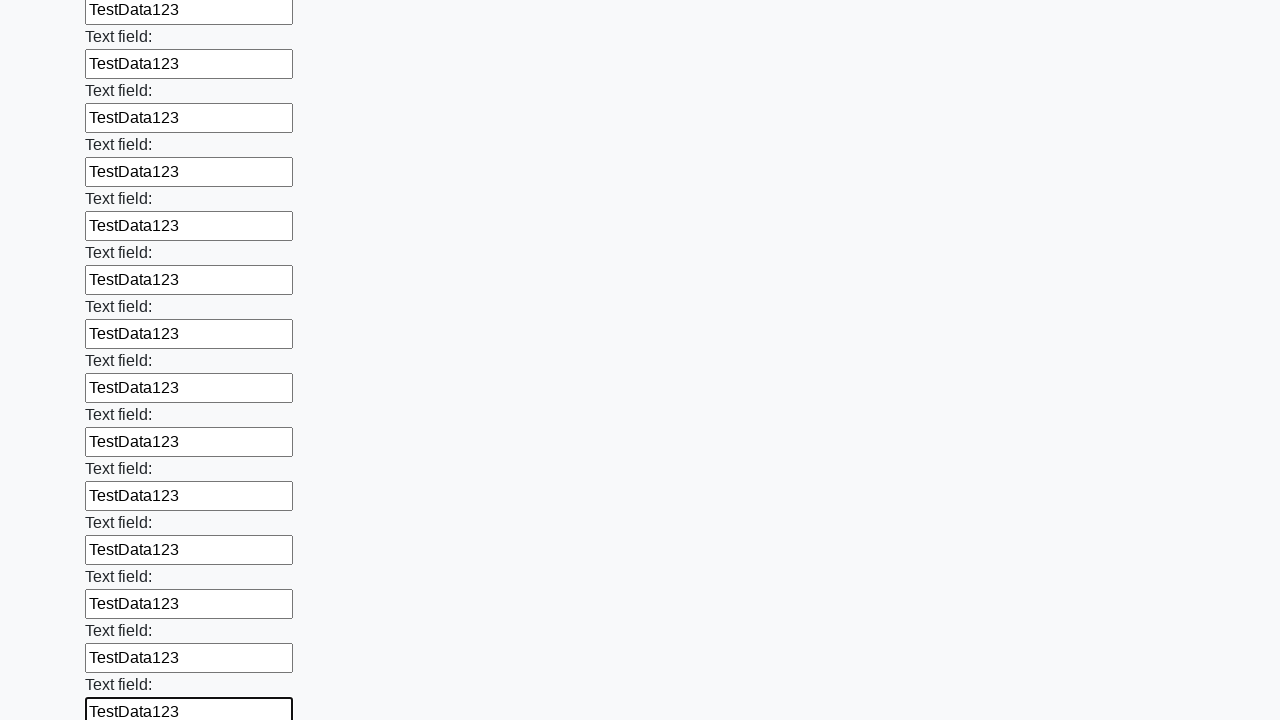

Filled a text input field with 'TestData123' on [type='text'] >> nth=53
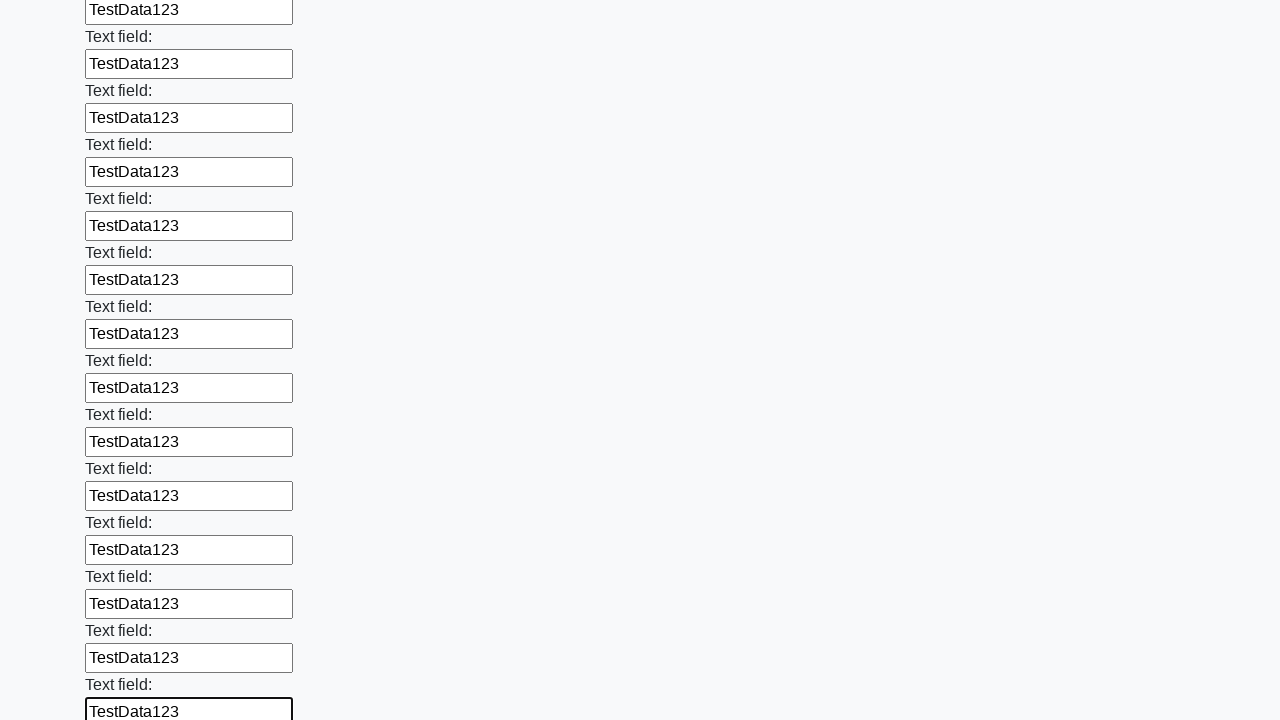

Filled a text input field with 'TestData123' on [type='text'] >> nth=54
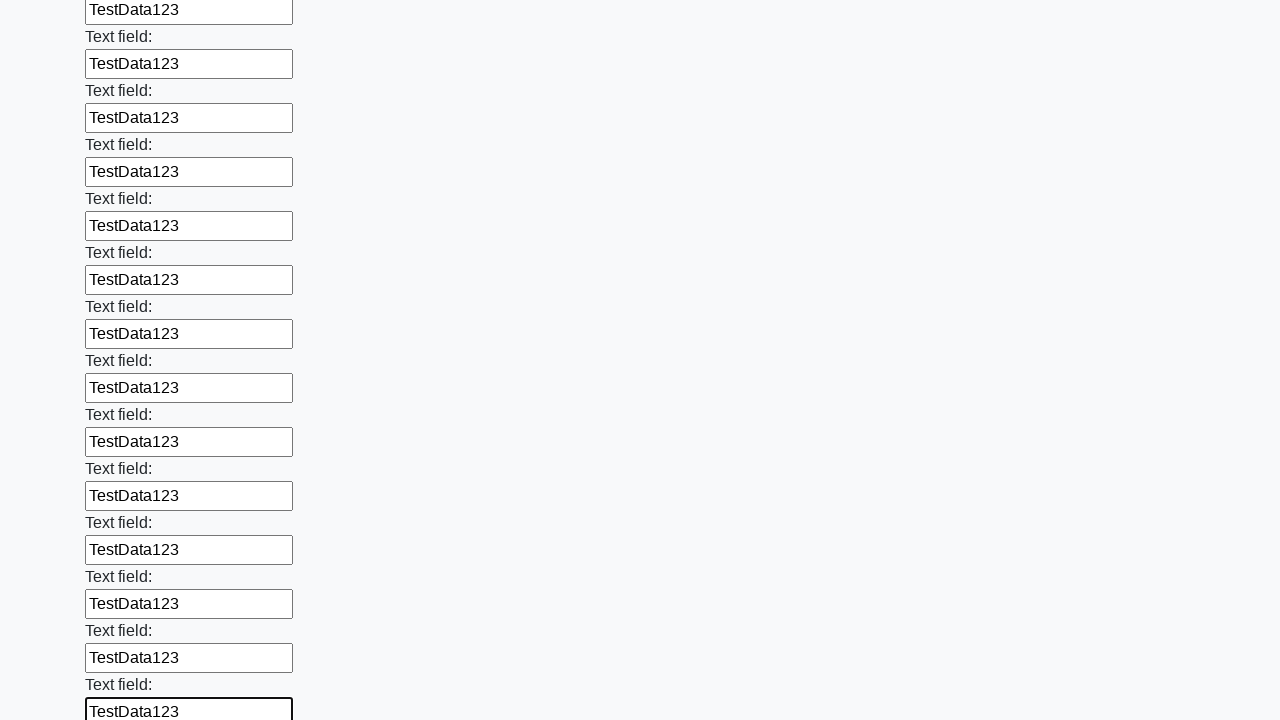

Filled a text input field with 'TestData123' on [type='text'] >> nth=55
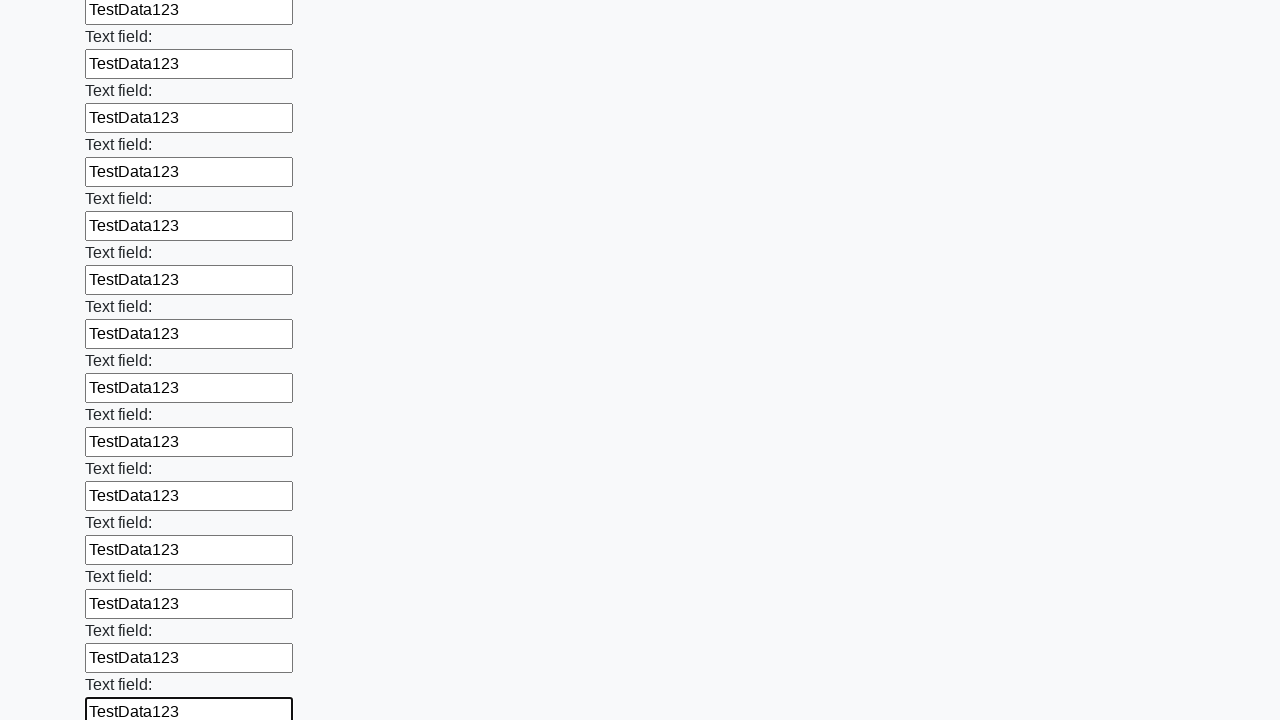

Filled a text input field with 'TestData123' on [type='text'] >> nth=56
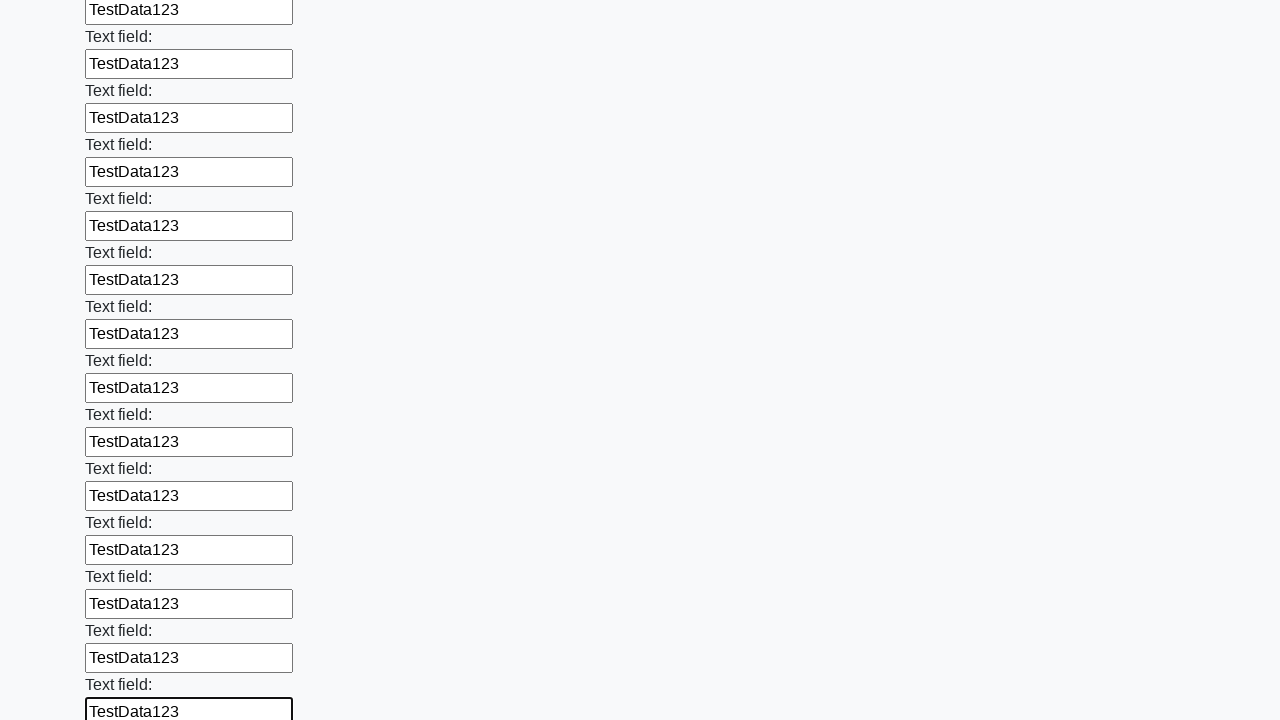

Filled a text input field with 'TestData123' on [type='text'] >> nth=57
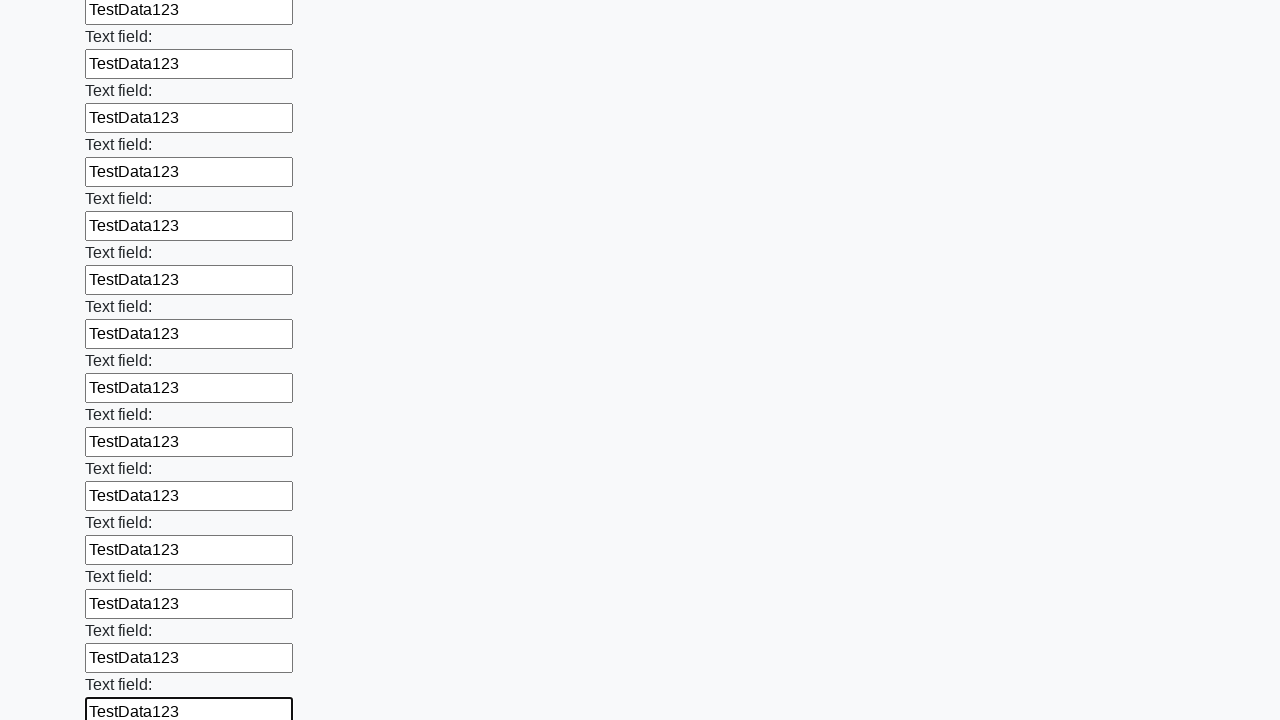

Filled a text input field with 'TestData123' on [type='text'] >> nth=58
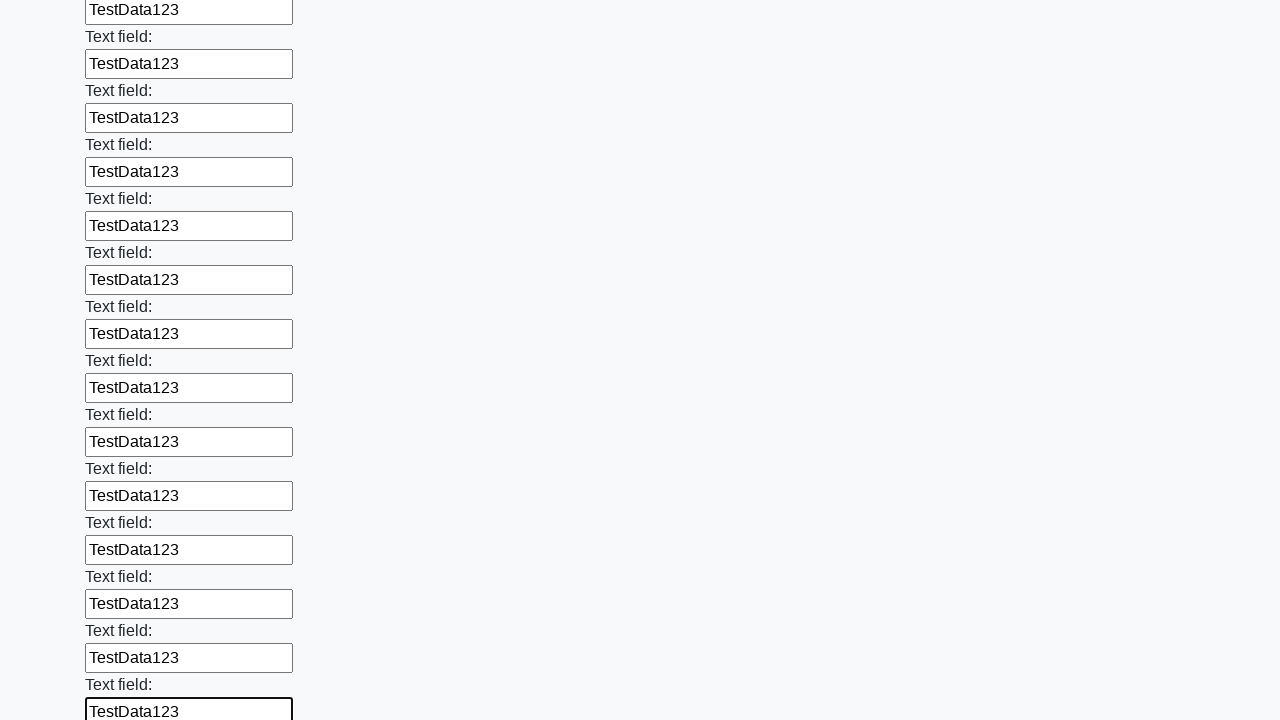

Filled a text input field with 'TestData123' on [type='text'] >> nth=59
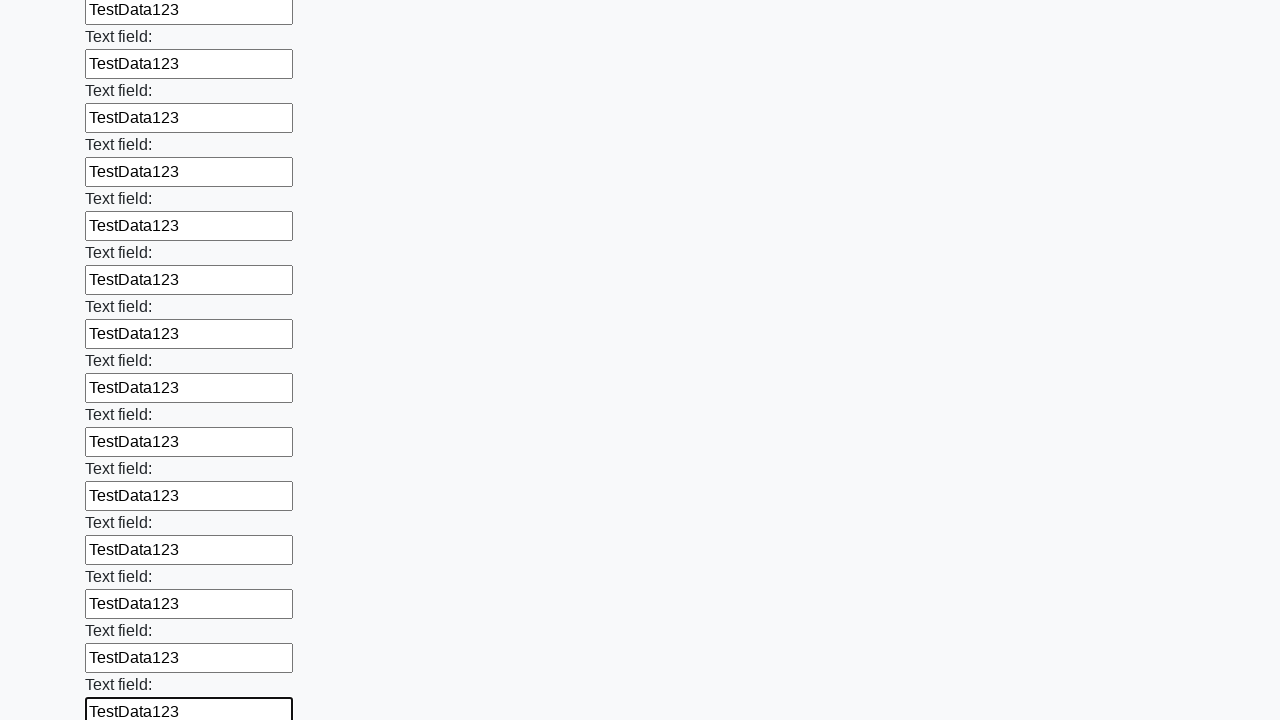

Filled a text input field with 'TestData123' on [type='text'] >> nth=60
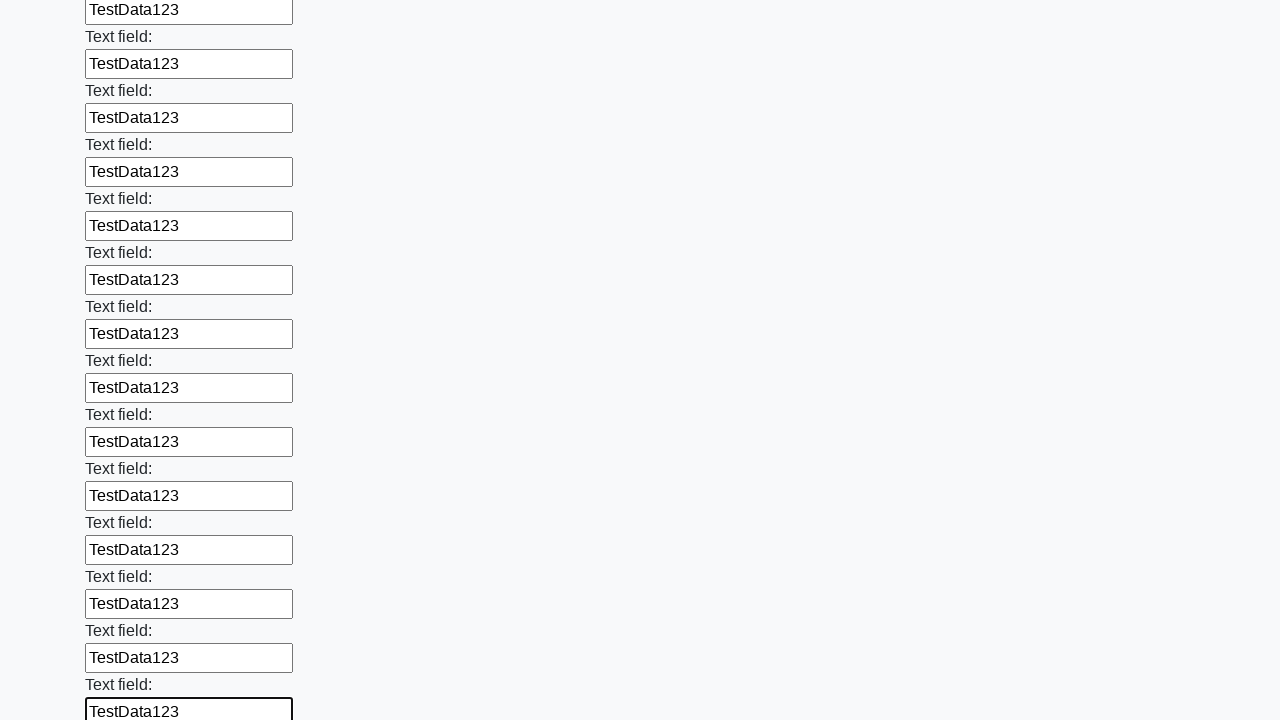

Filled a text input field with 'TestData123' on [type='text'] >> nth=61
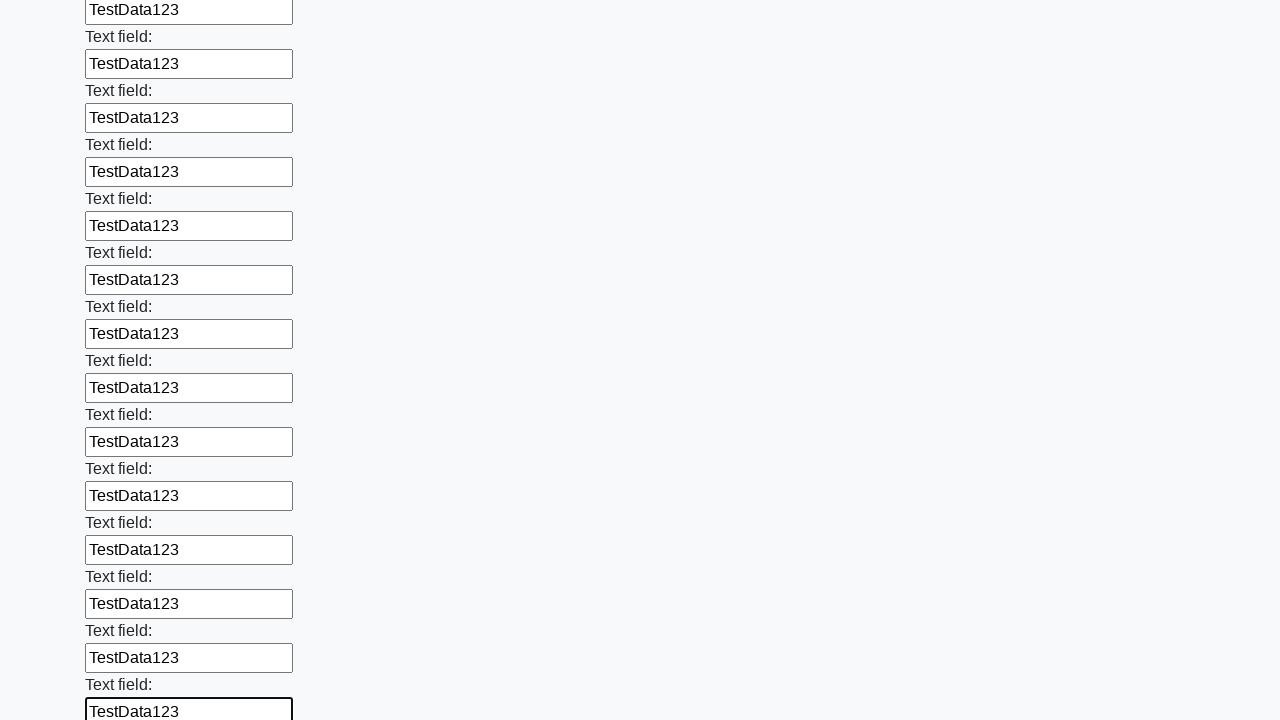

Filled a text input field with 'TestData123' on [type='text'] >> nth=62
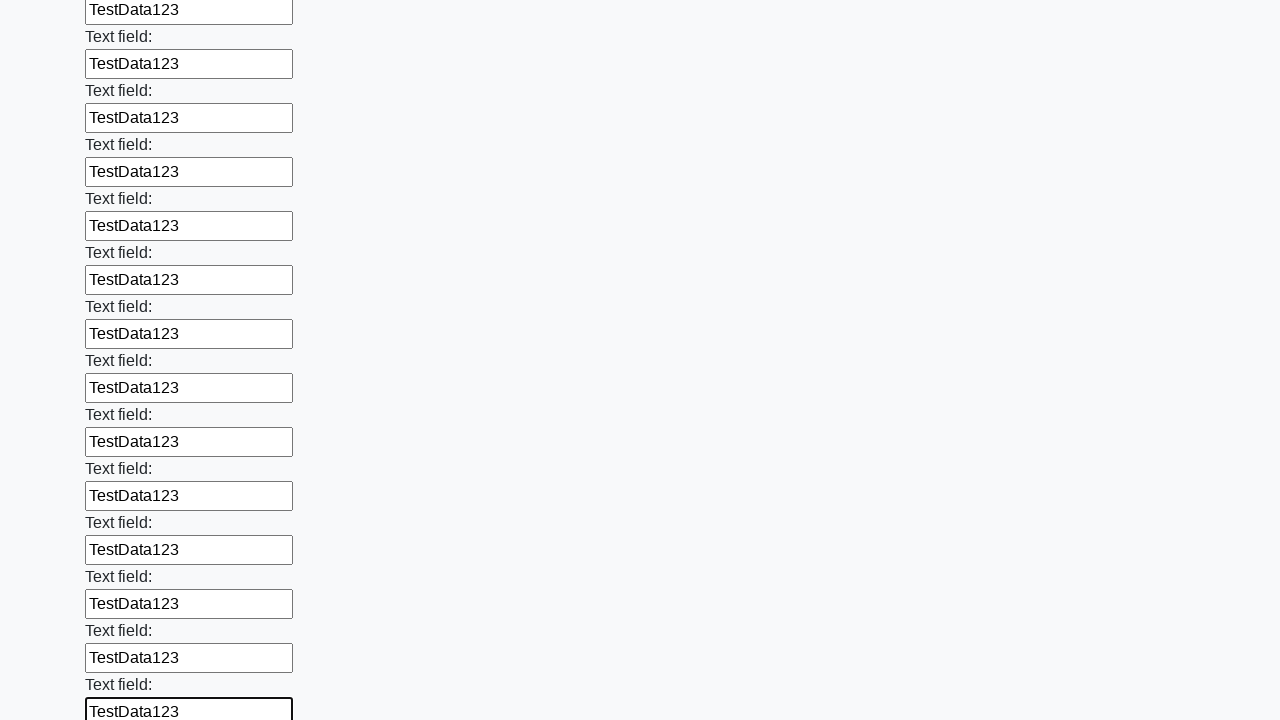

Filled a text input field with 'TestData123' on [type='text'] >> nth=63
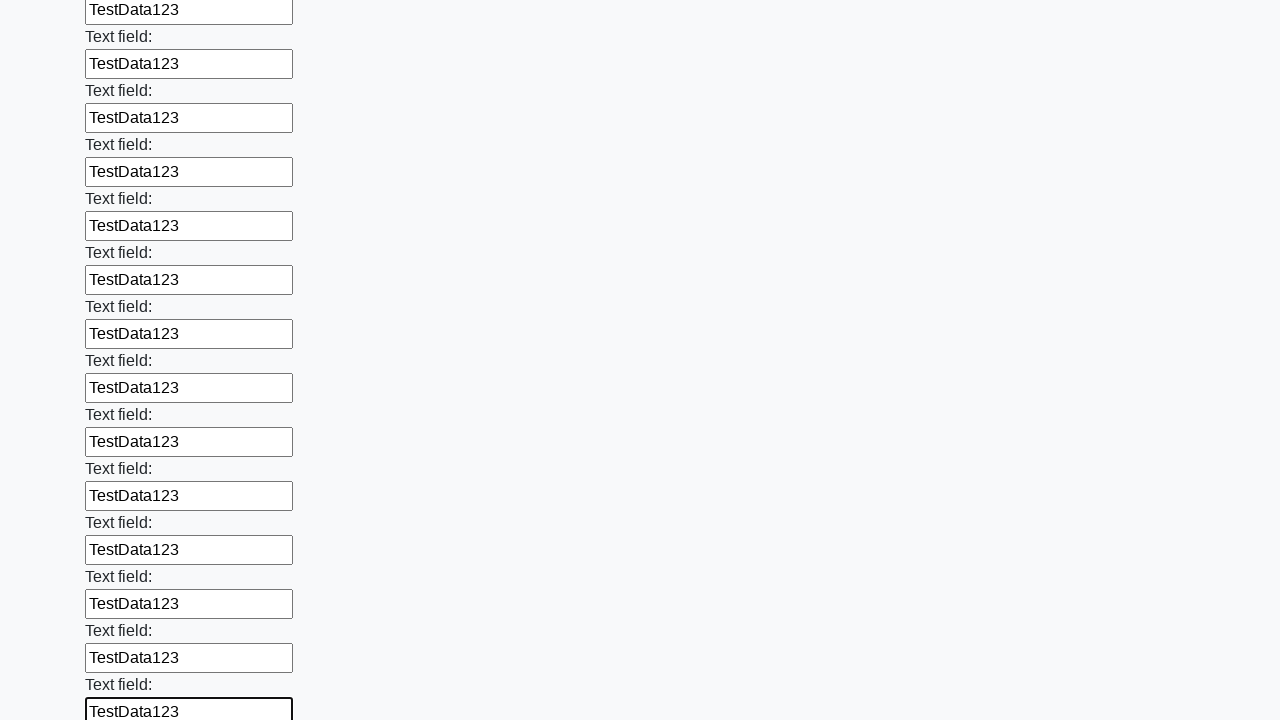

Filled a text input field with 'TestData123' on [type='text'] >> nth=64
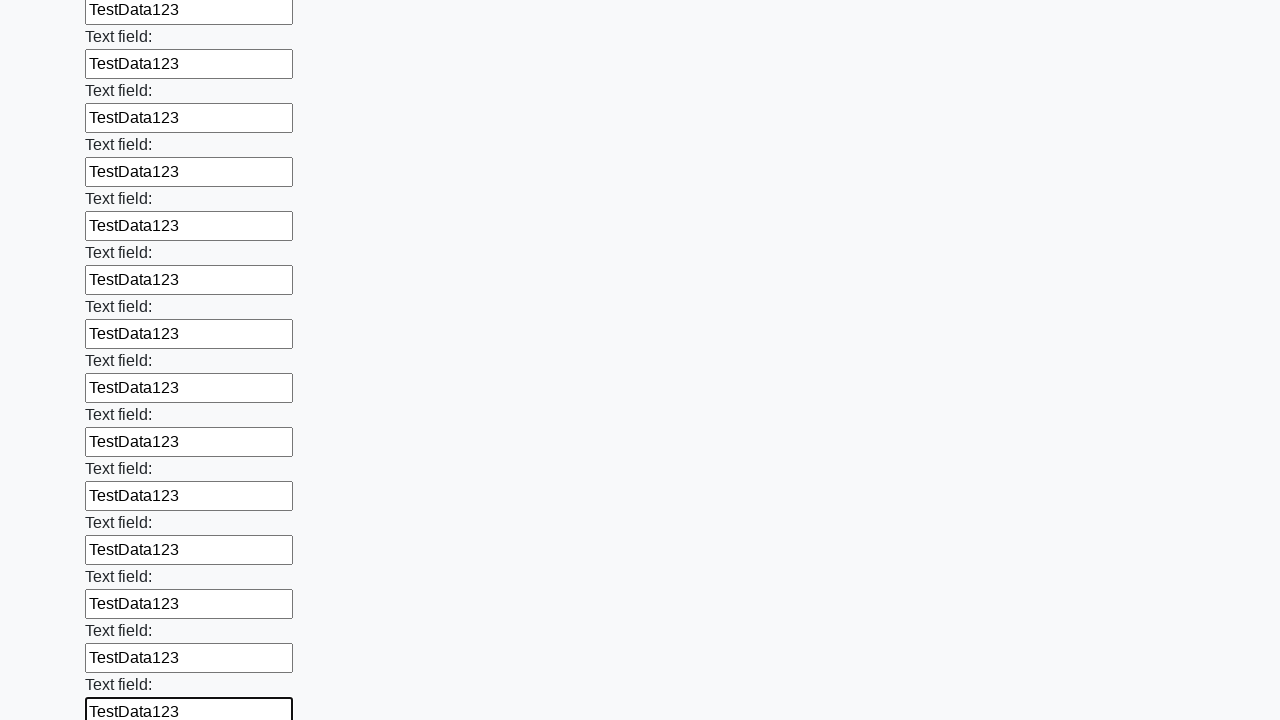

Filled a text input field with 'TestData123' on [type='text'] >> nth=65
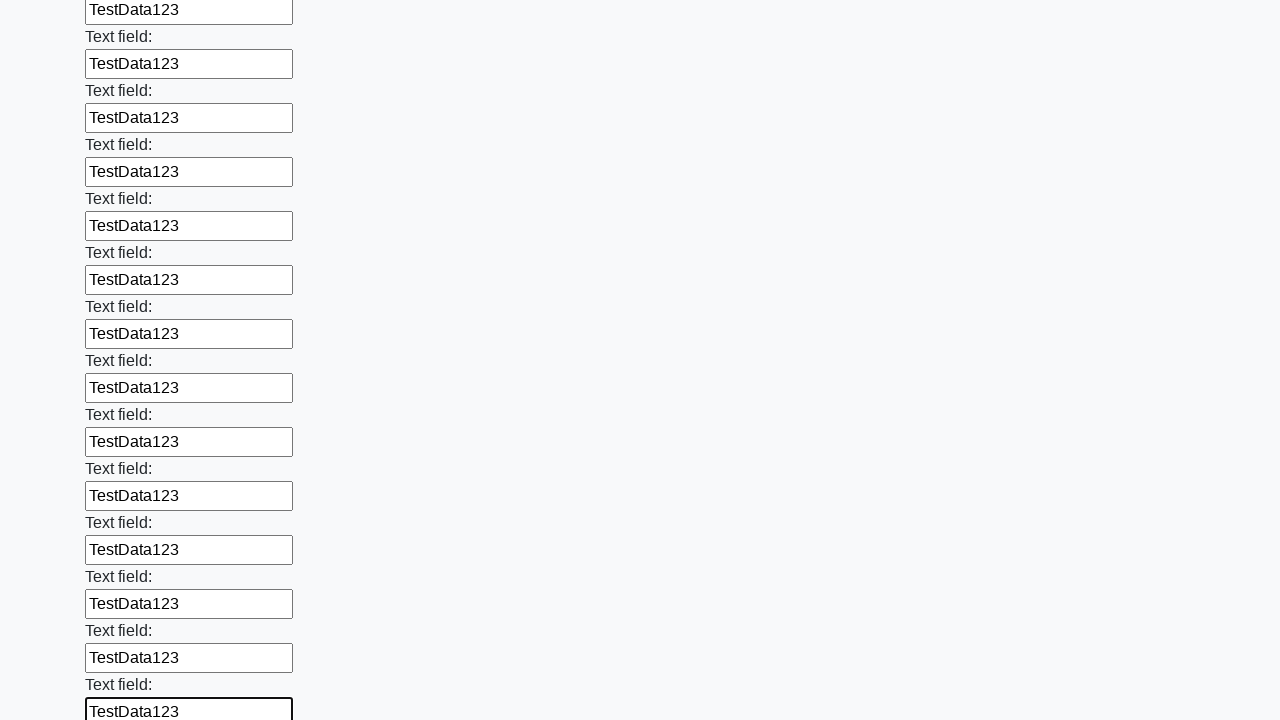

Filled a text input field with 'TestData123' on [type='text'] >> nth=66
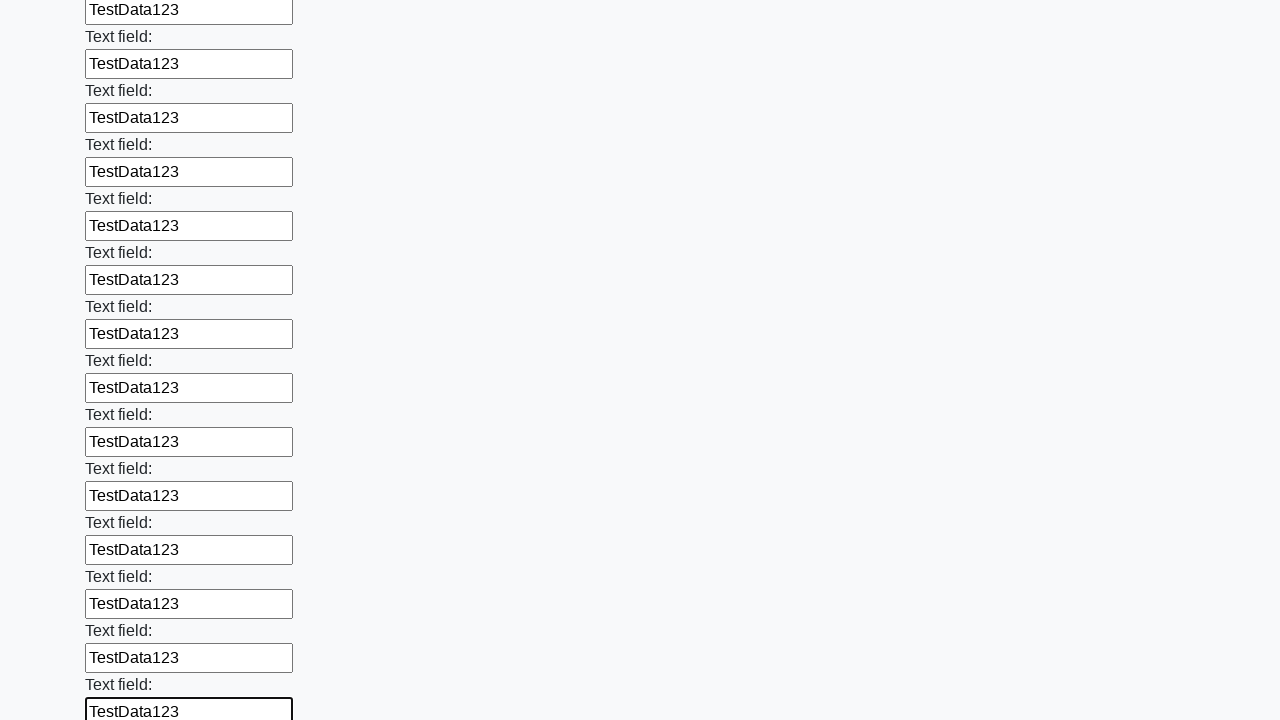

Filled a text input field with 'TestData123' on [type='text'] >> nth=67
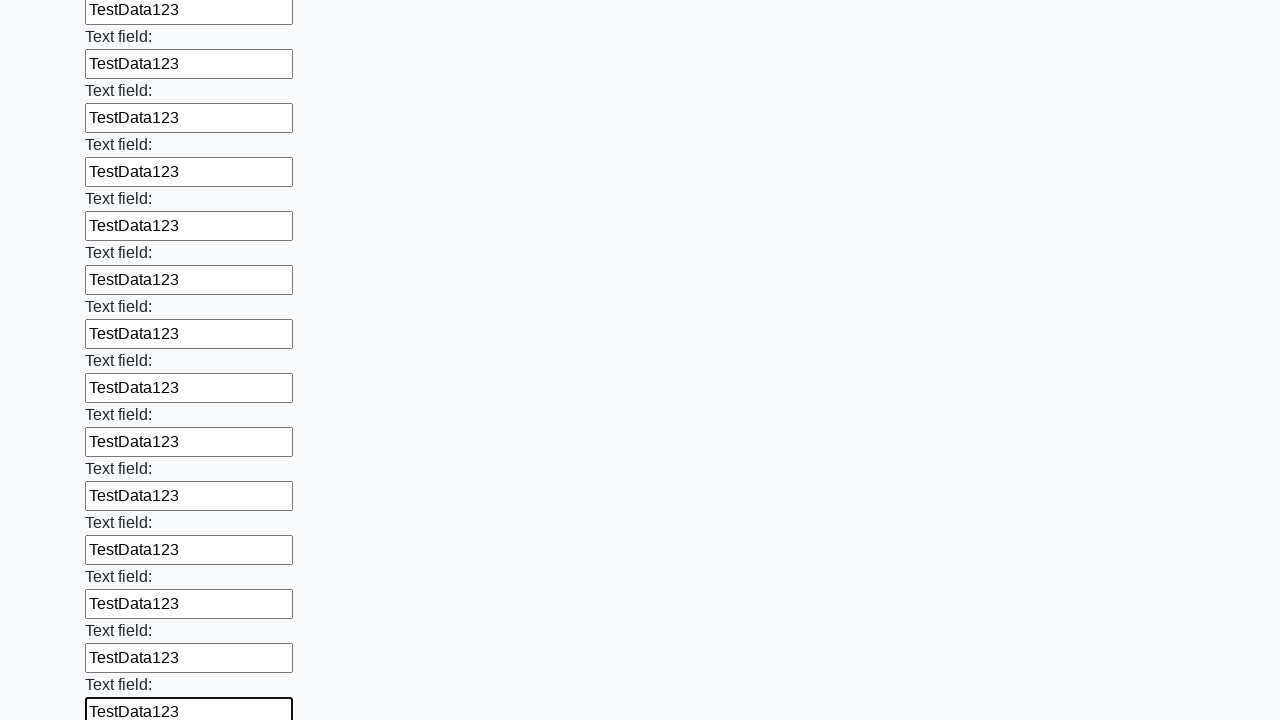

Filled a text input field with 'TestData123' on [type='text'] >> nth=68
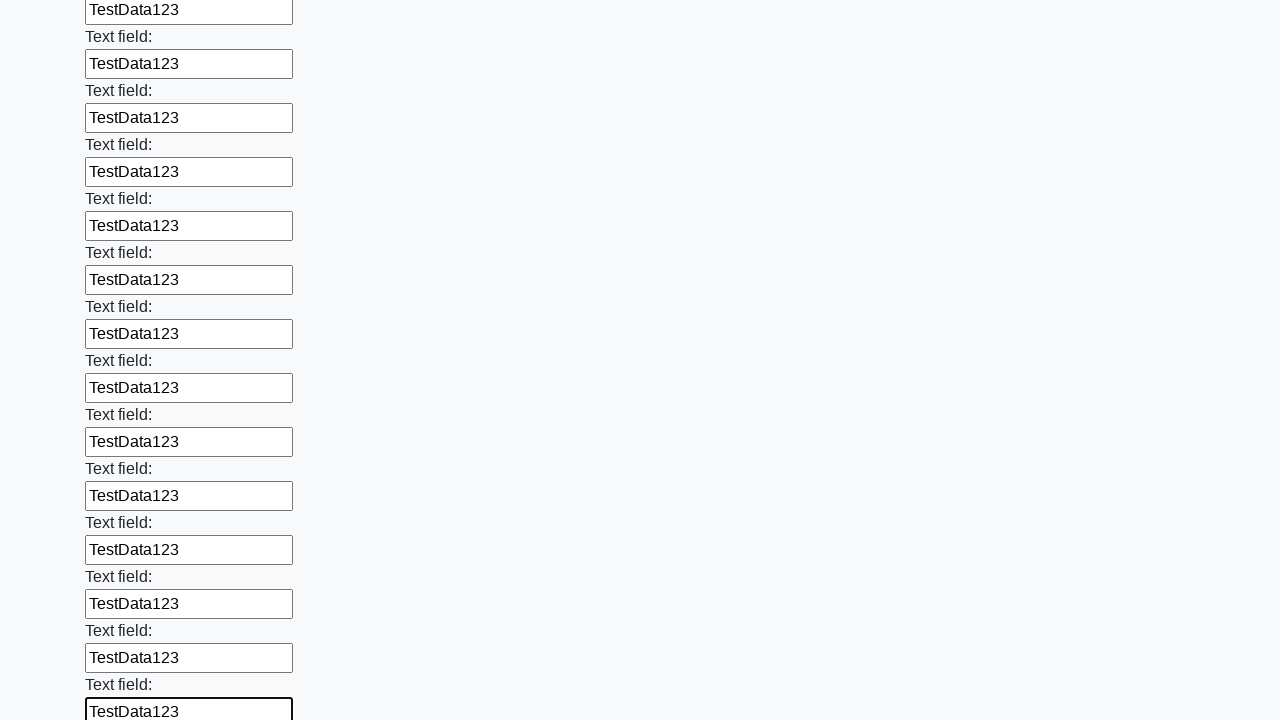

Filled a text input field with 'TestData123' on [type='text'] >> nth=69
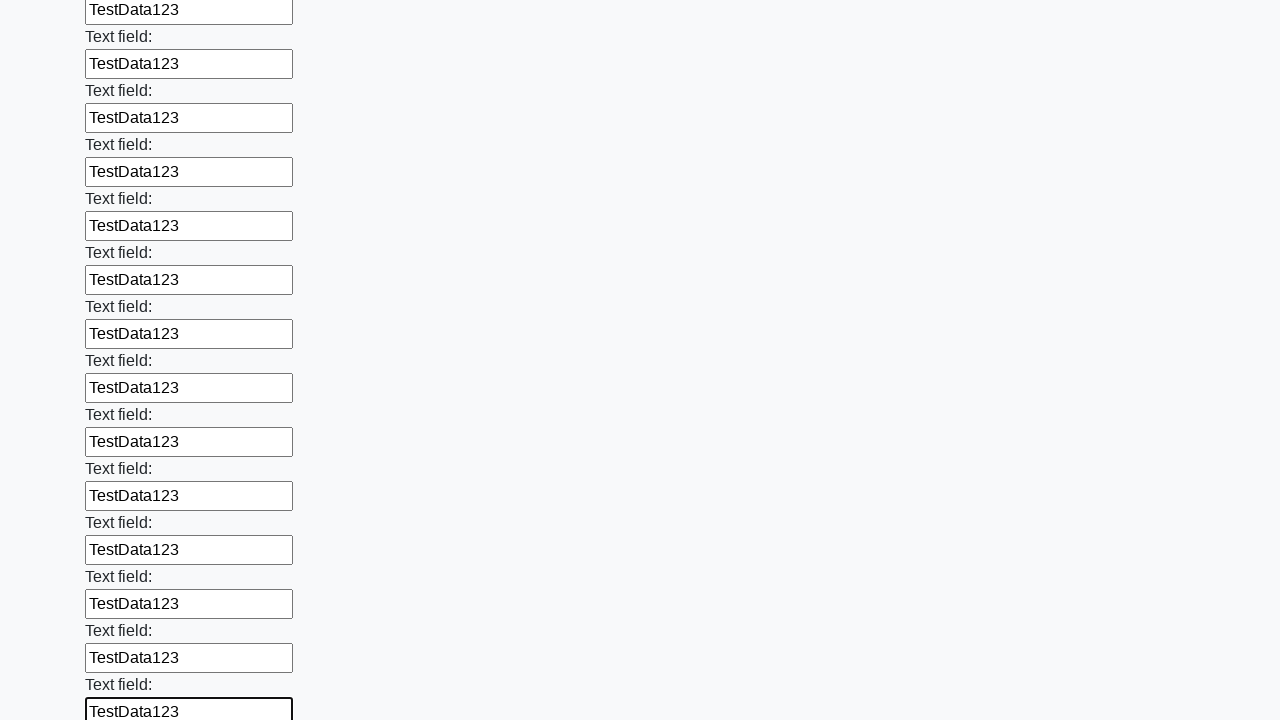

Filled a text input field with 'TestData123' on [type='text'] >> nth=70
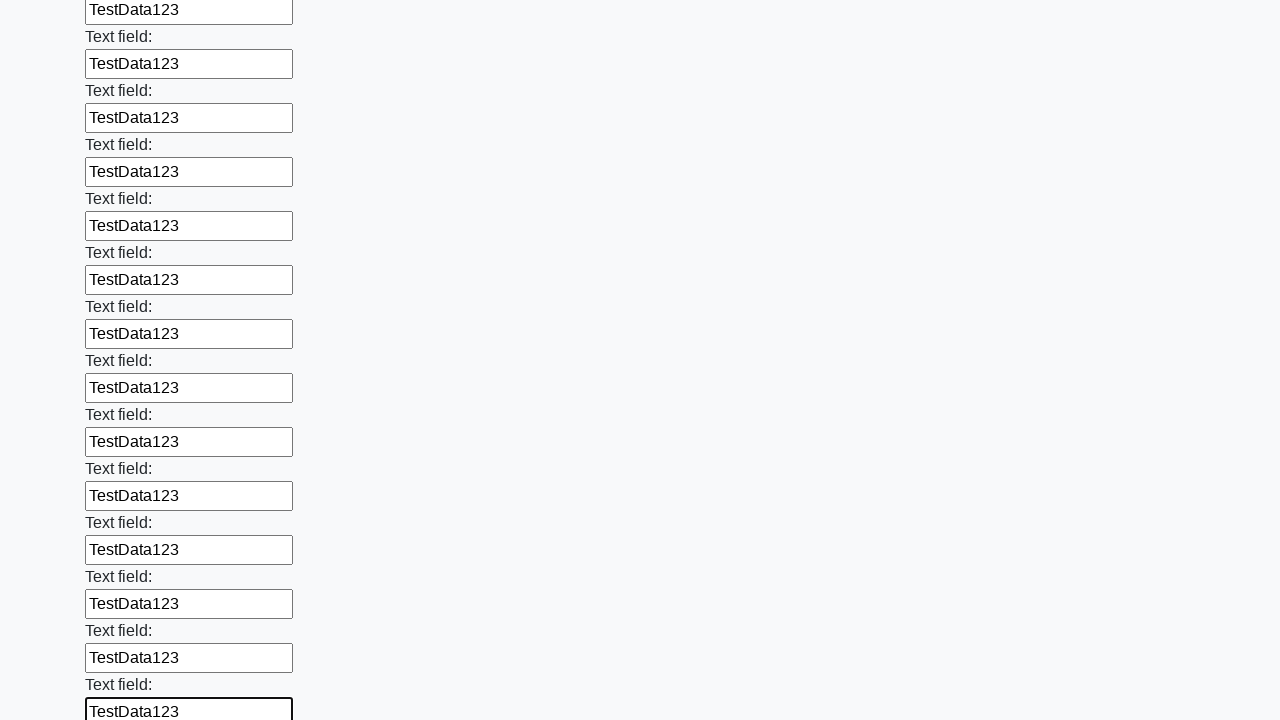

Filled a text input field with 'TestData123' on [type='text'] >> nth=71
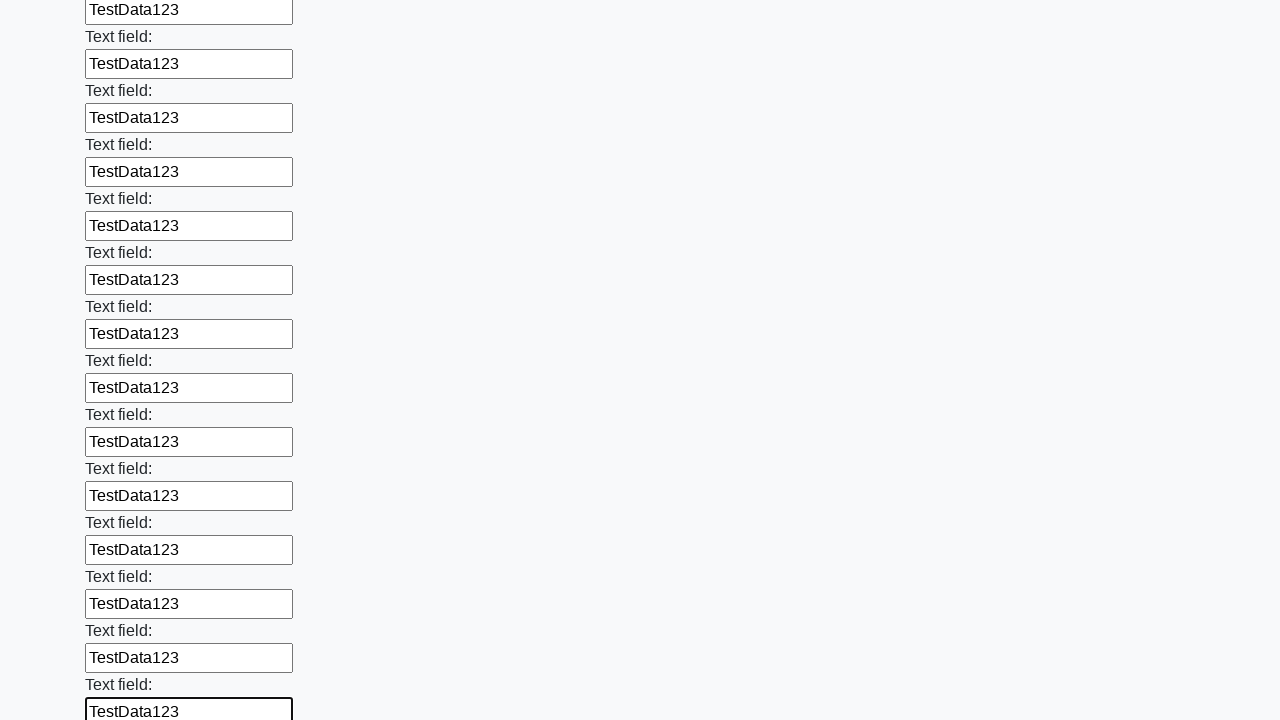

Filled a text input field with 'TestData123' on [type='text'] >> nth=72
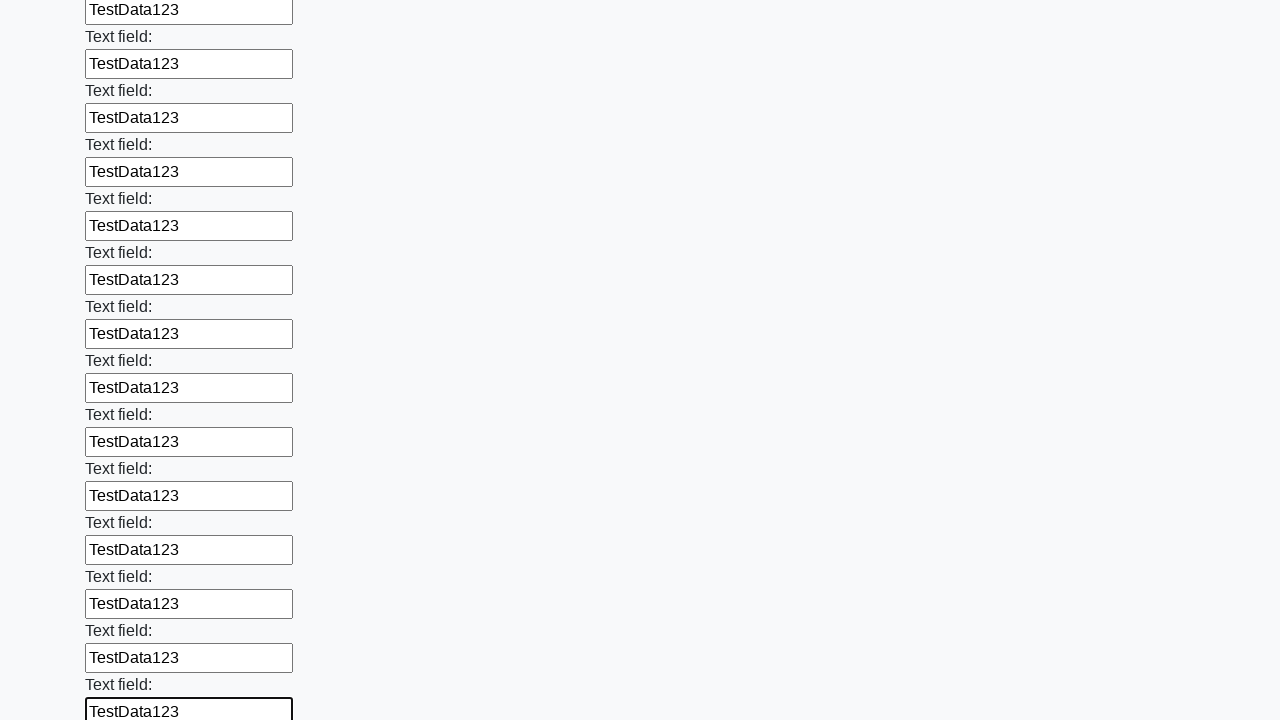

Filled a text input field with 'TestData123' on [type='text'] >> nth=73
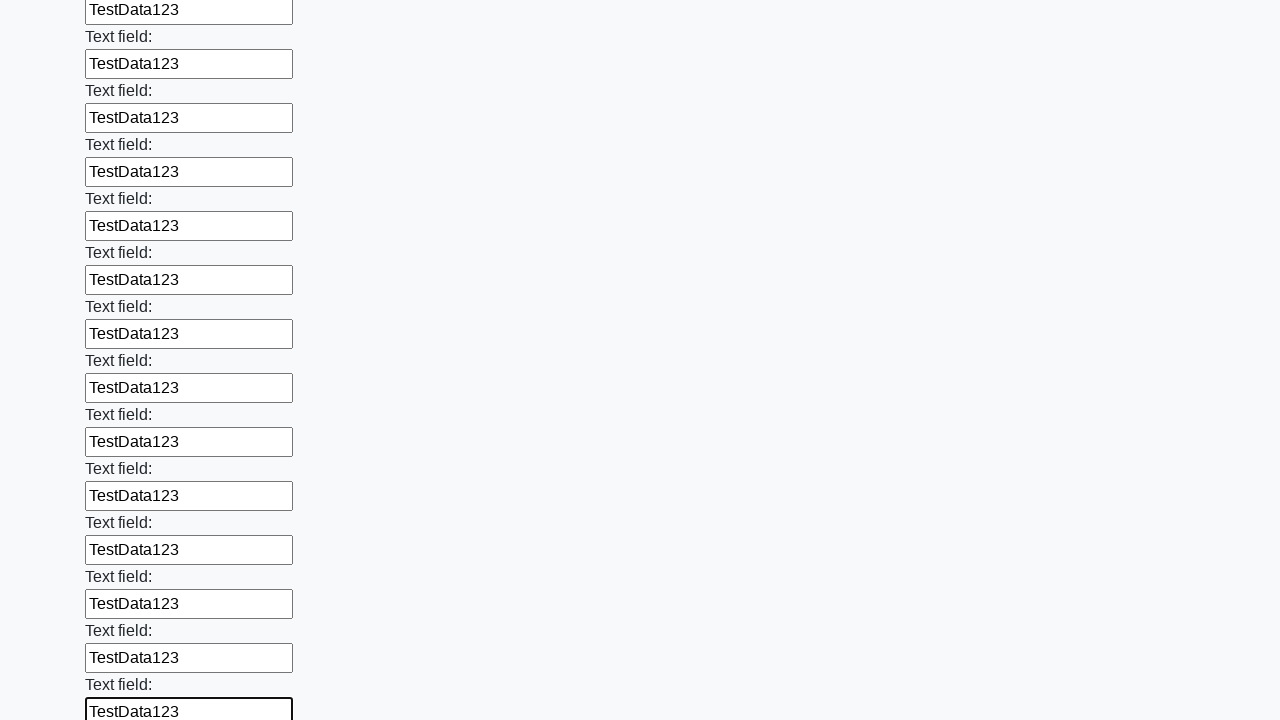

Filled a text input field with 'TestData123' on [type='text'] >> nth=74
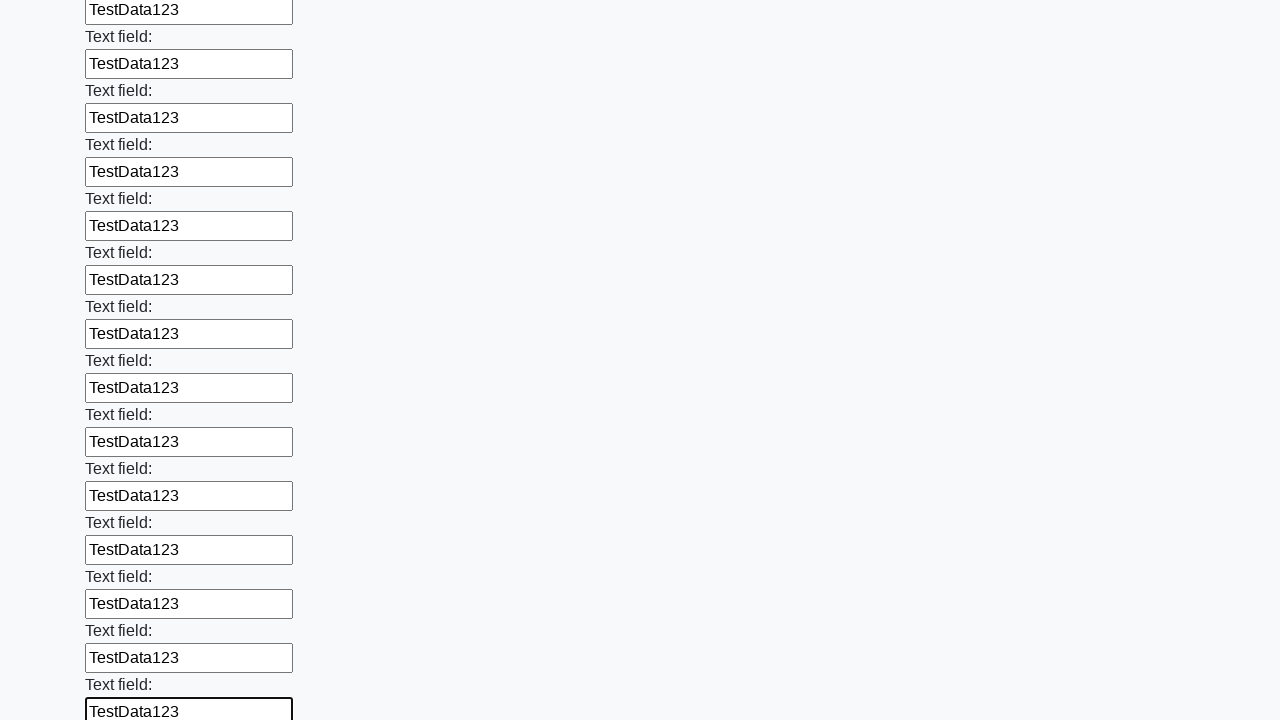

Filled a text input field with 'TestData123' on [type='text'] >> nth=75
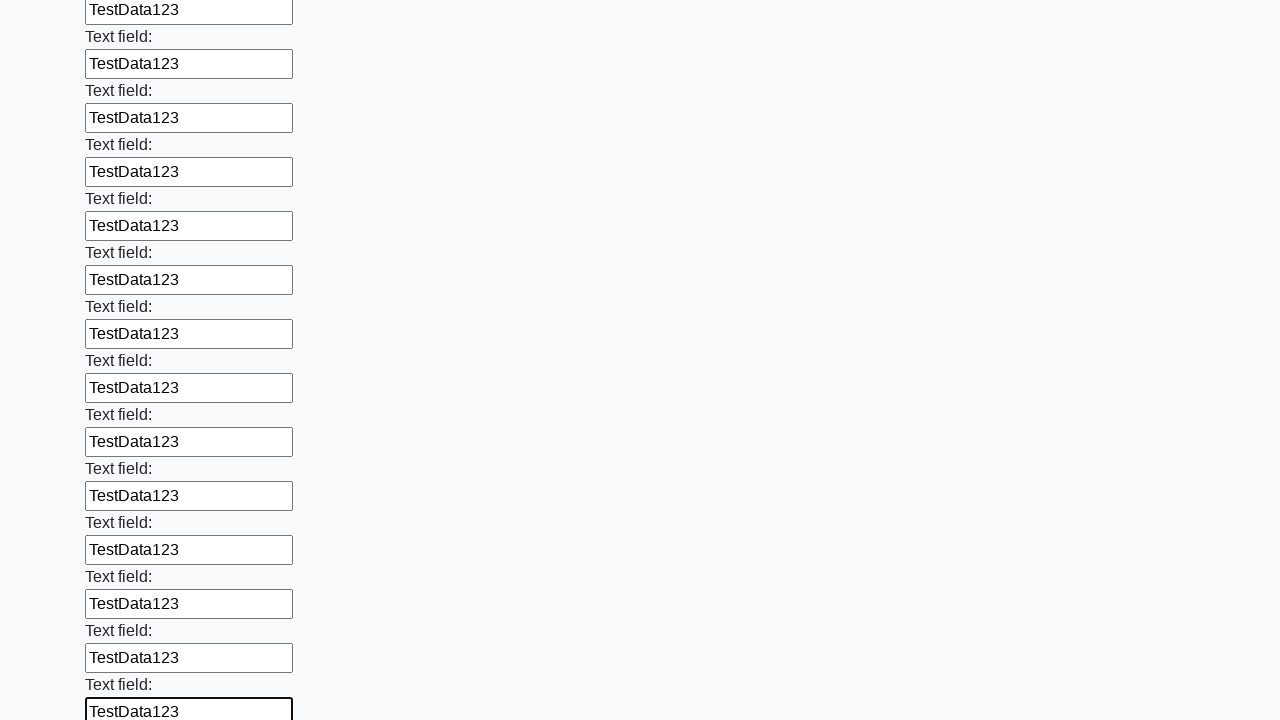

Filled a text input field with 'TestData123' on [type='text'] >> nth=76
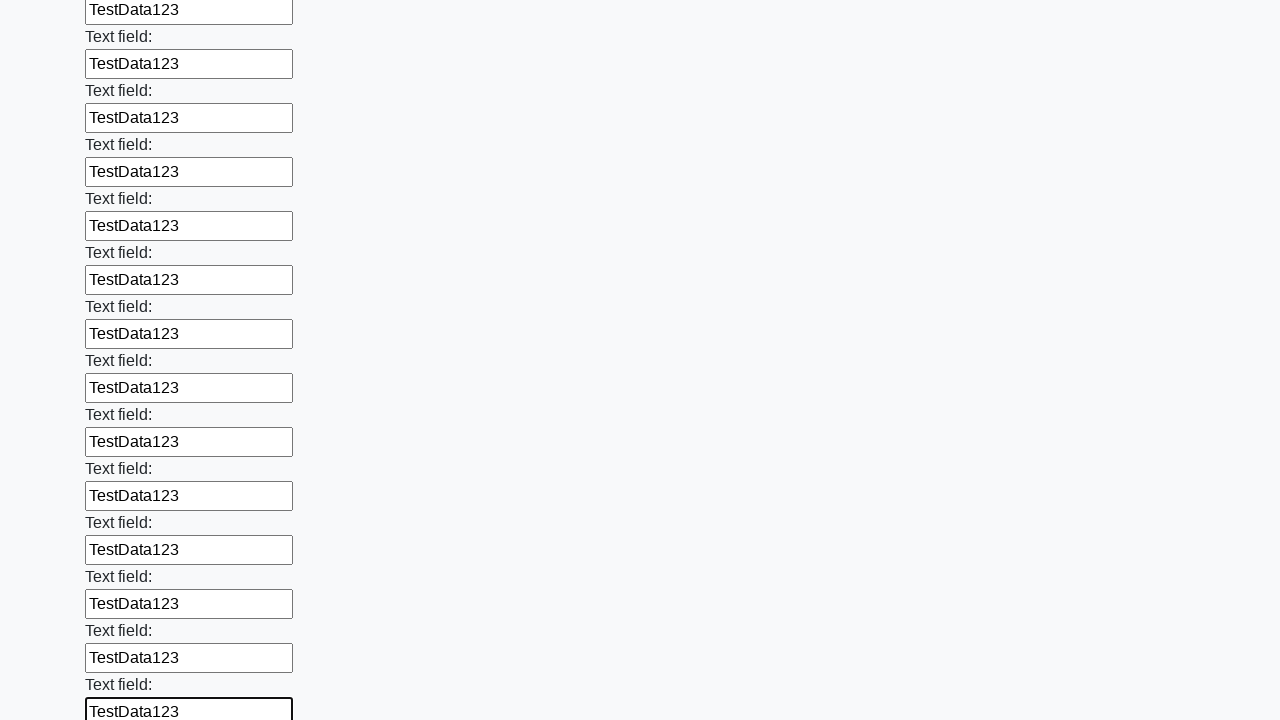

Filled a text input field with 'TestData123' on [type='text'] >> nth=77
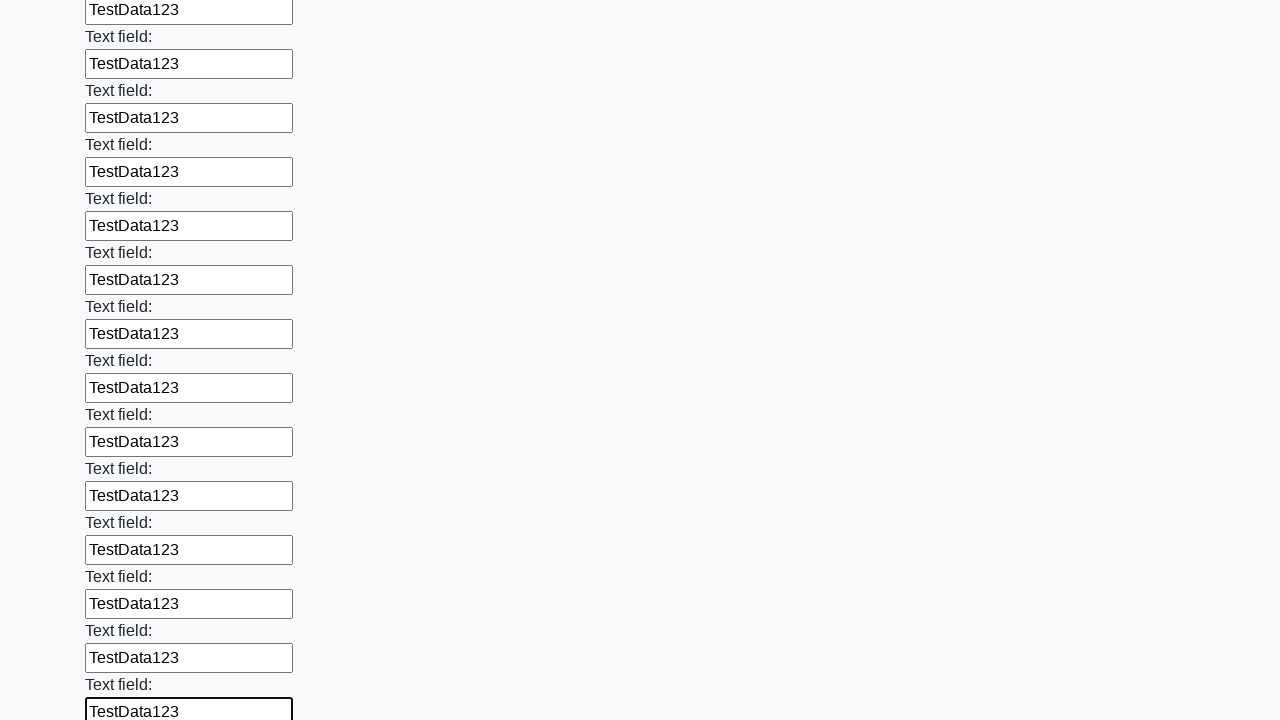

Filled a text input field with 'TestData123' on [type='text'] >> nth=78
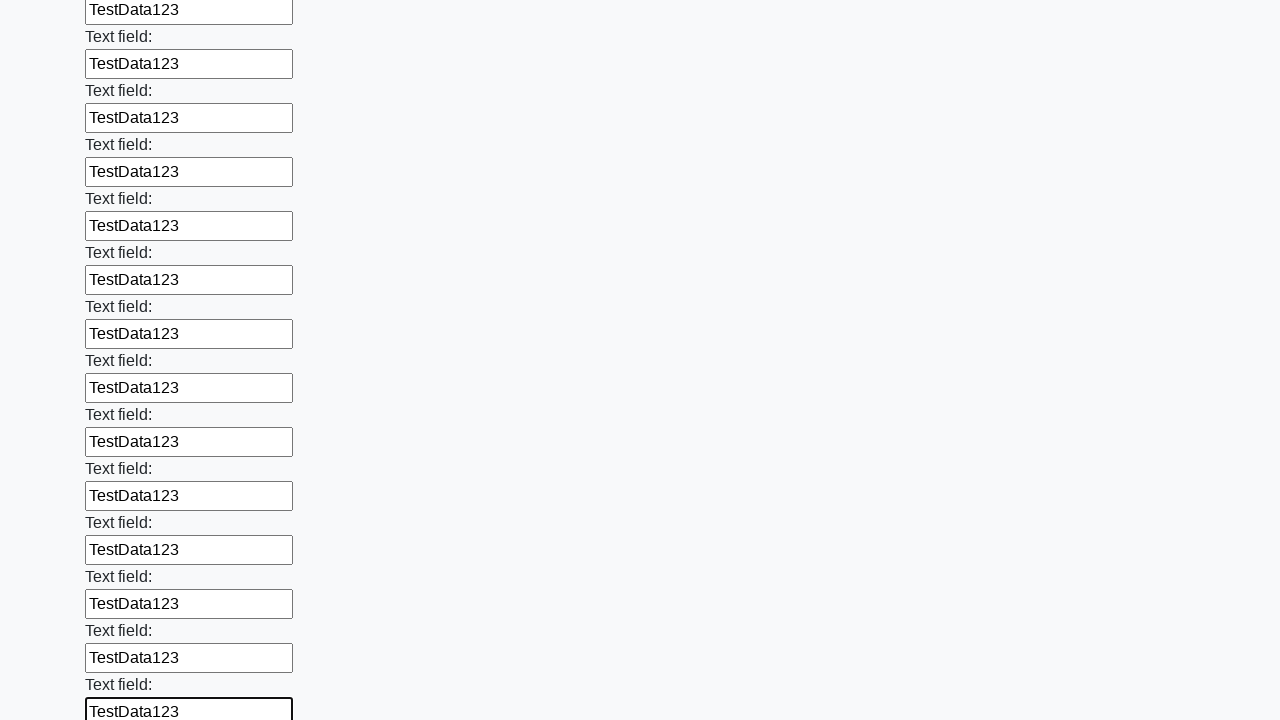

Filled a text input field with 'TestData123' on [type='text'] >> nth=79
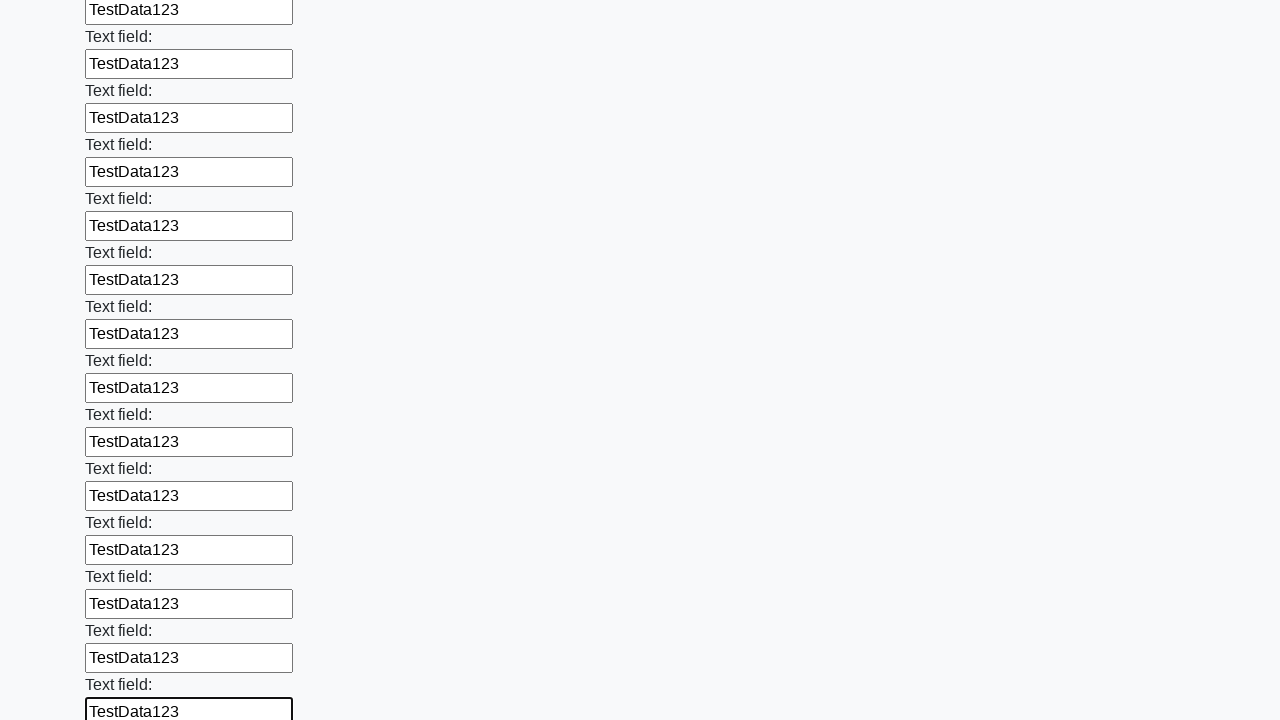

Filled a text input field with 'TestData123' on [type='text'] >> nth=80
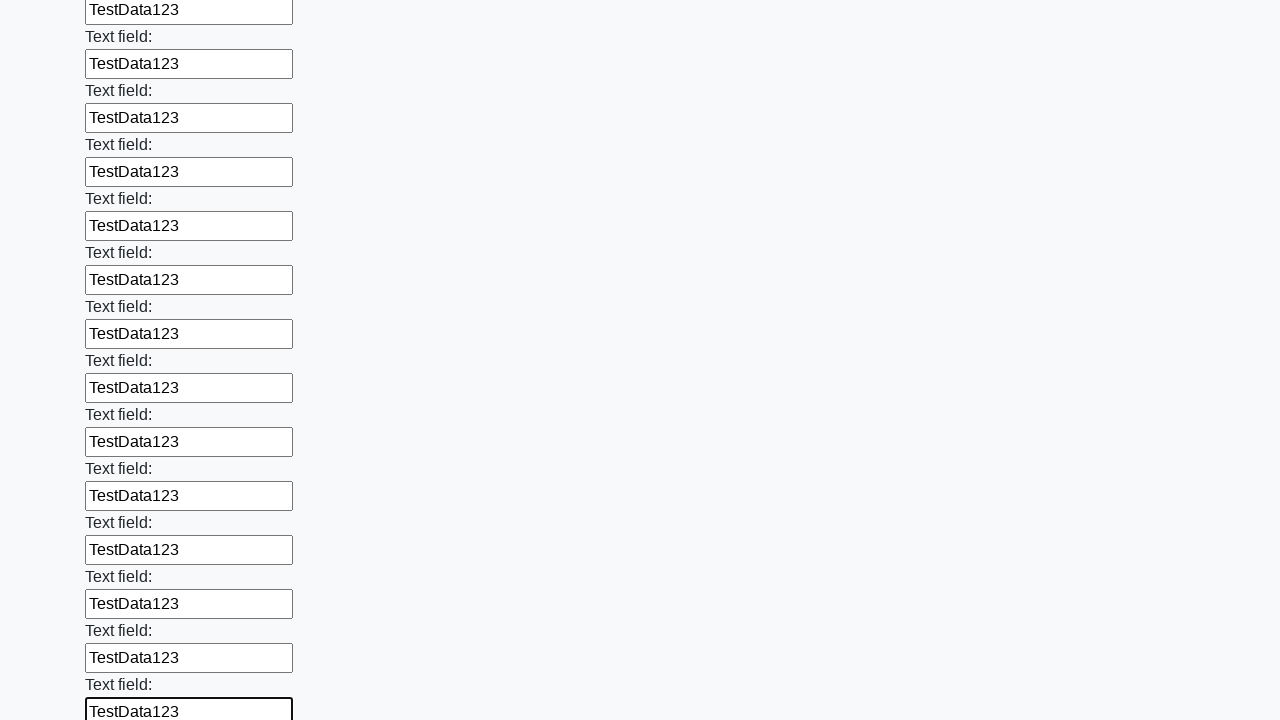

Filled a text input field with 'TestData123' on [type='text'] >> nth=81
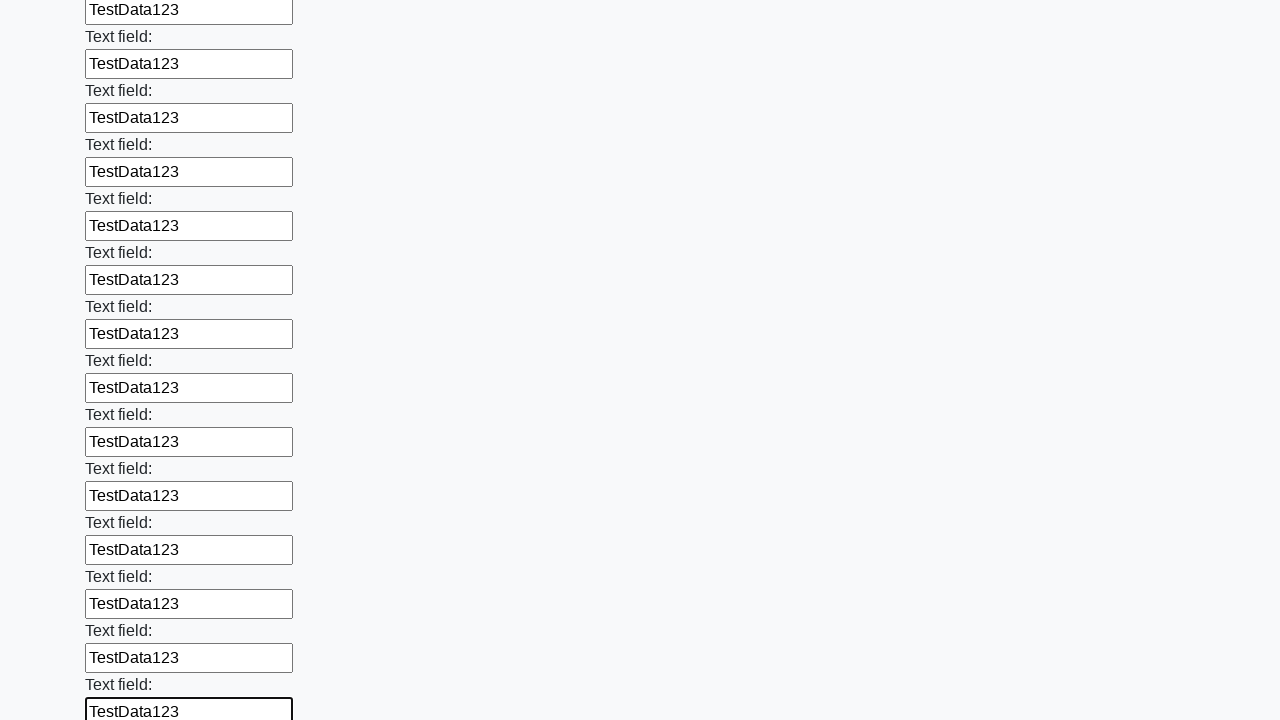

Filled a text input field with 'TestData123' on [type='text'] >> nth=82
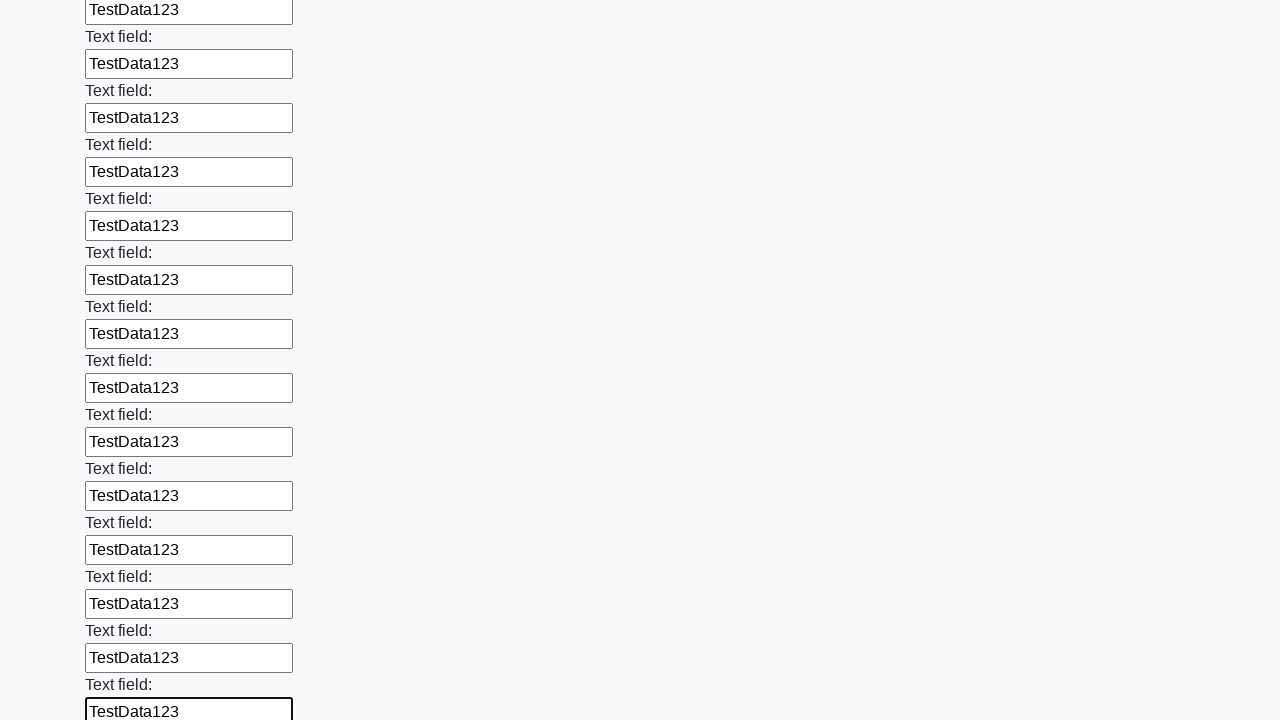

Filled a text input field with 'TestData123' on [type='text'] >> nth=83
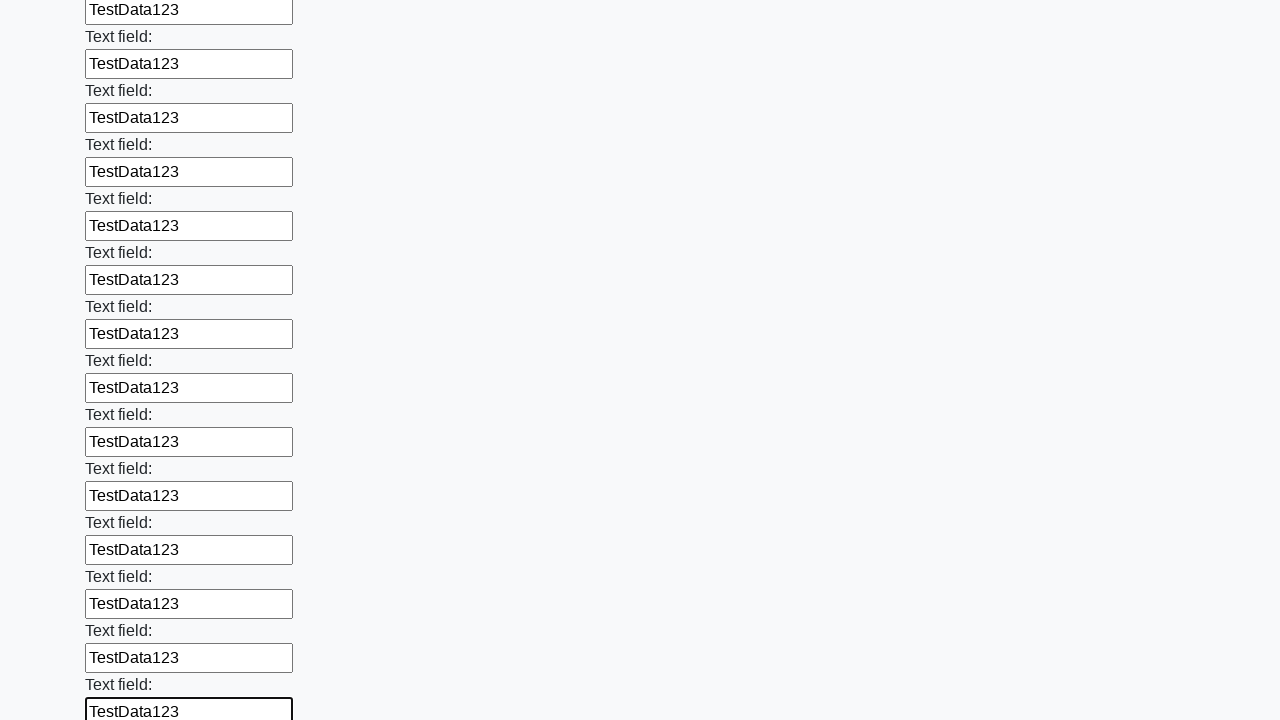

Filled a text input field with 'TestData123' on [type='text'] >> nth=84
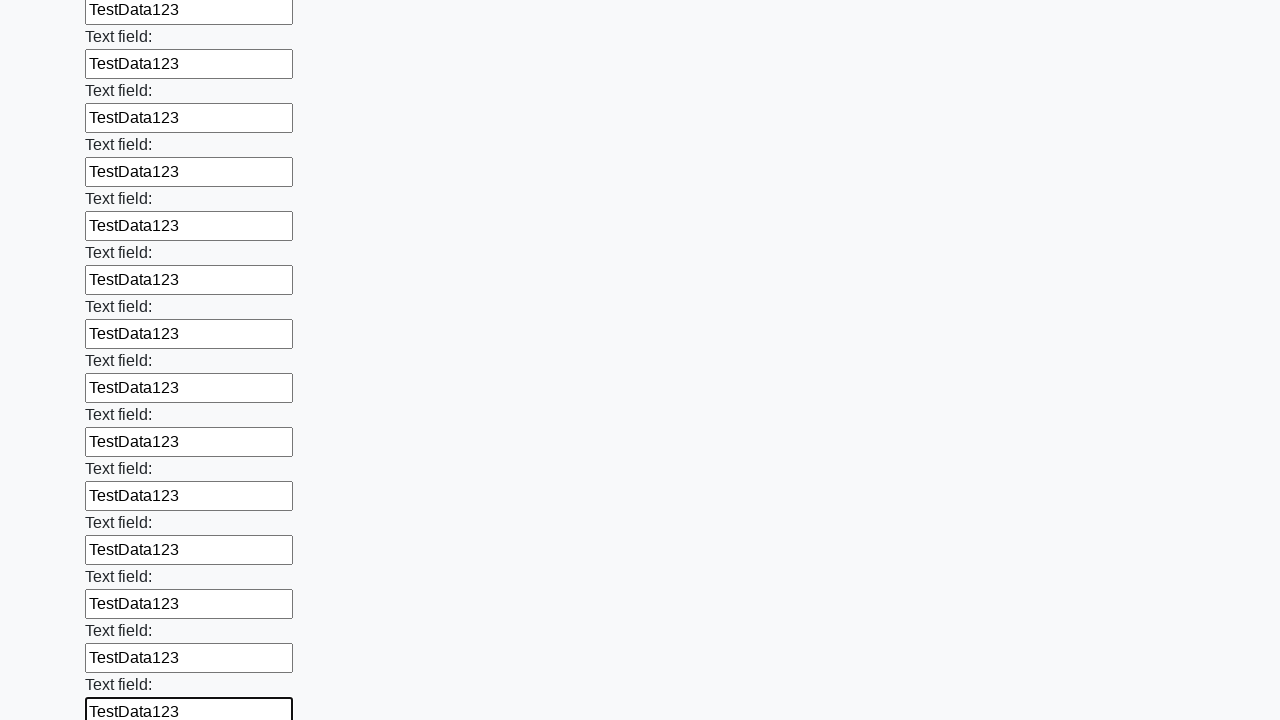

Filled a text input field with 'TestData123' on [type='text'] >> nth=85
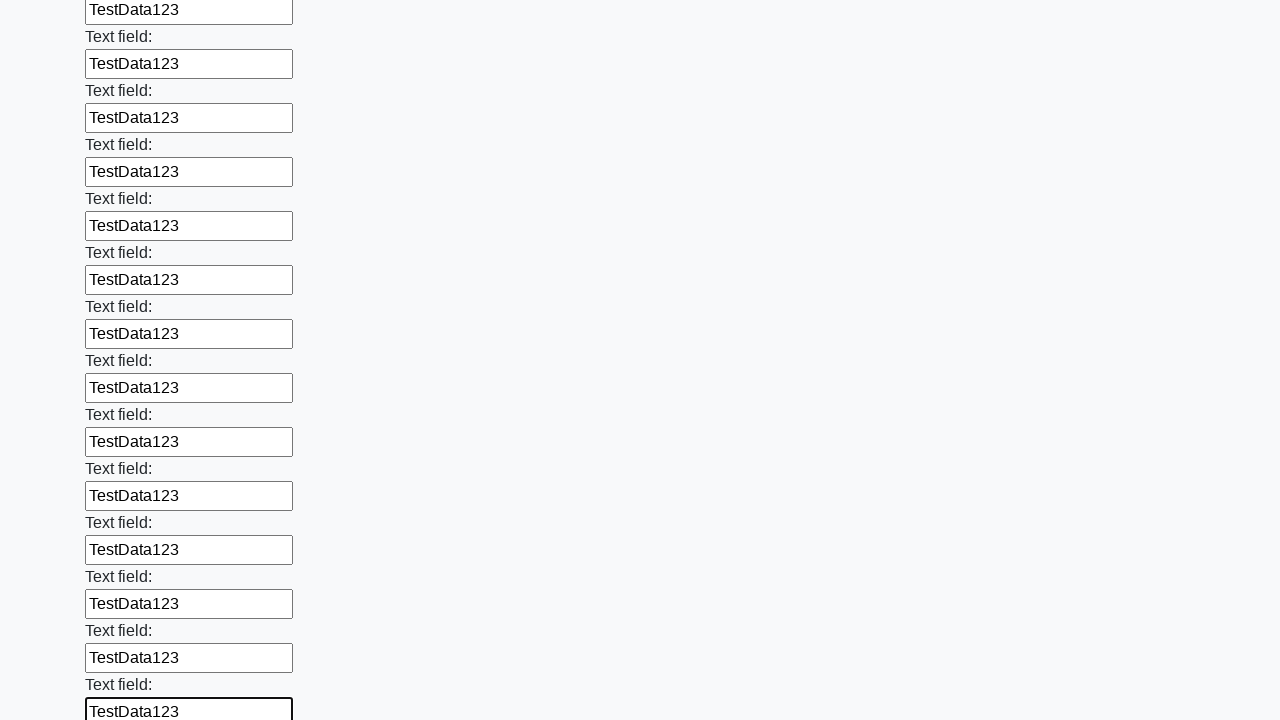

Filled a text input field with 'TestData123' on [type='text'] >> nth=86
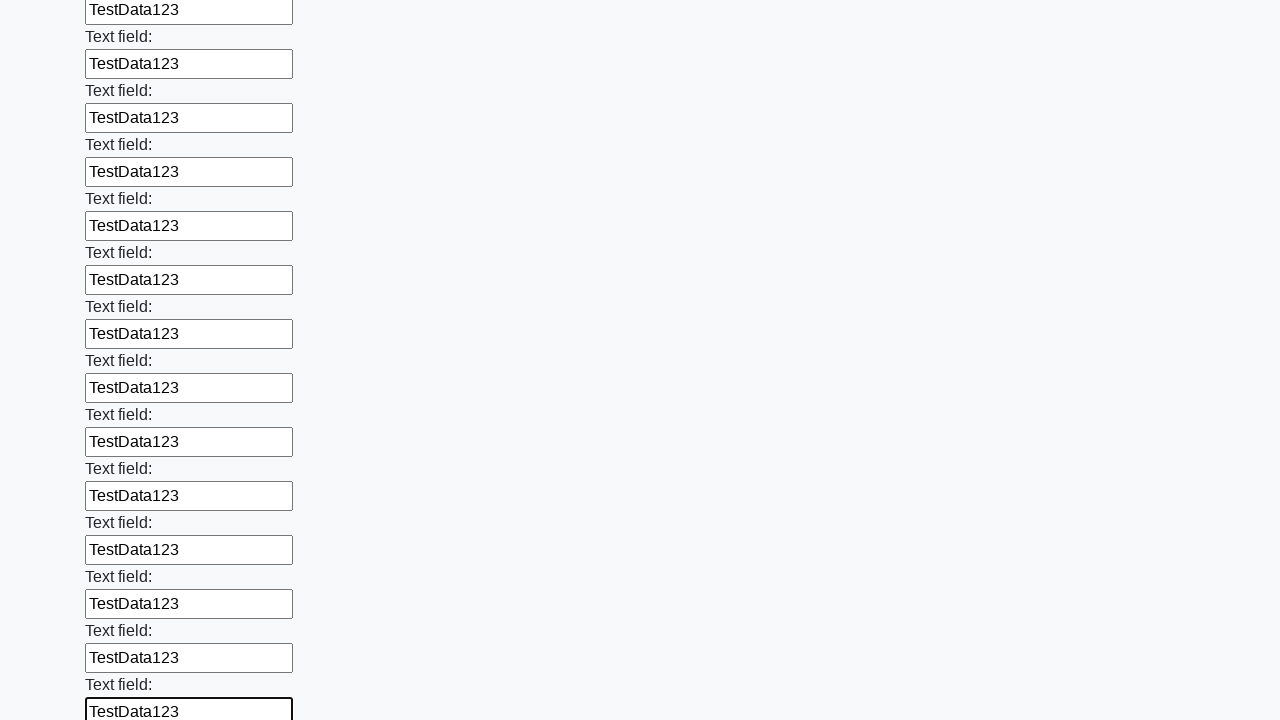

Filled a text input field with 'TestData123' on [type='text'] >> nth=87
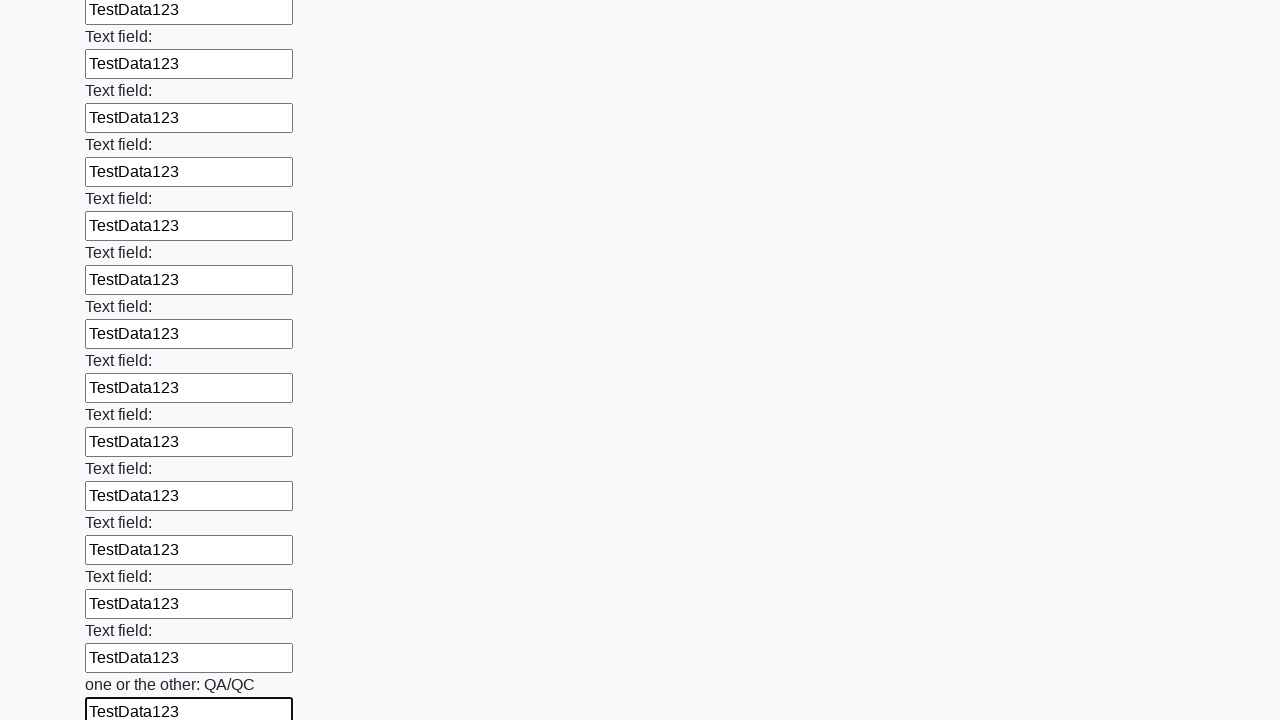

Filled a text input field with 'TestData123' on [type='text'] >> nth=88
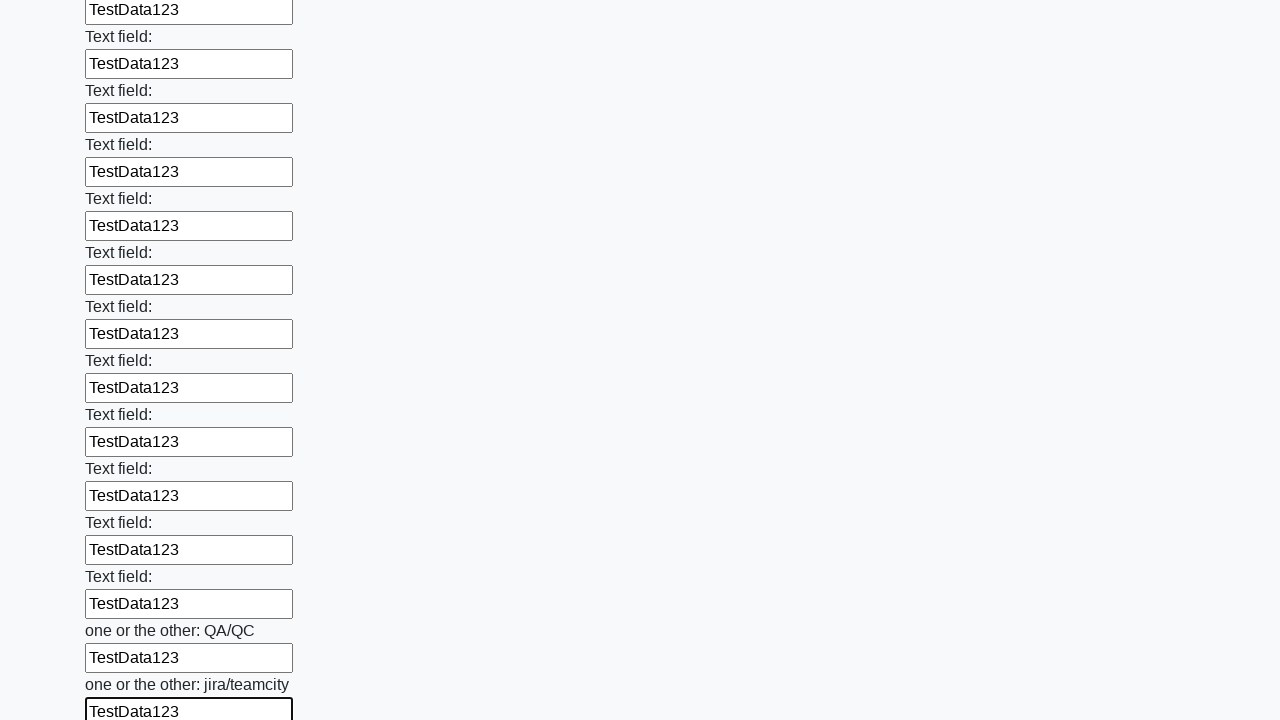

Filled a text input field with 'TestData123' on [type='text'] >> nth=89
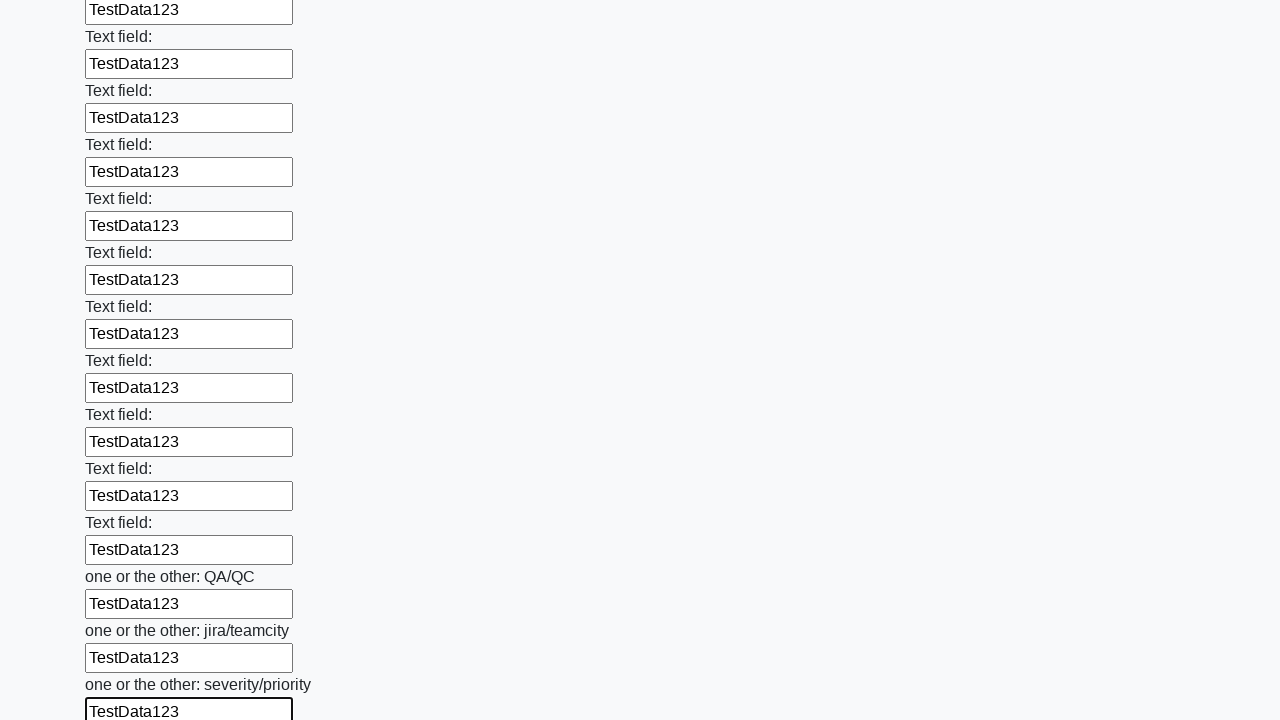

Filled a text input field with 'TestData123' on [type='text'] >> nth=90
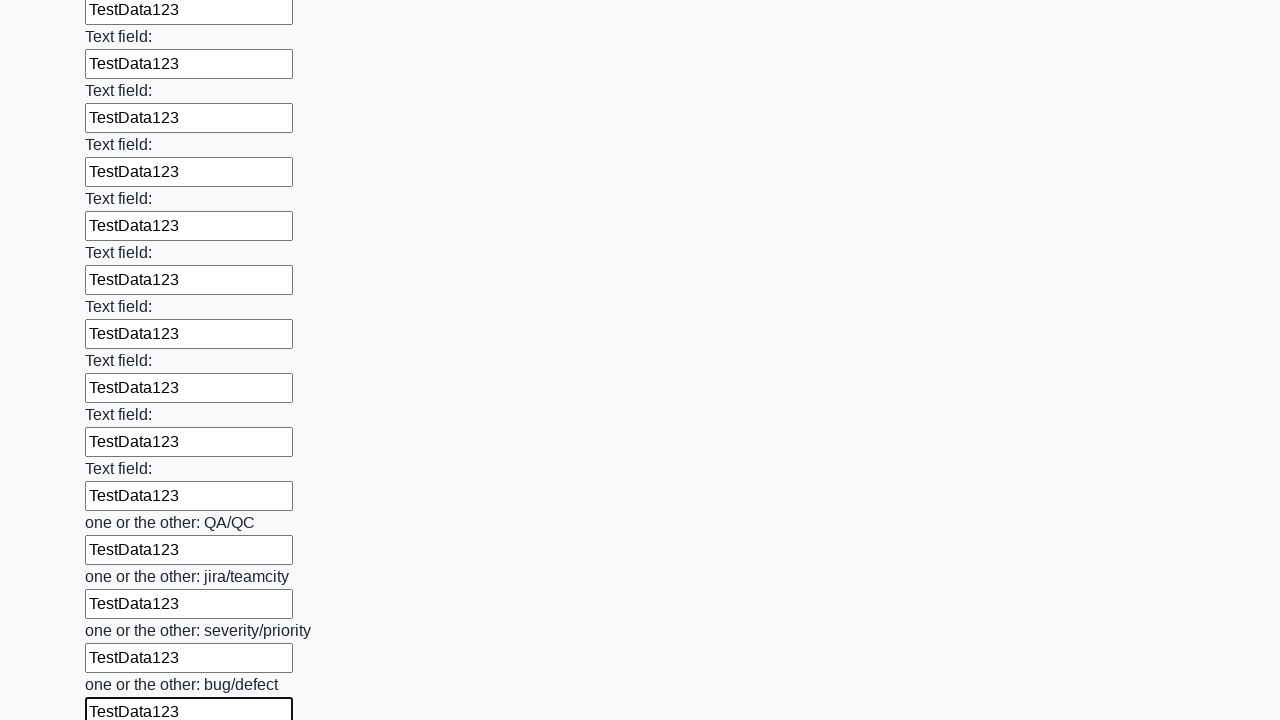

Filled a text input field with 'TestData123' on [type='text'] >> nth=91
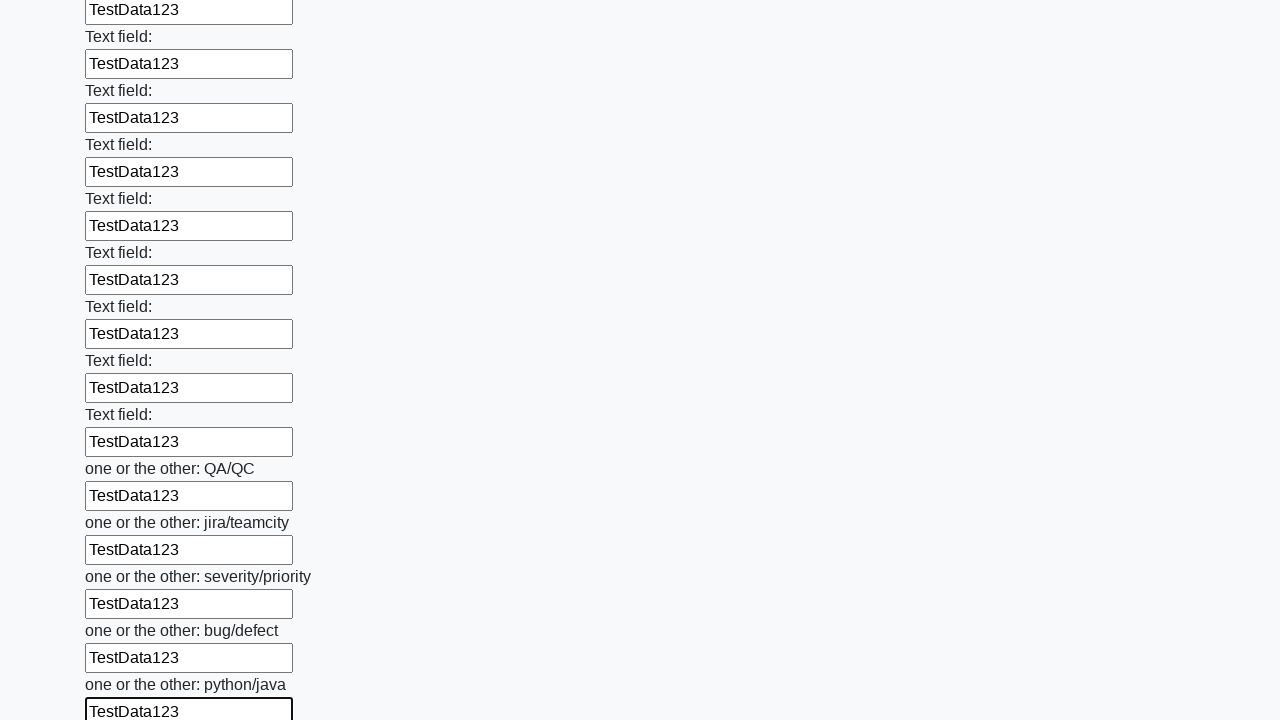

Filled a text input field with 'TestData123' on [type='text'] >> nth=92
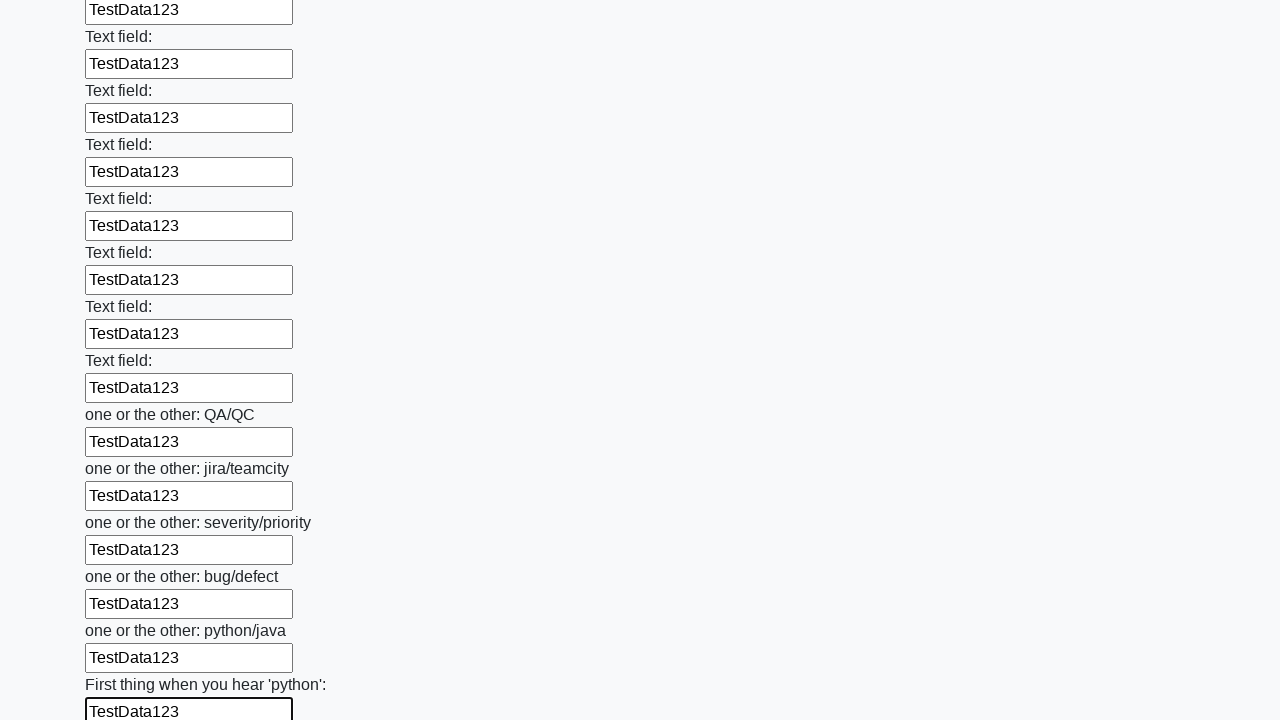

Filled a text input field with 'TestData123' on [type='text'] >> nth=93
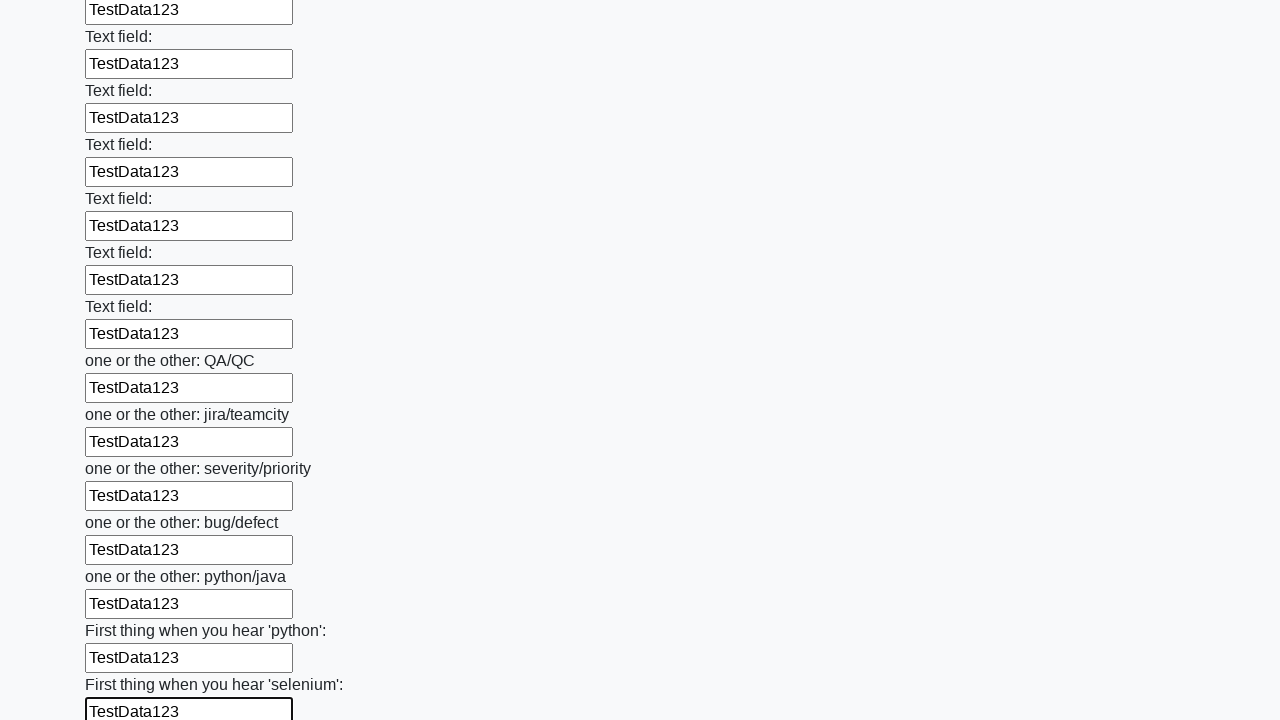

Filled a text input field with 'TestData123' on [type='text'] >> nth=94
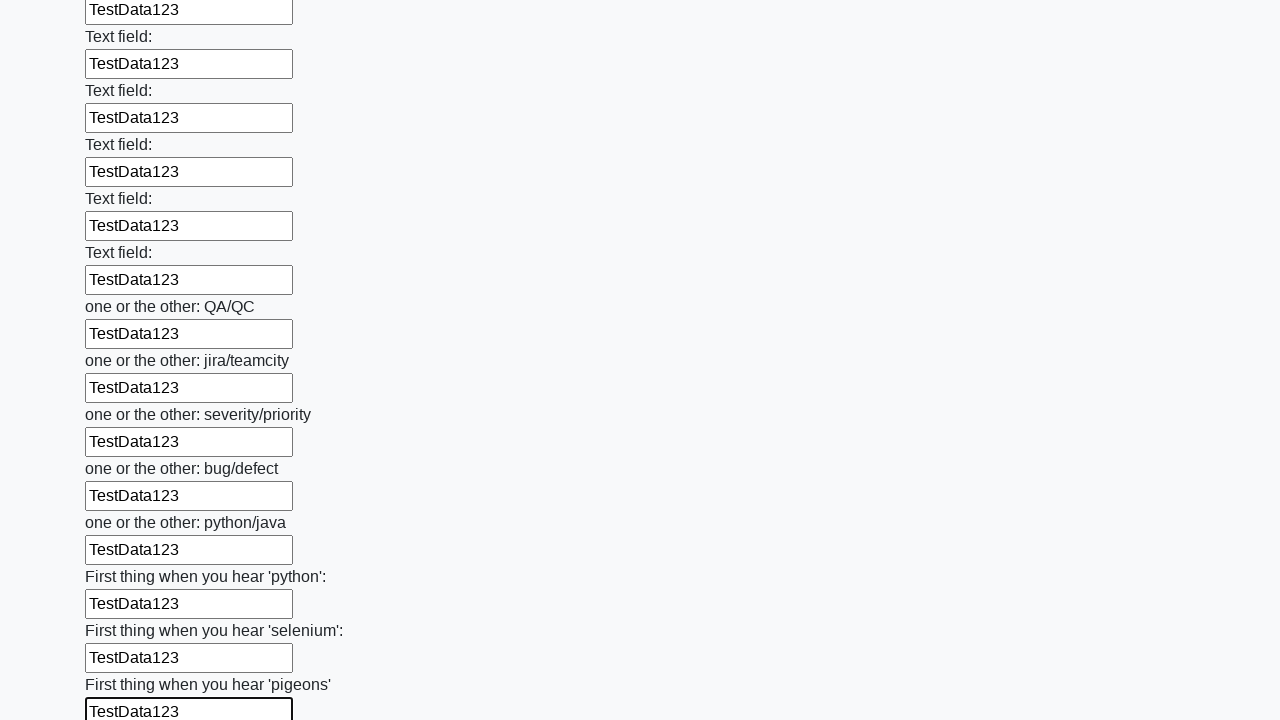

Filled a text input field with 'TestData123' on [type='text'] >> nth=95
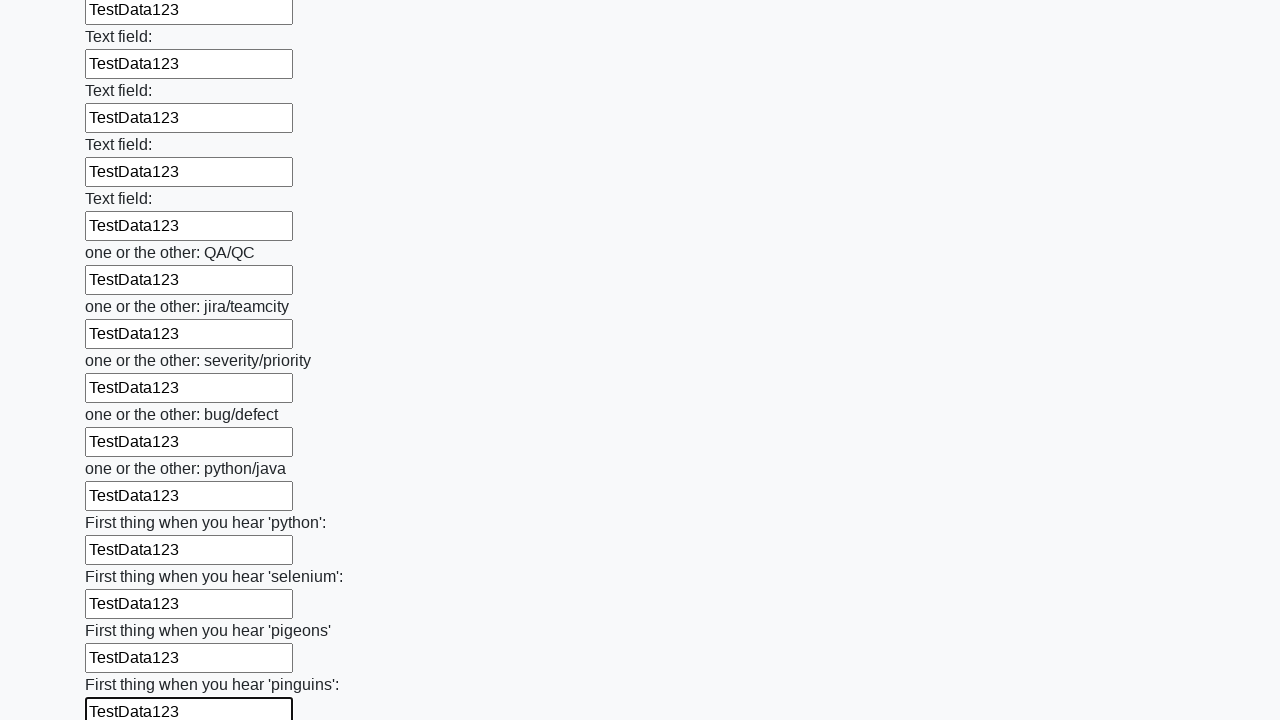

Filled a text input field with 'TestData123' on [type='text'] >> nth=96
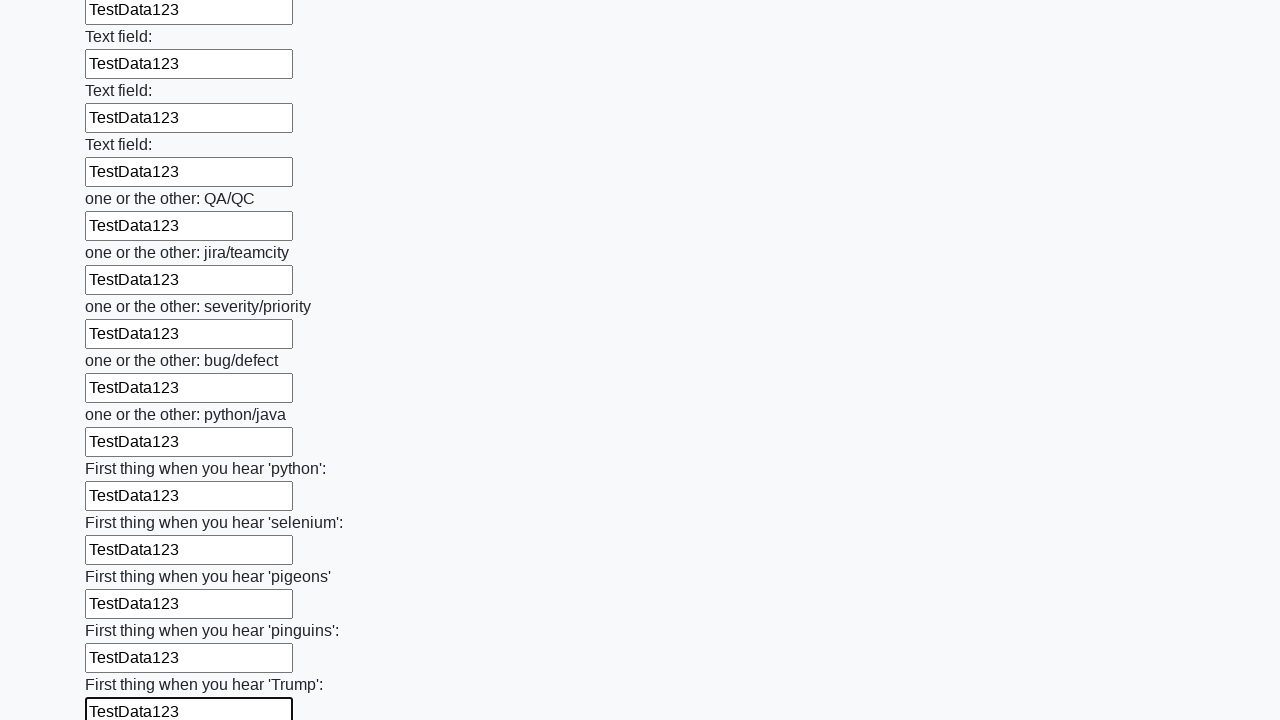

Filled a text input field with 'TestData123' on [type='text'] >> nth=97
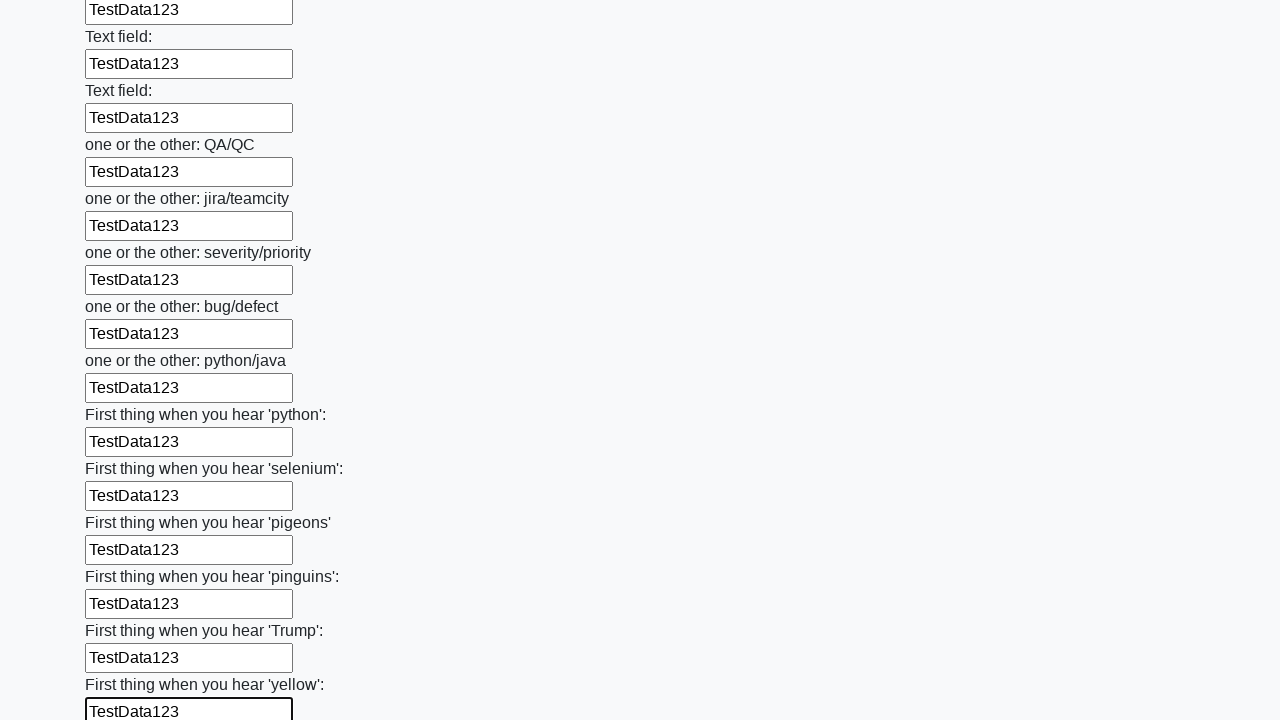

Filled a text input field with 'TestData123' on [type='text'] >> nth=98
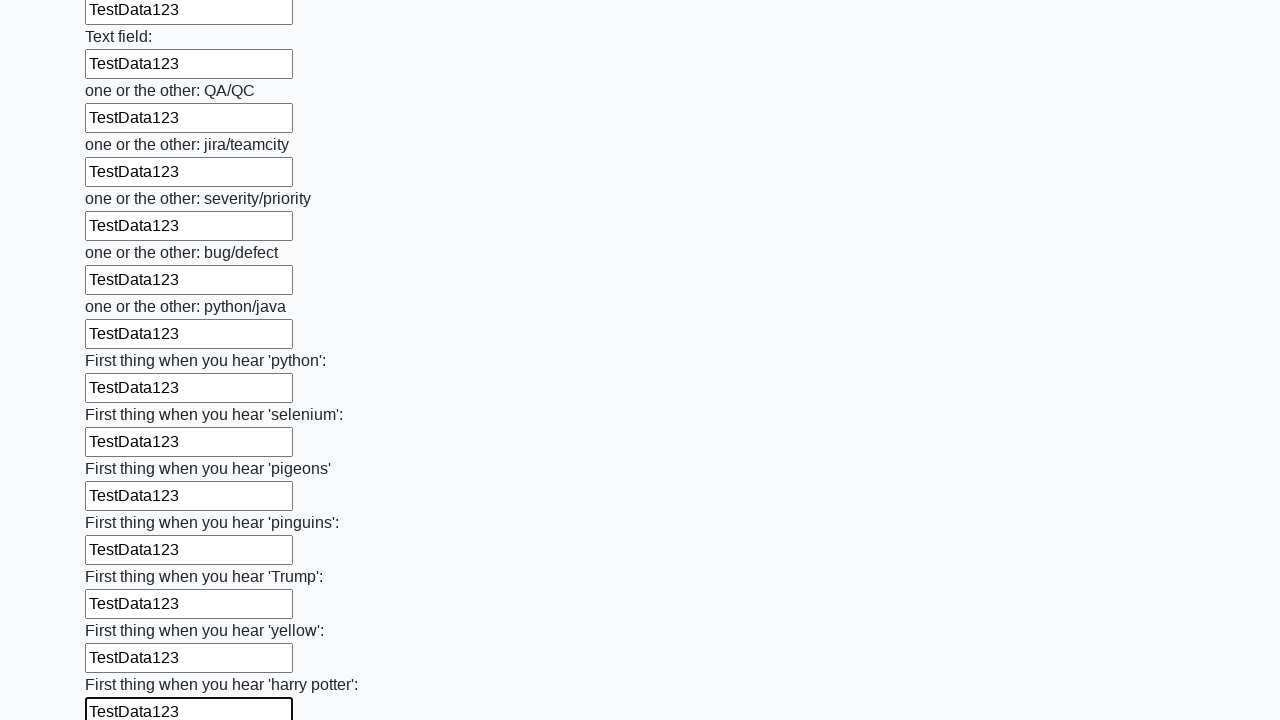

Filled a text input field with 'TestData123' on [type='text'] >> nth=99
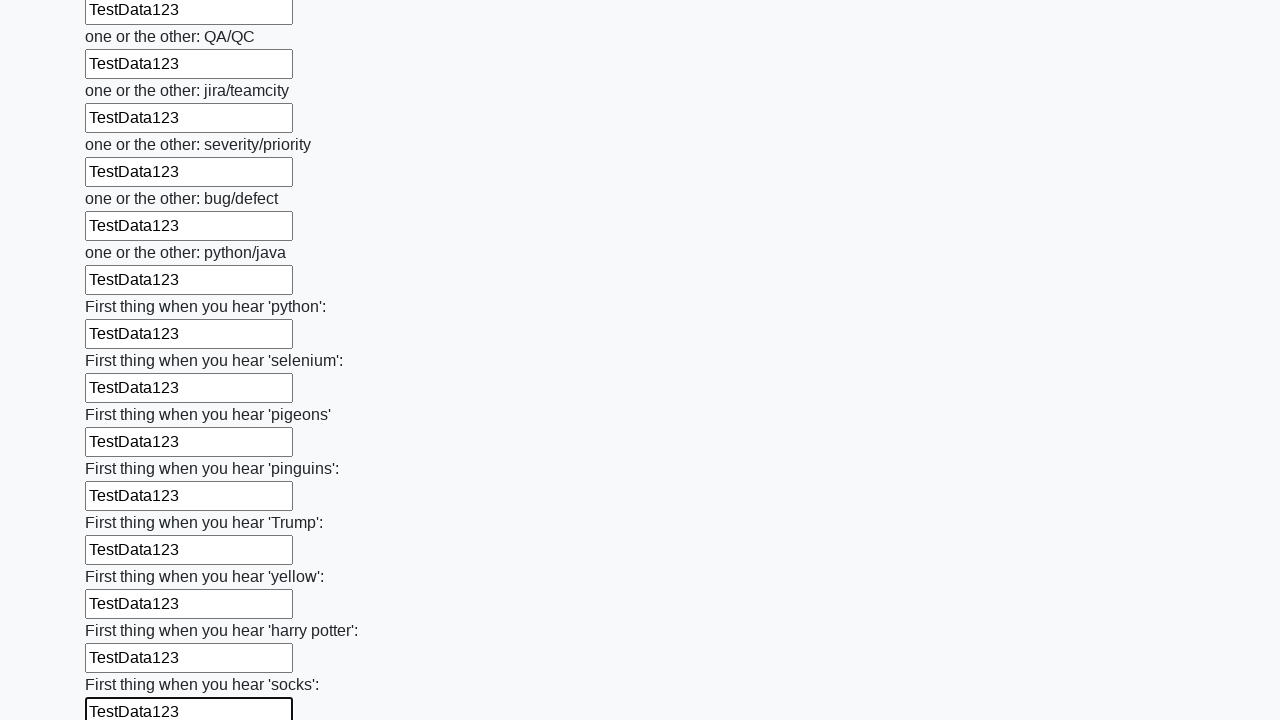

Clicked the submit button to submit the form at (123, 611) on button.btn
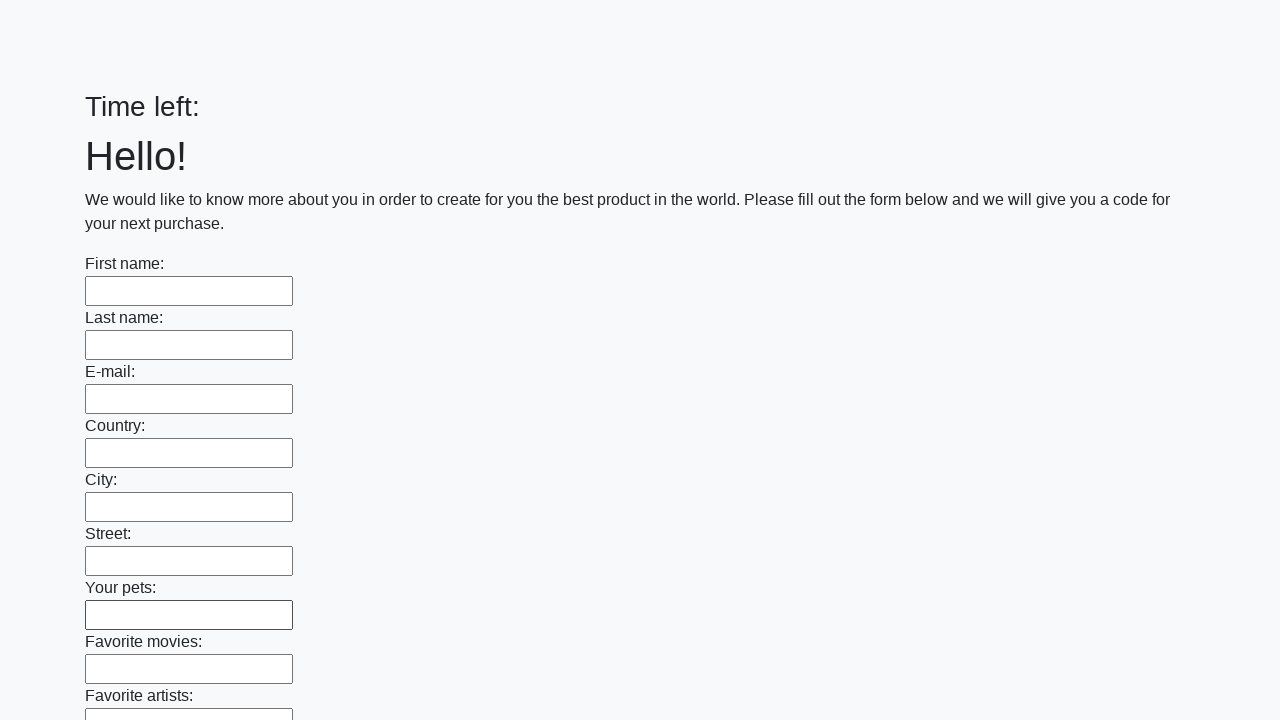

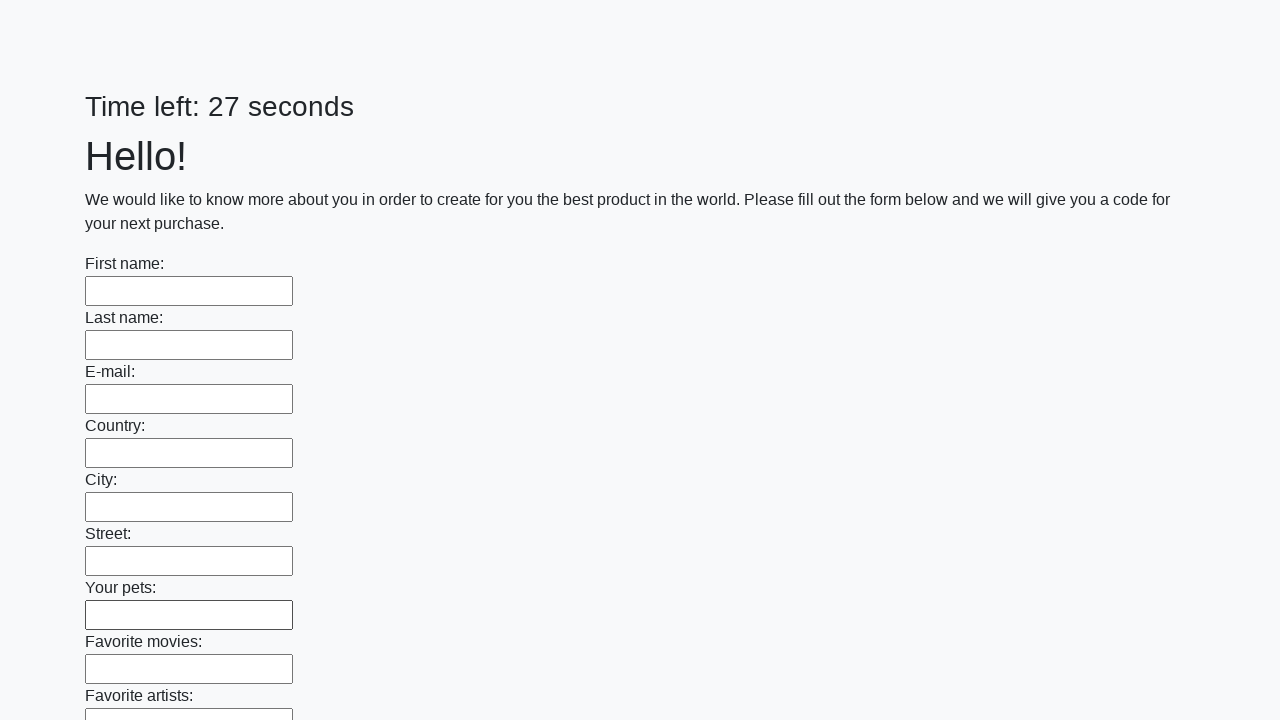